Navigates to the test page and finds all links, then clicks through each link to verify they load

Starting URL: https://the-internet.herokuapp.com/

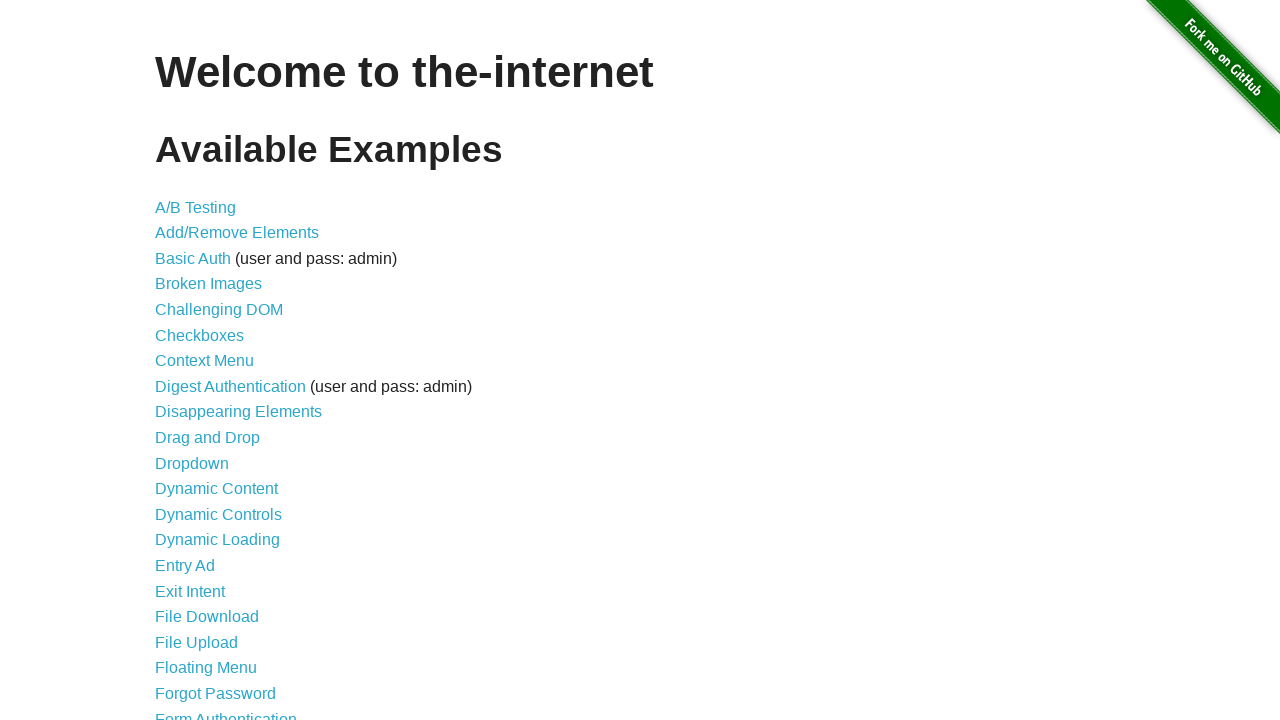

Navigated to the-internet.herokuapp.com home page
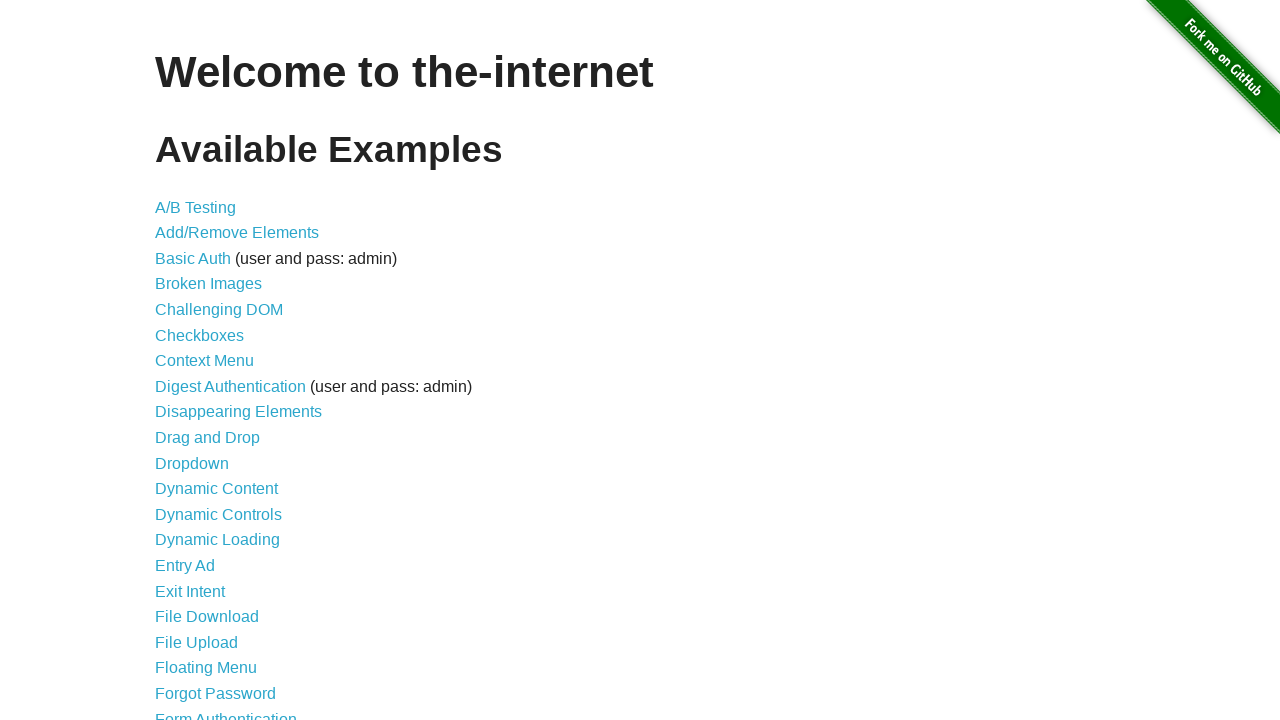

Located all links on the page: 46 links found
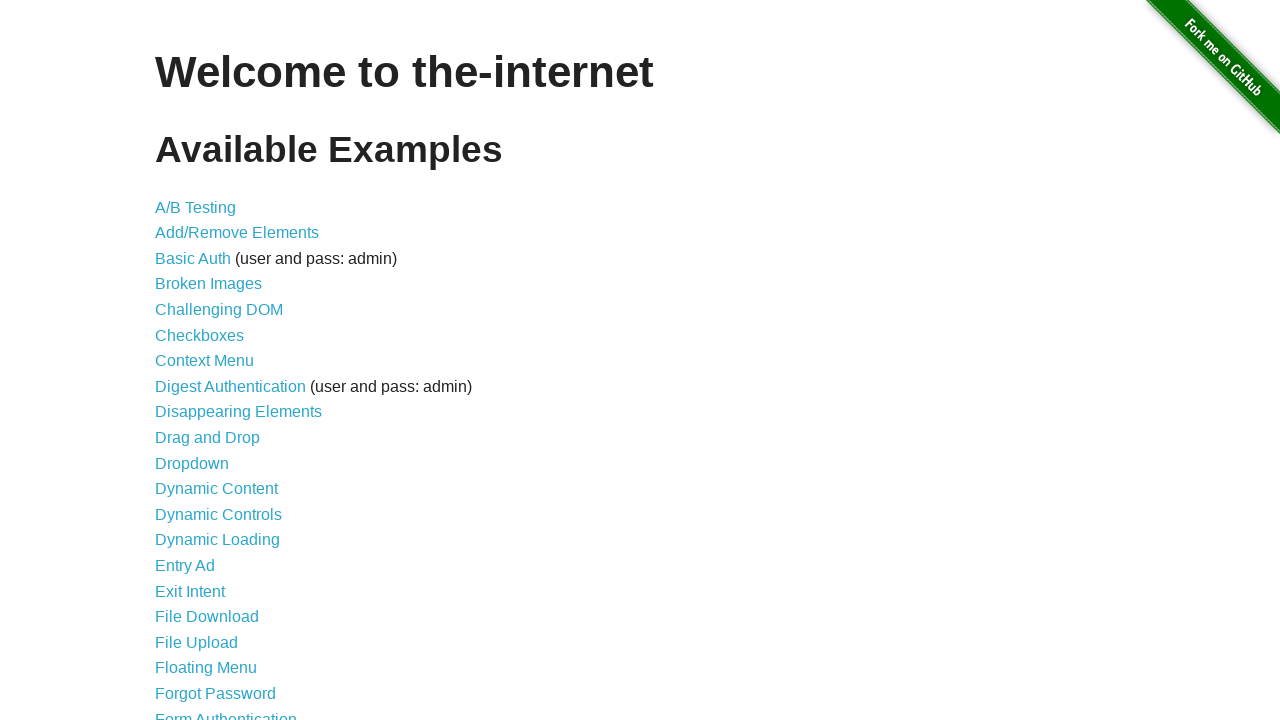

Extracted 46 valid href values from links
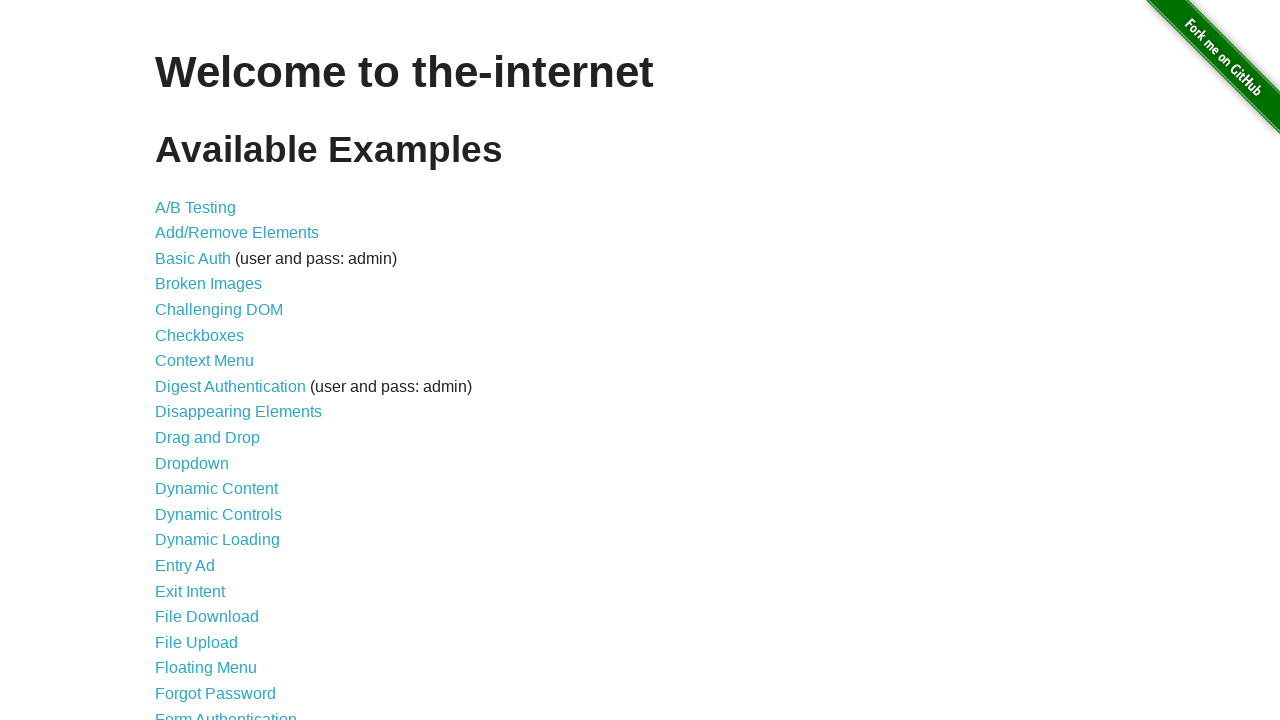

Successfully navigated to link: https://github.com/tourdedave/the-internet
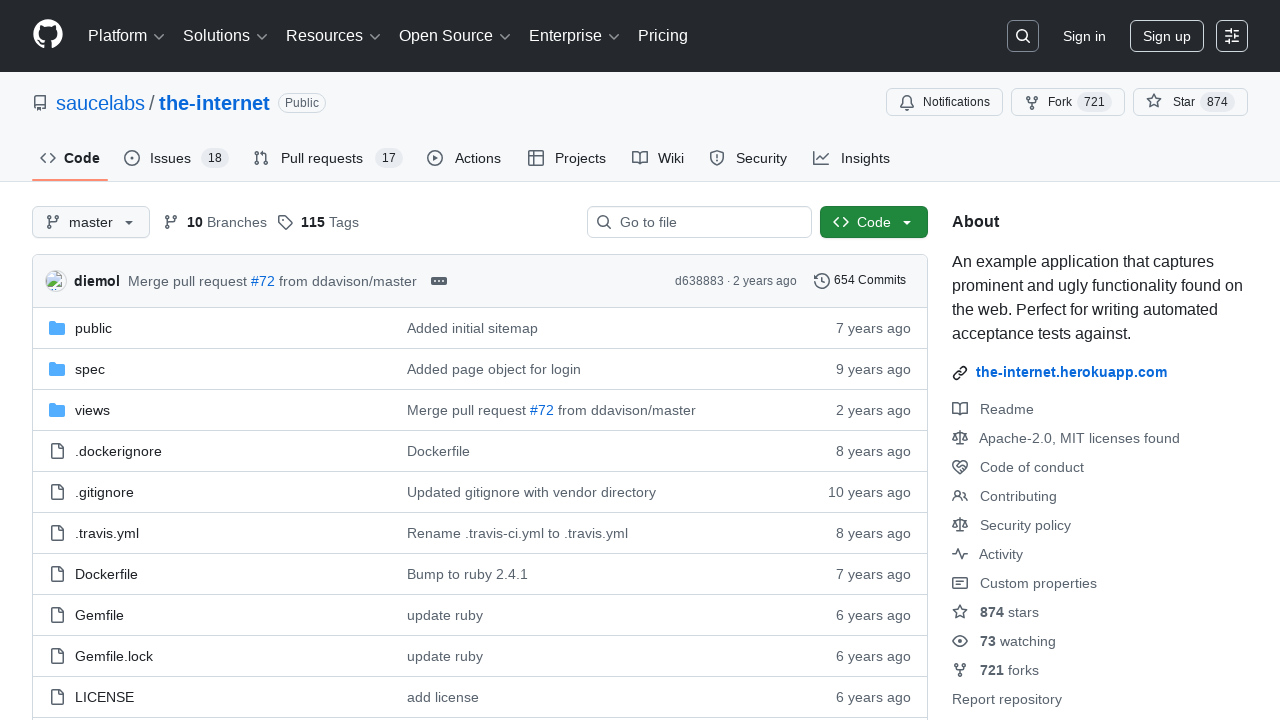

Navigated back to original page to test next link
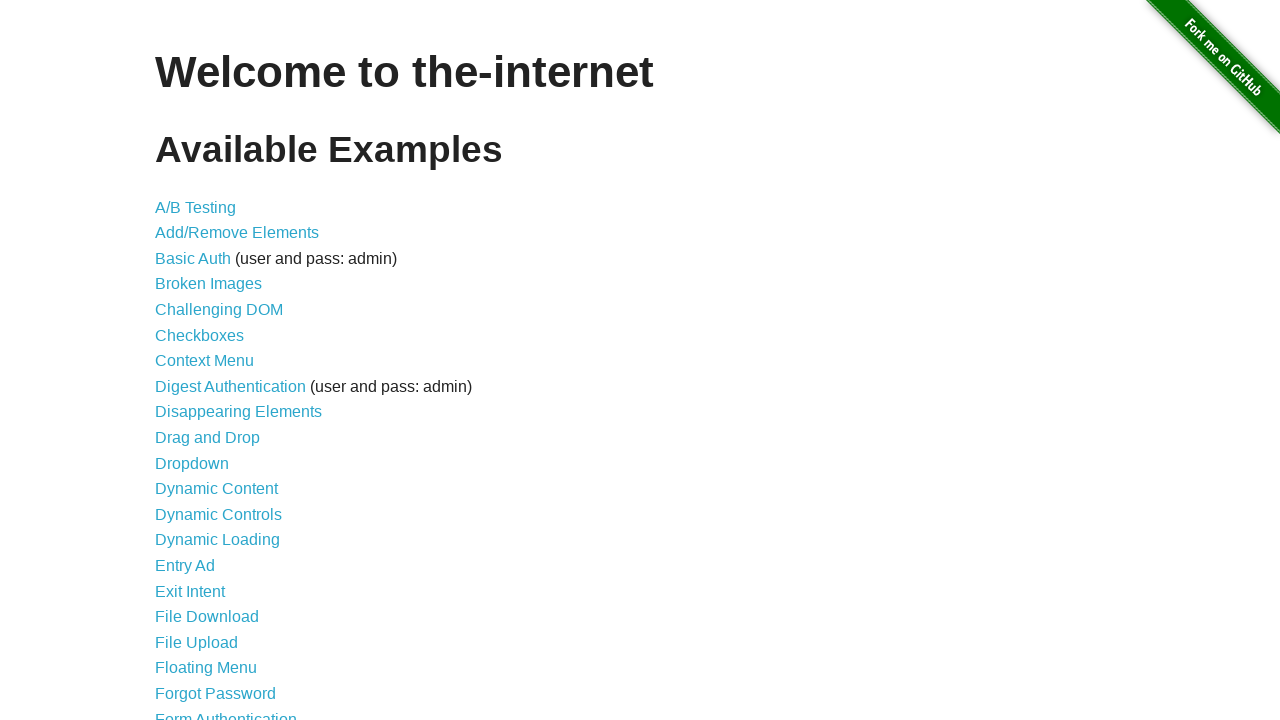

Failed to navigate to link: /abtest
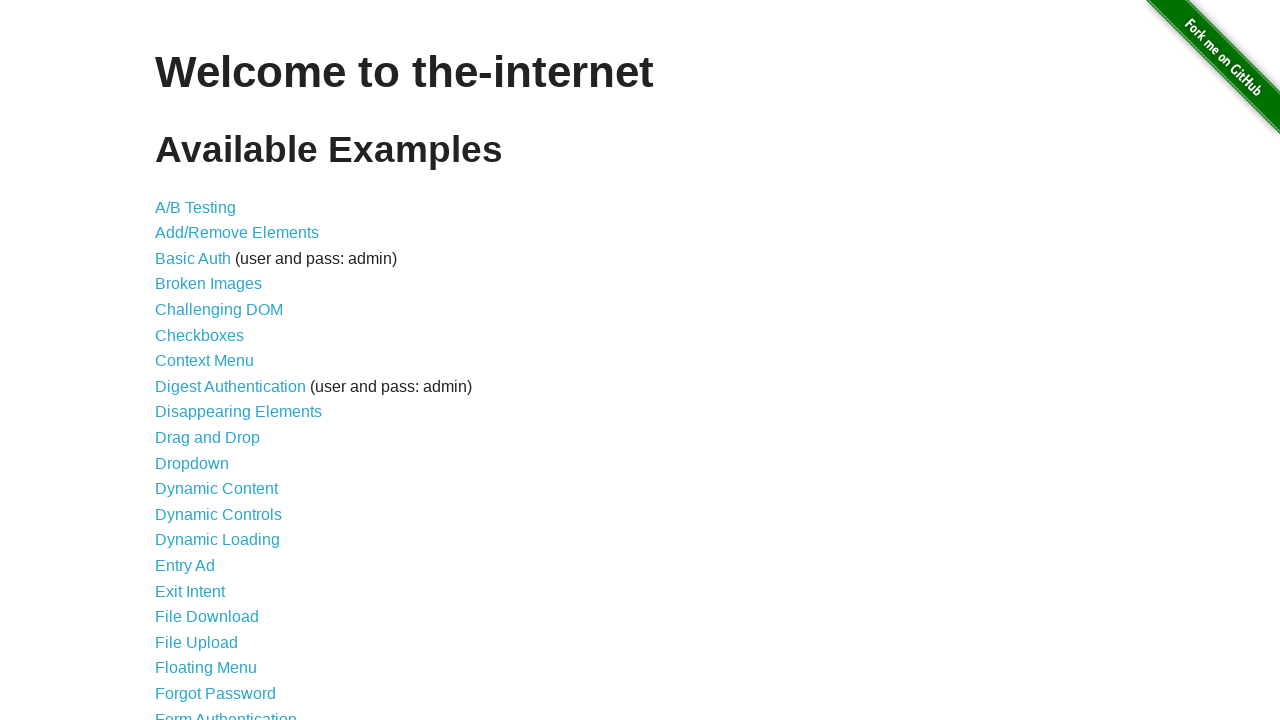

Returned to original page after failed navigation
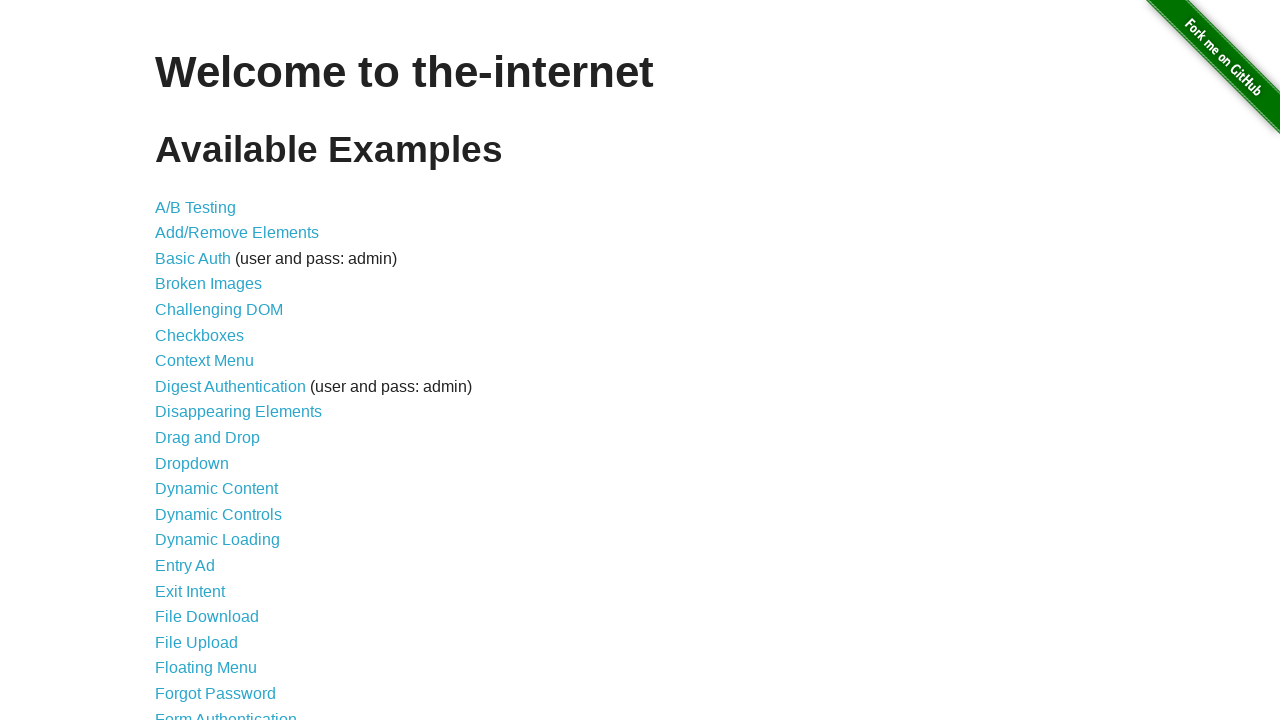

Failed to navigate to link: /add_remove_elements/
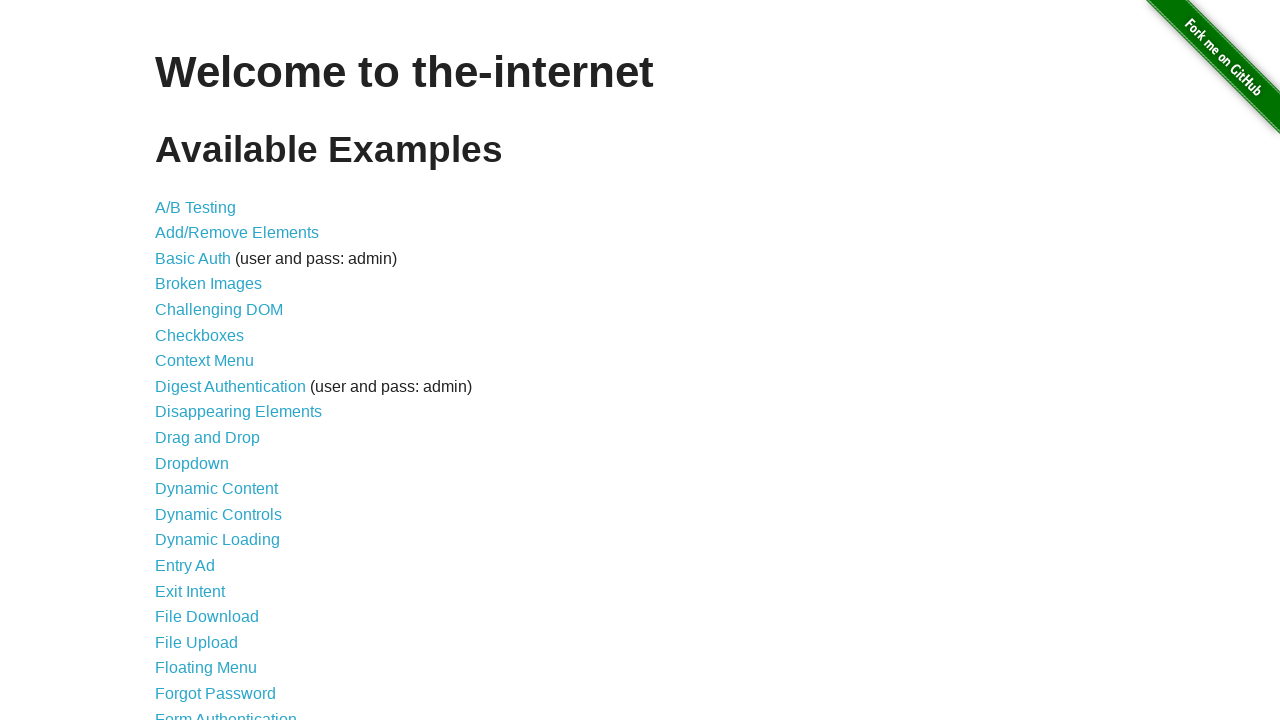

Returned to original page after failed navigation
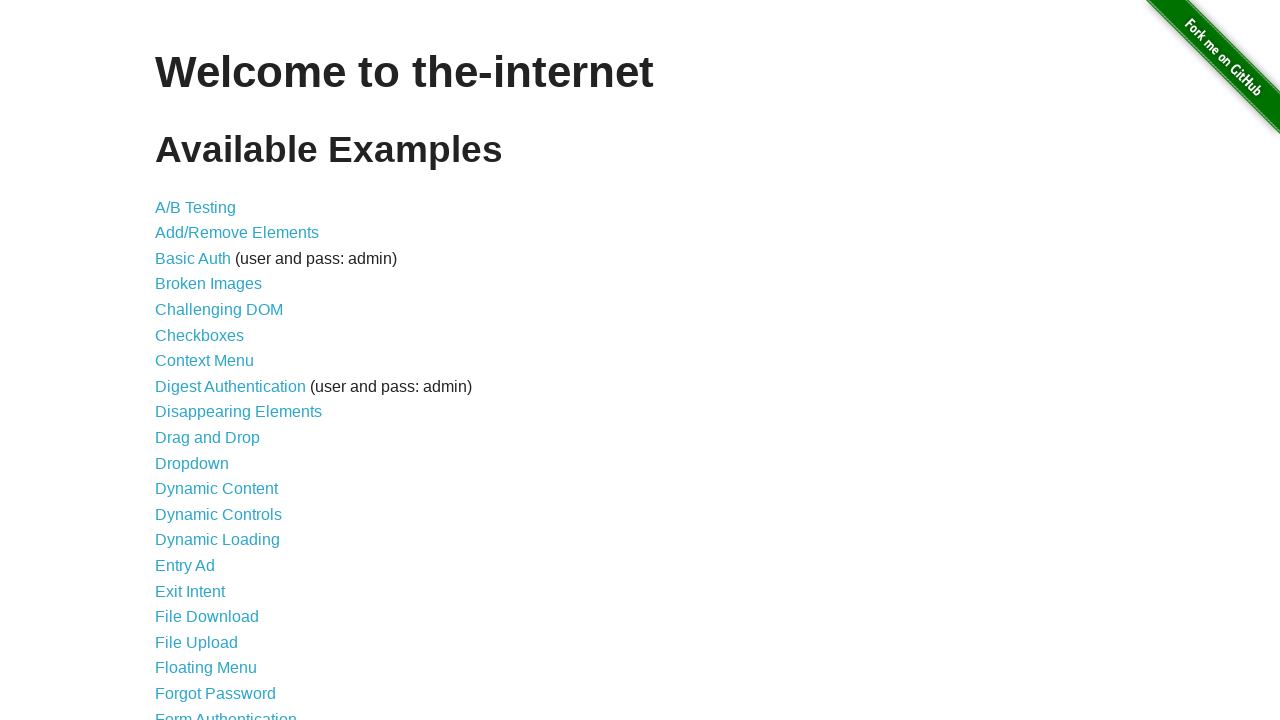

Failed to navigate to link: /basic_auth
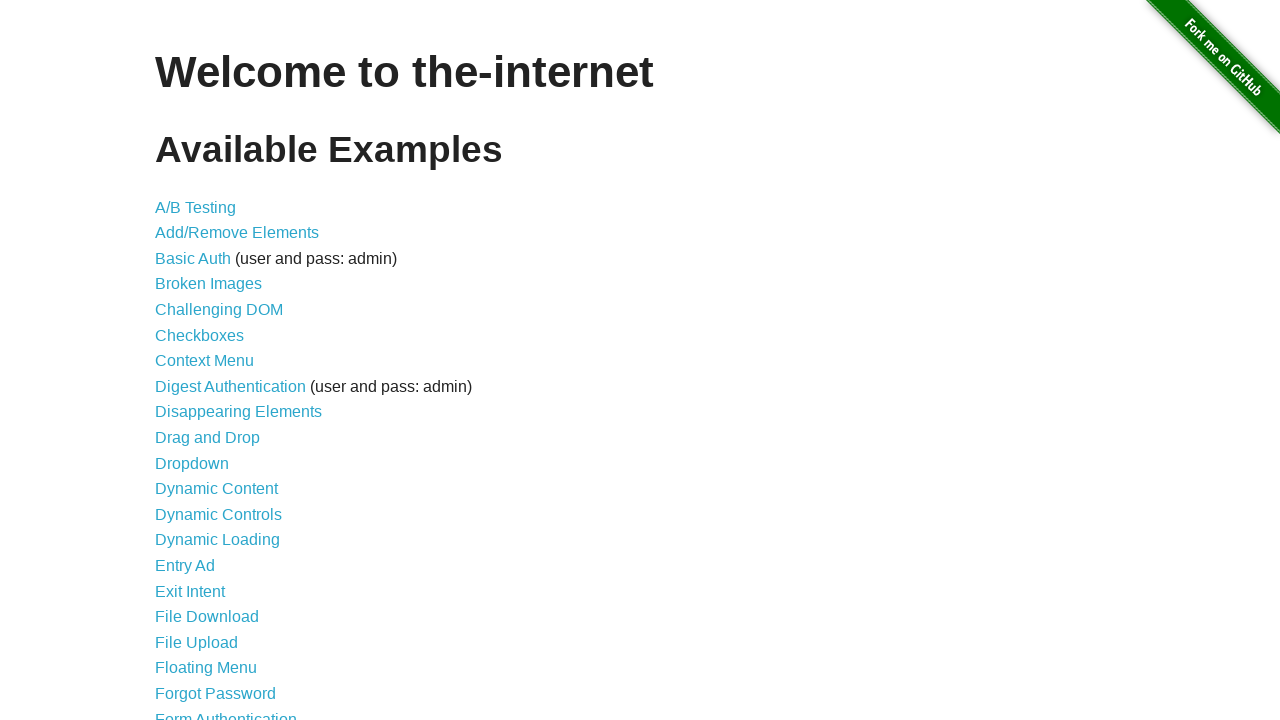

Returned to original page after failed navigation
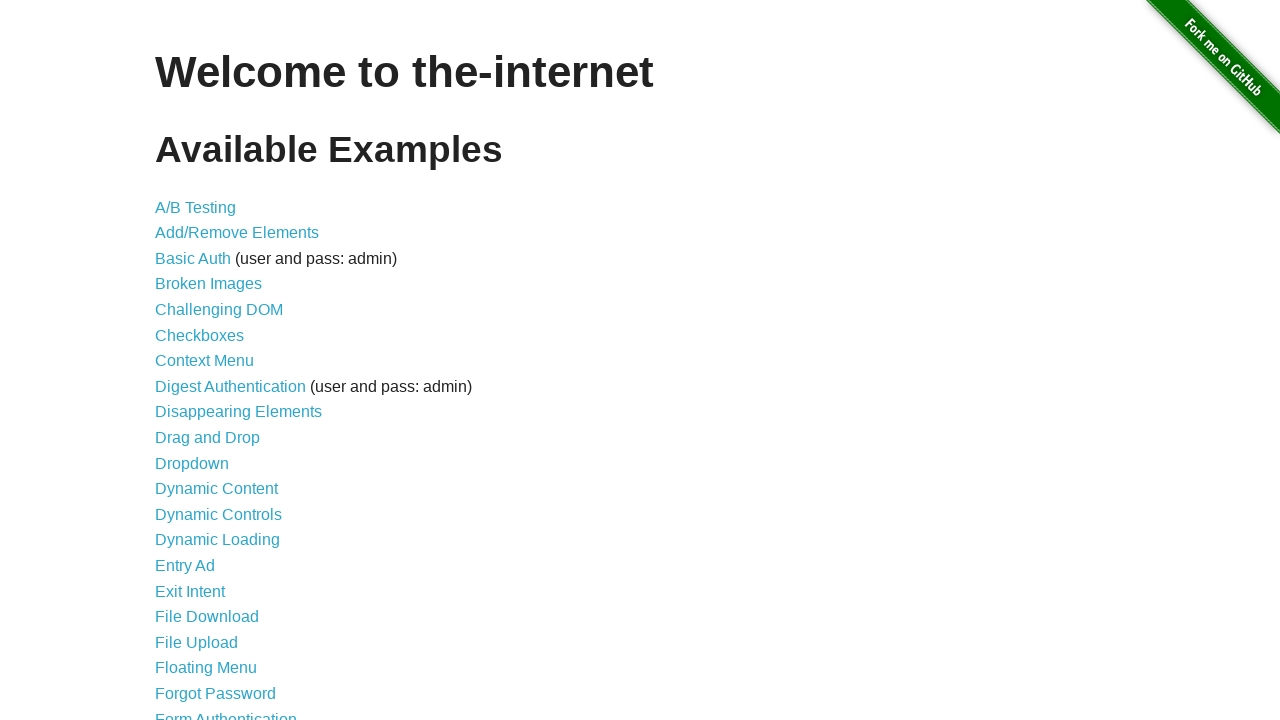

Failed to navigate to link: /broken_images
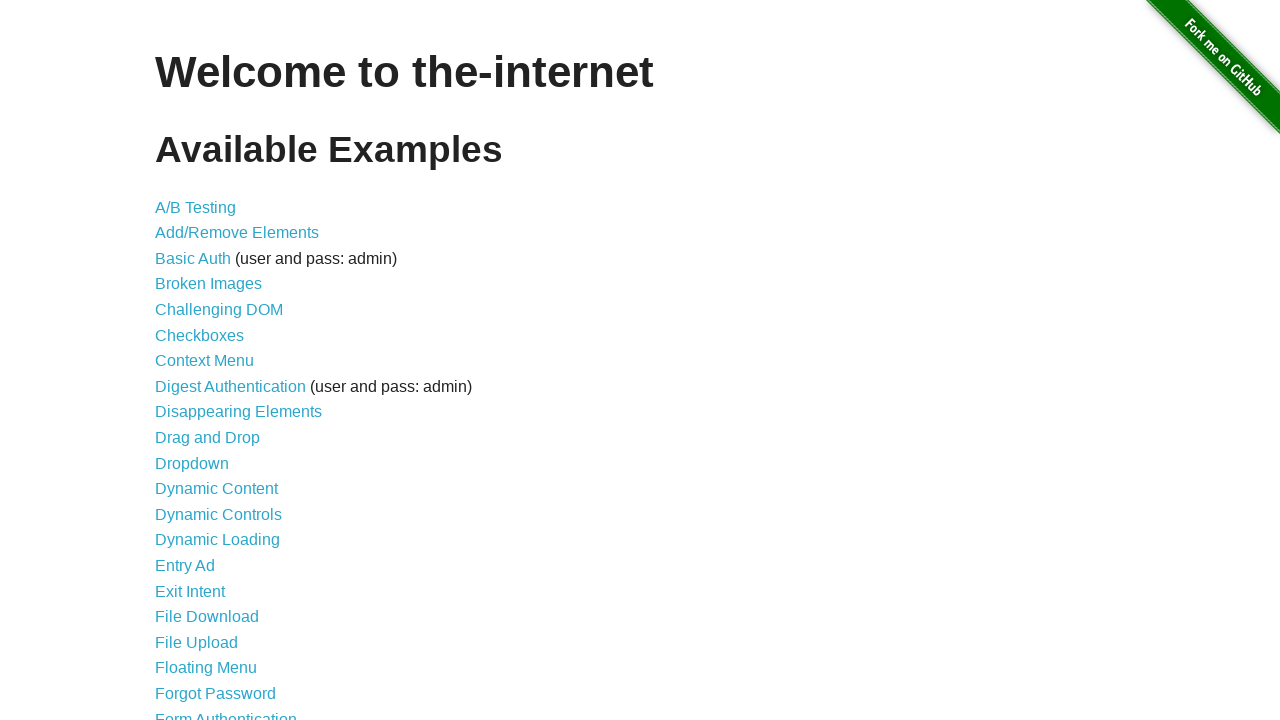

Returned to original page after failed navigation
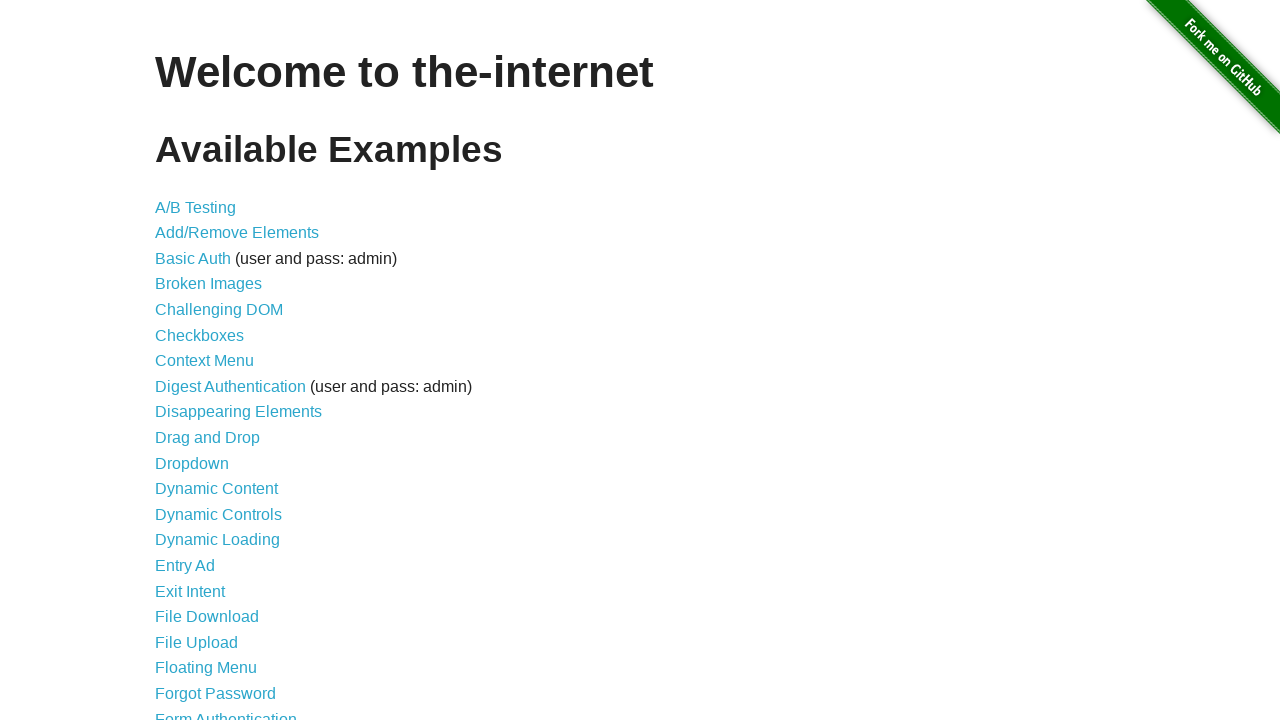

Failed to navigate to link: /challenging_dom
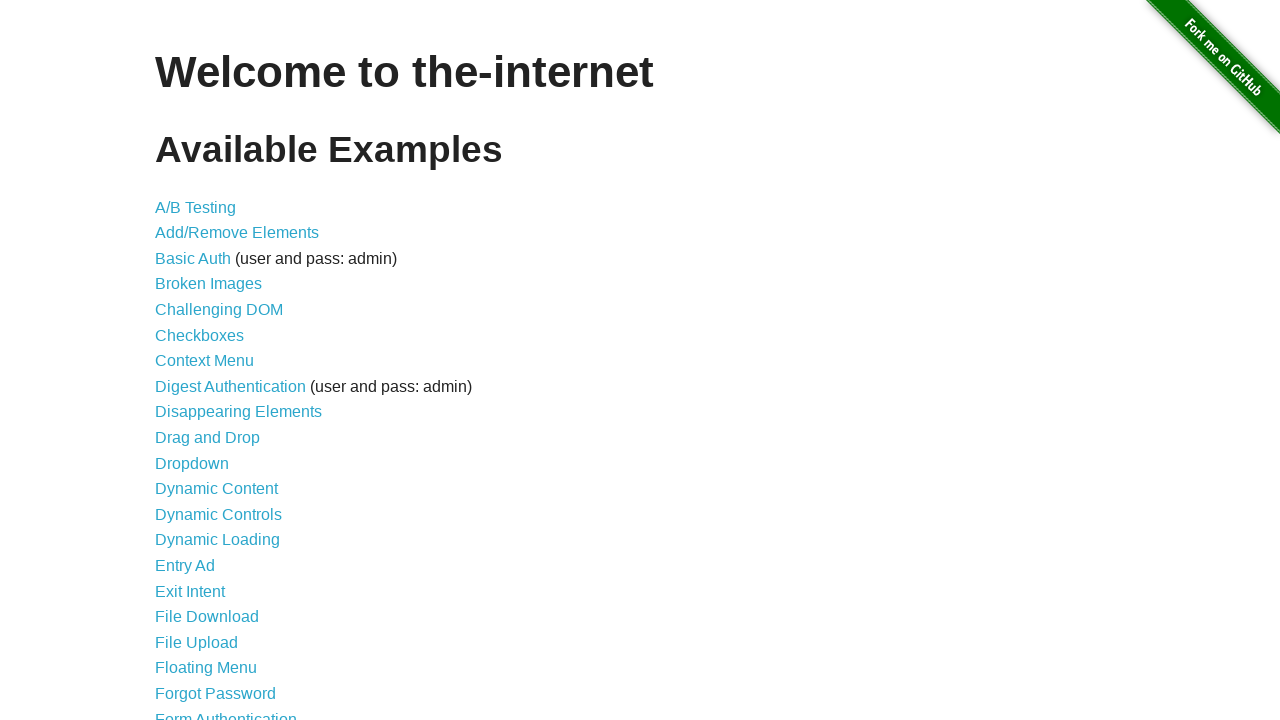

Returned to original page after failed navigation
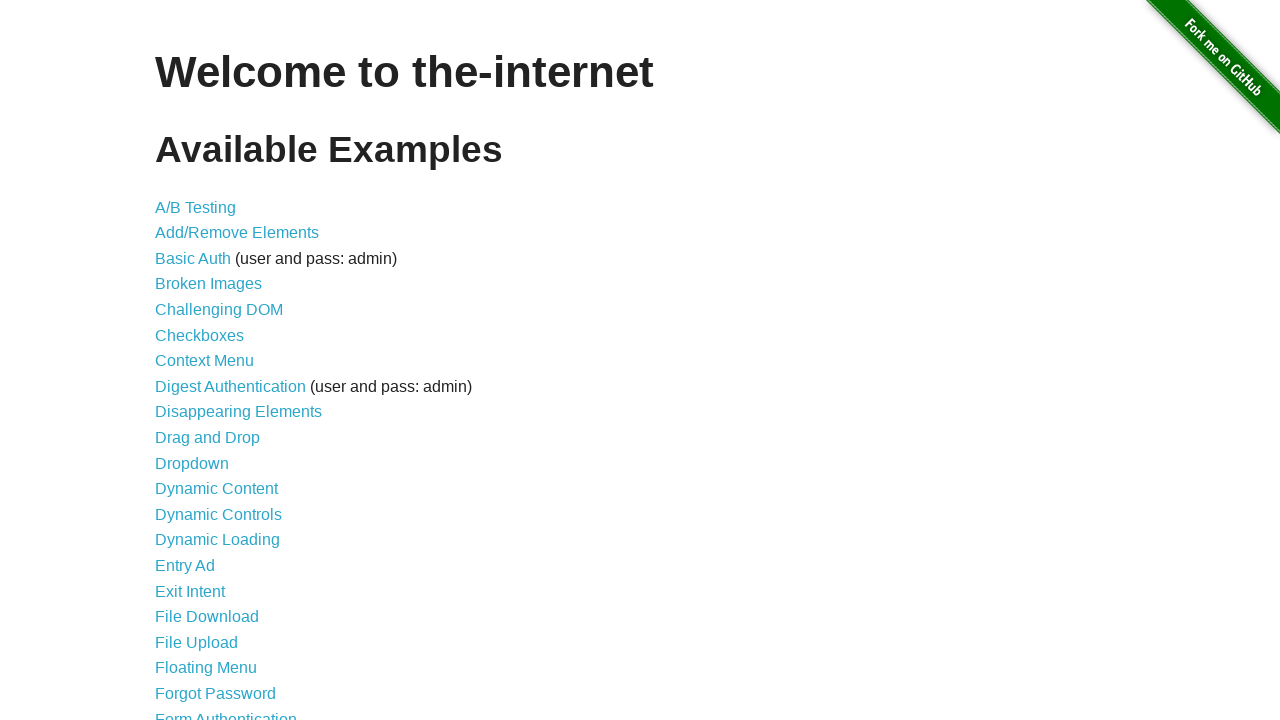

Failed to navigate to link: /checkboxes
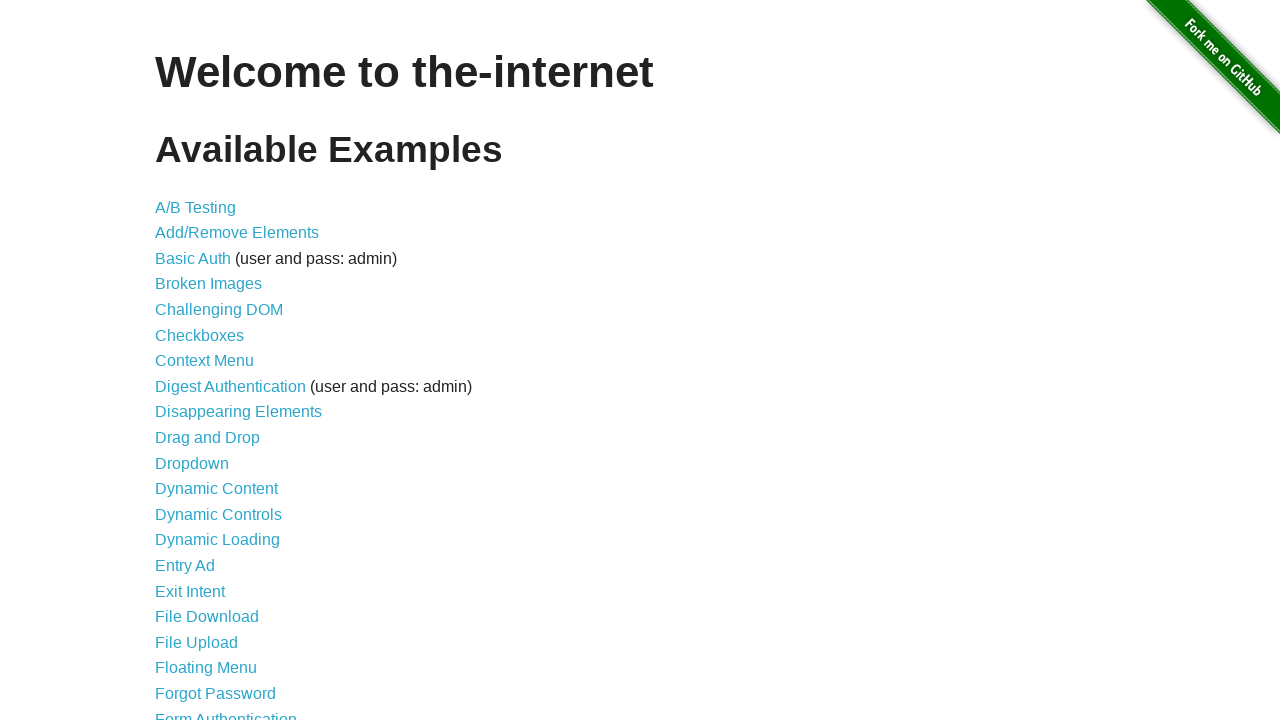

Returned to original page after failed navigation
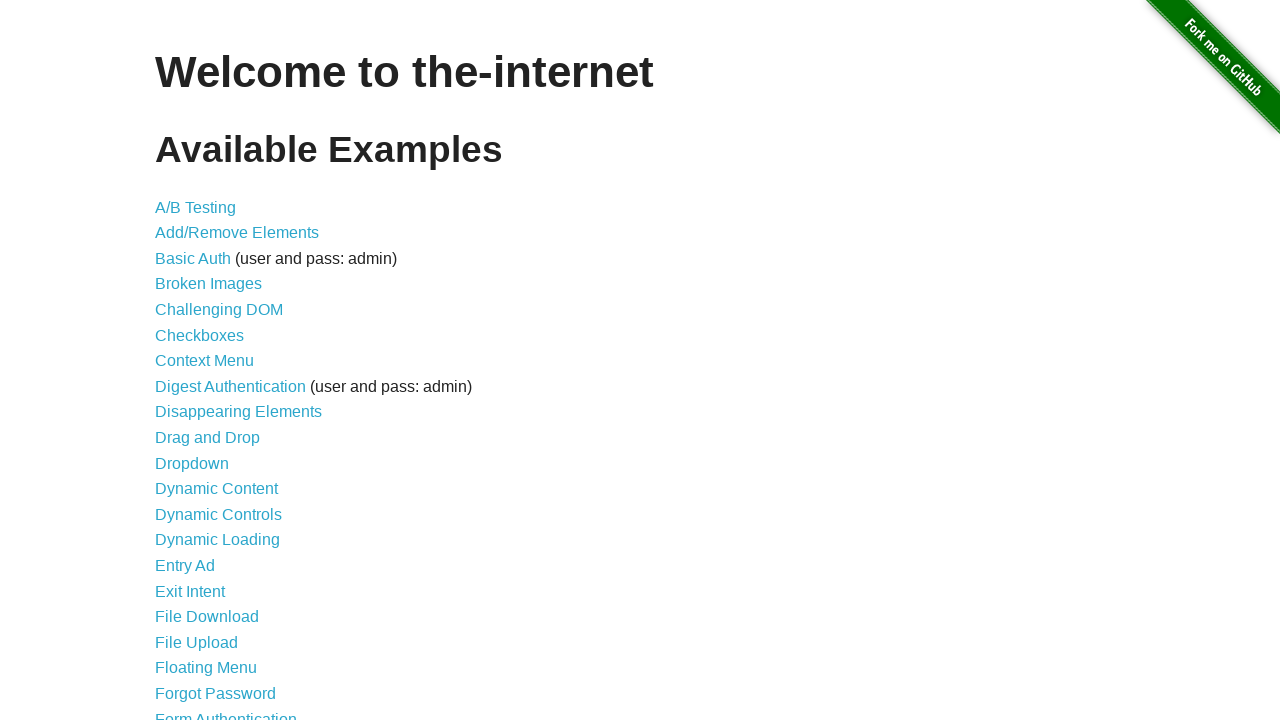

Failed to navigate to link: /context_menu
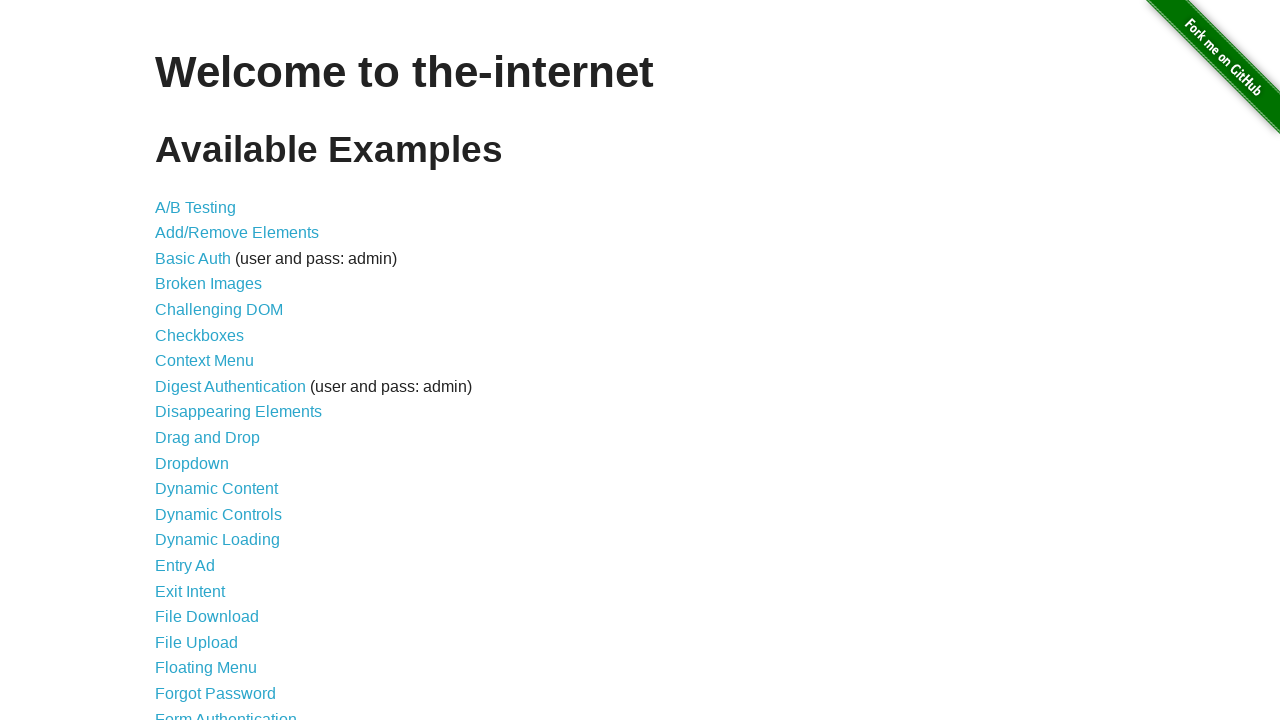

Returned to original page after failed navigation
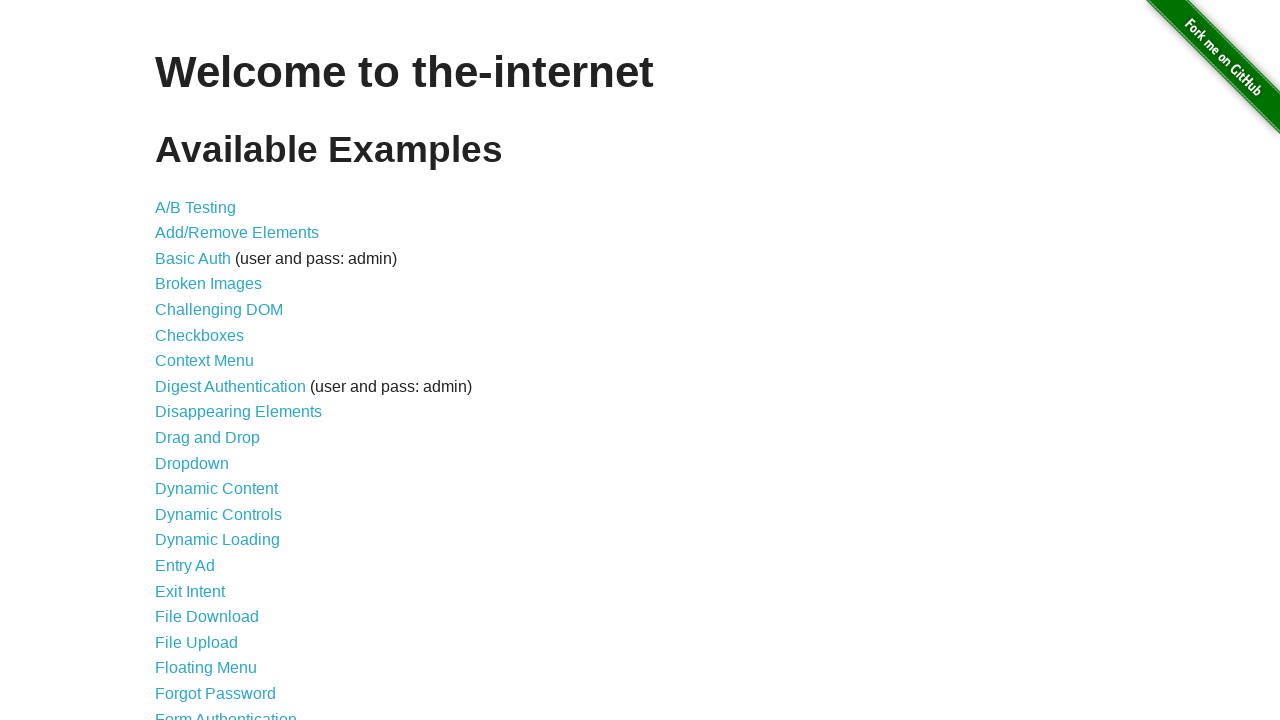

Failed to navigate to link: /digest_auth
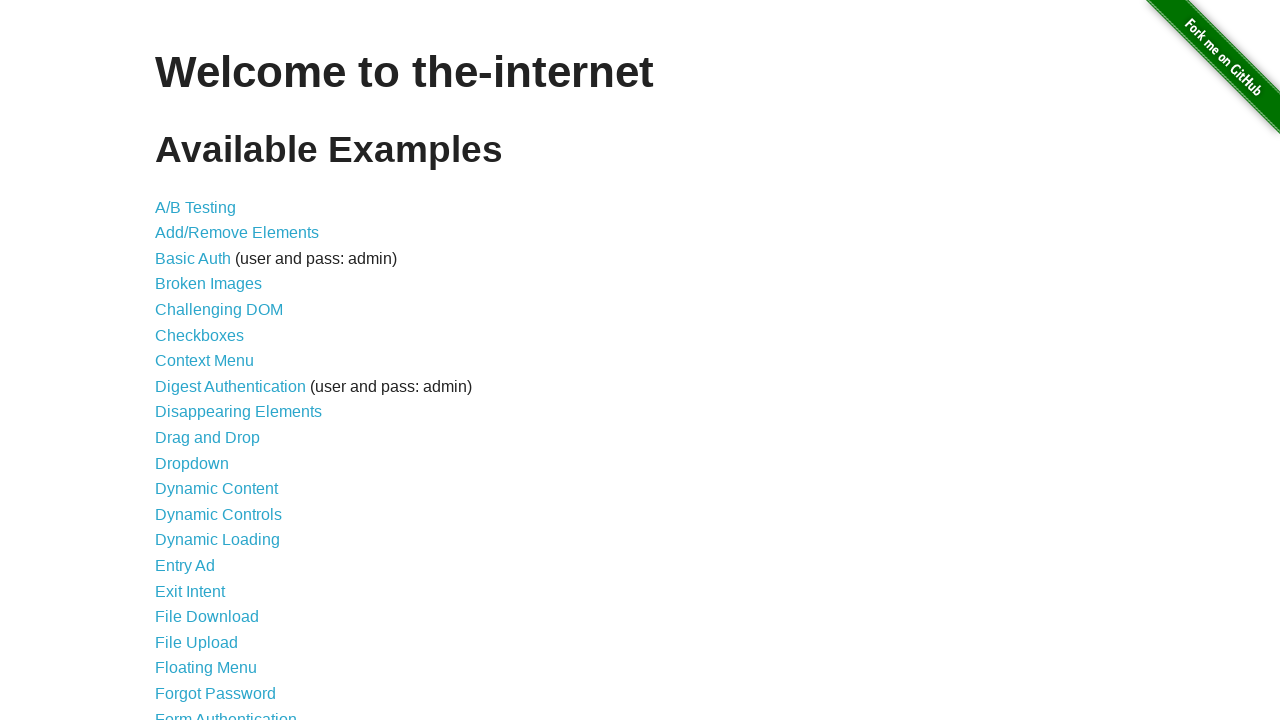

Returned to original page after failed navigation
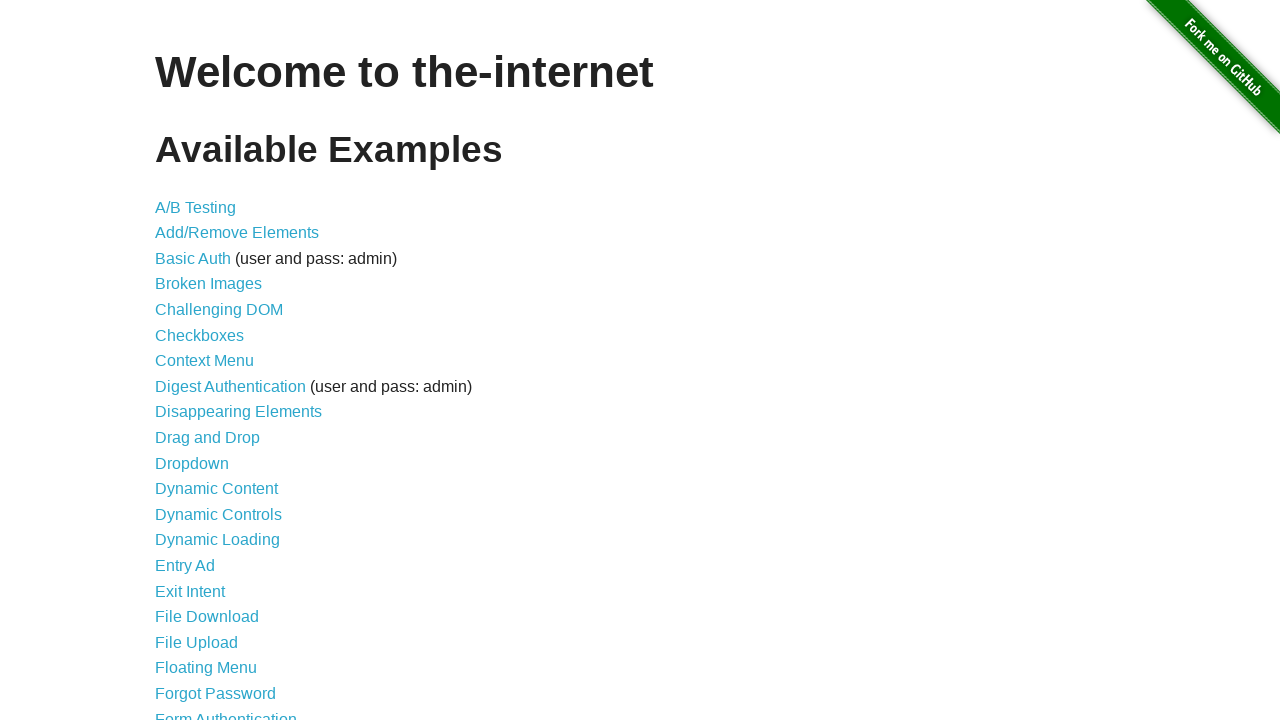

Failed to navigate to link: /disappearing_elements
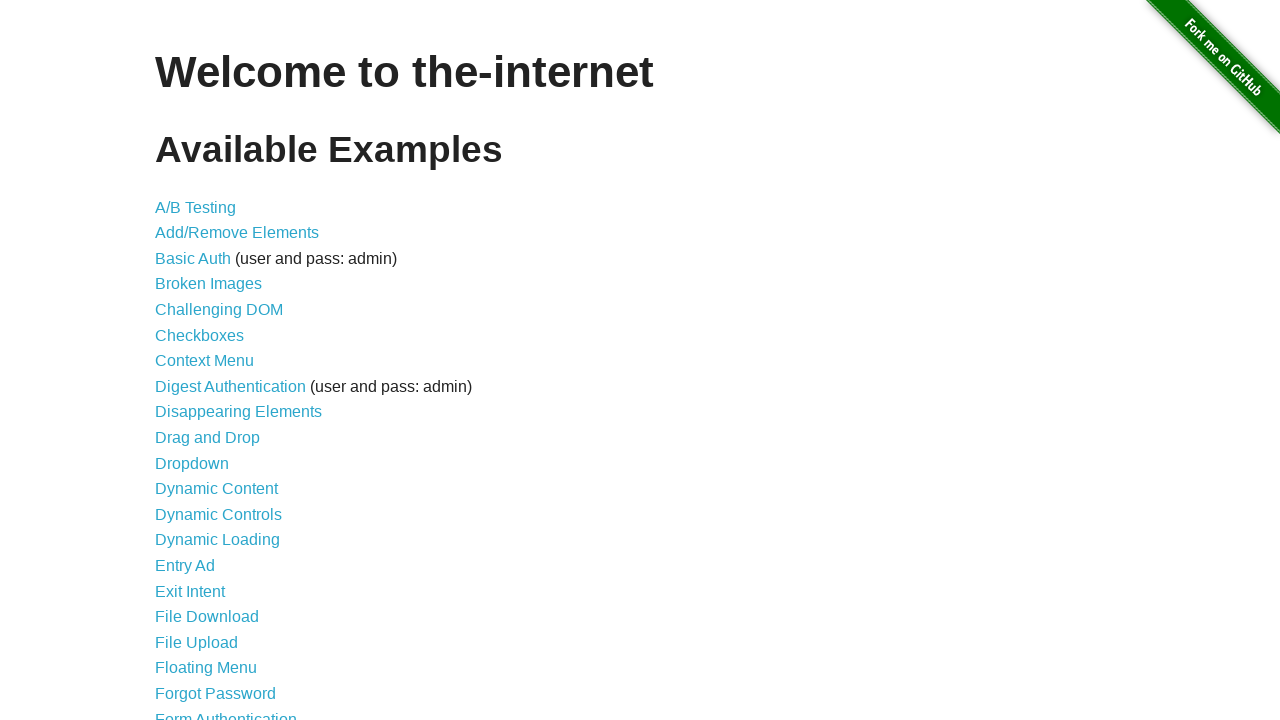

Returned to original page after failed navigation
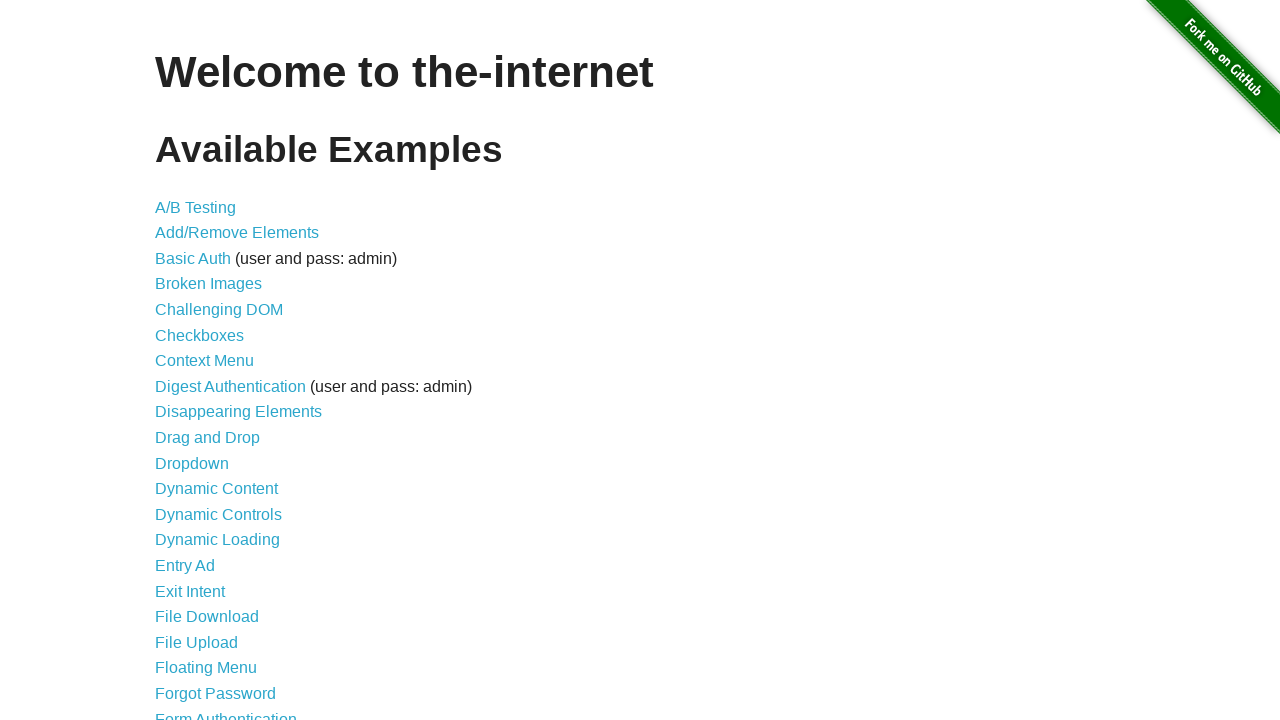

Failed to navigate to link: /drag_and_drop
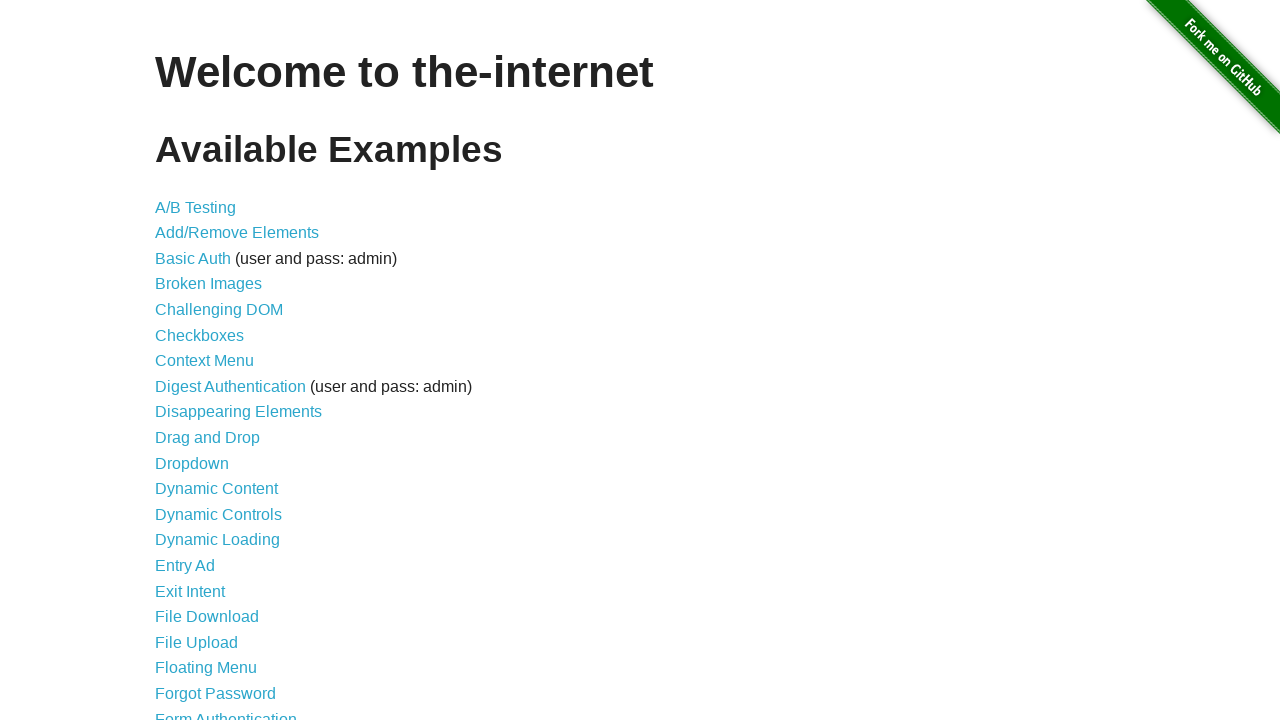

Returned to original page after failed navigation
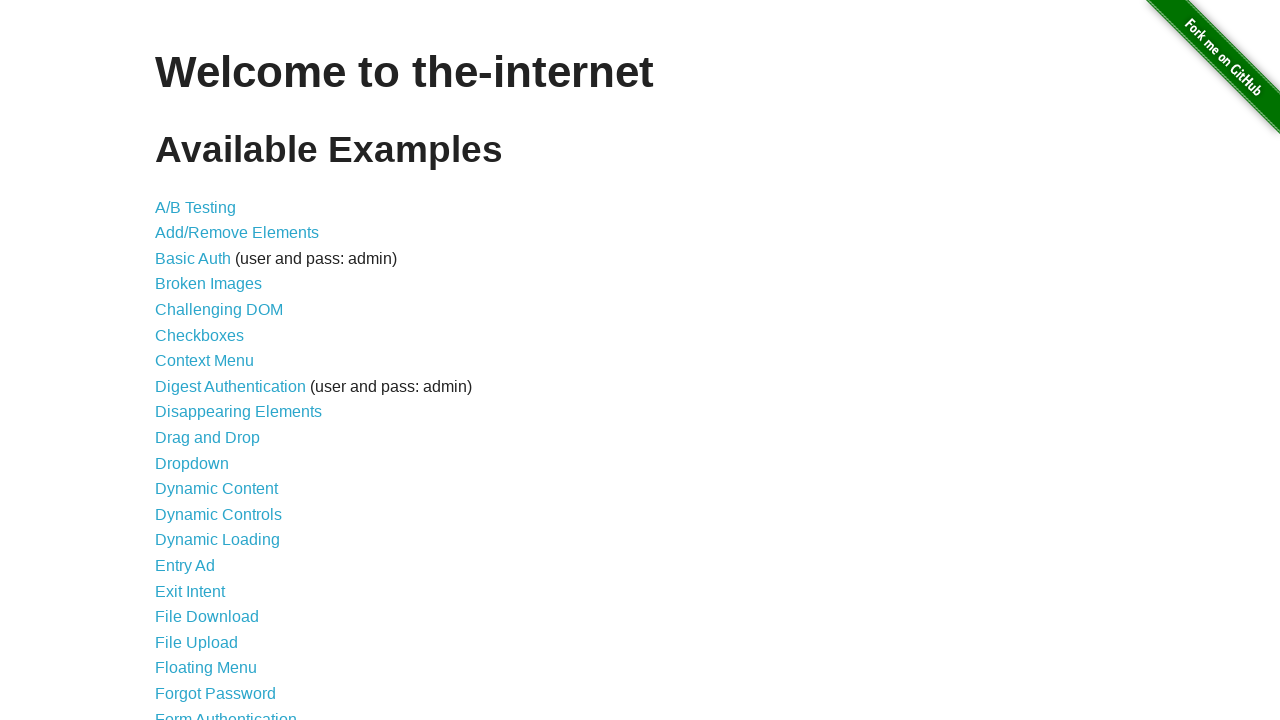

Failed to navigate to link: /dropdown
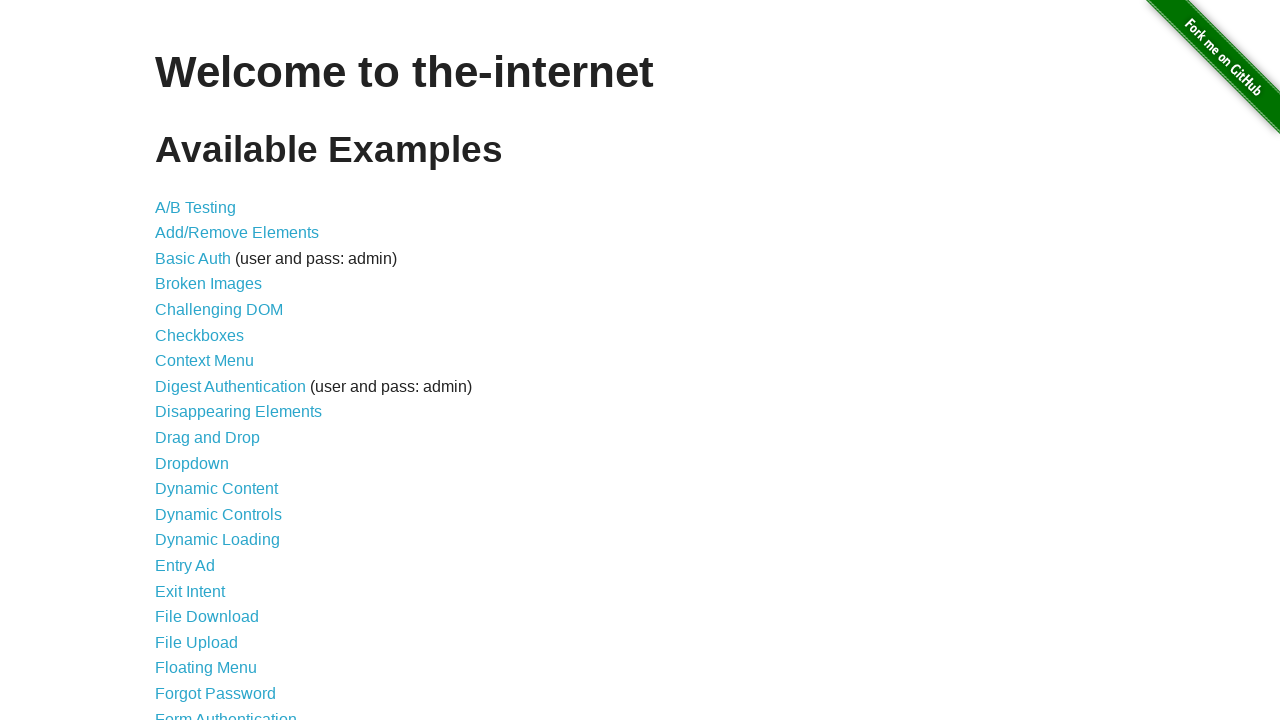

Returned to original page after failed navigation
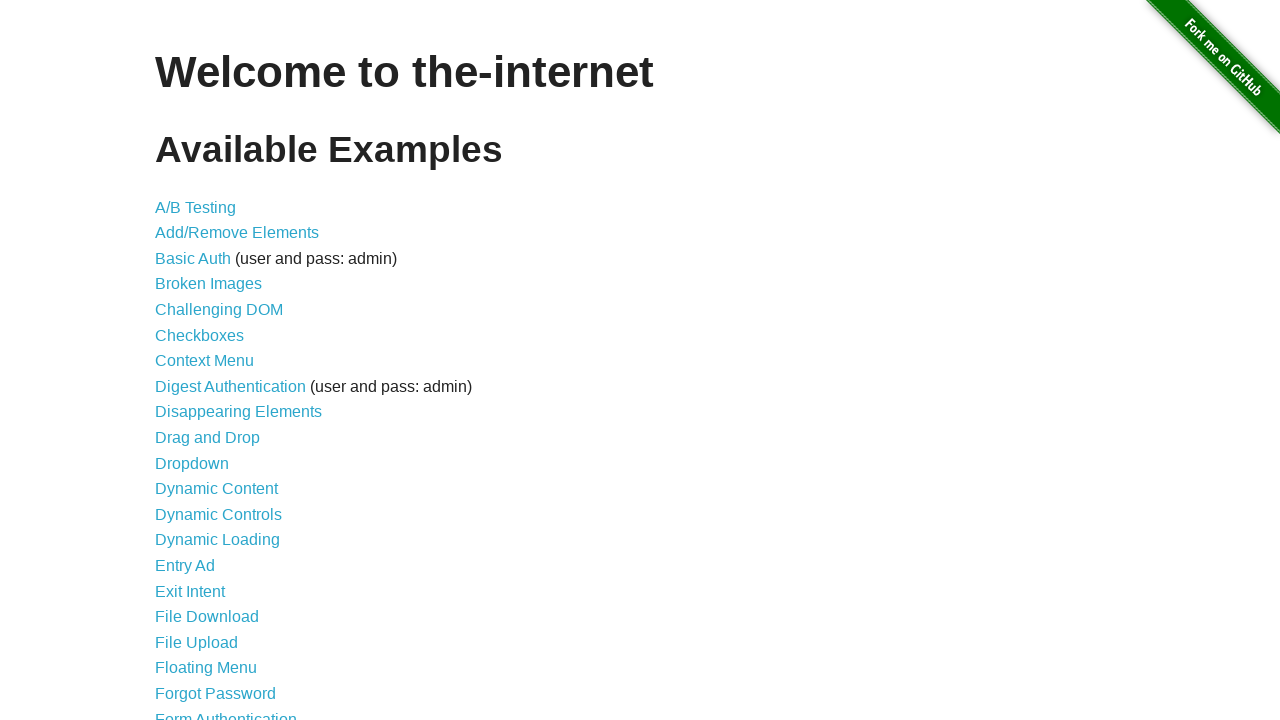

Failed to navigate to link: /dynamic_content
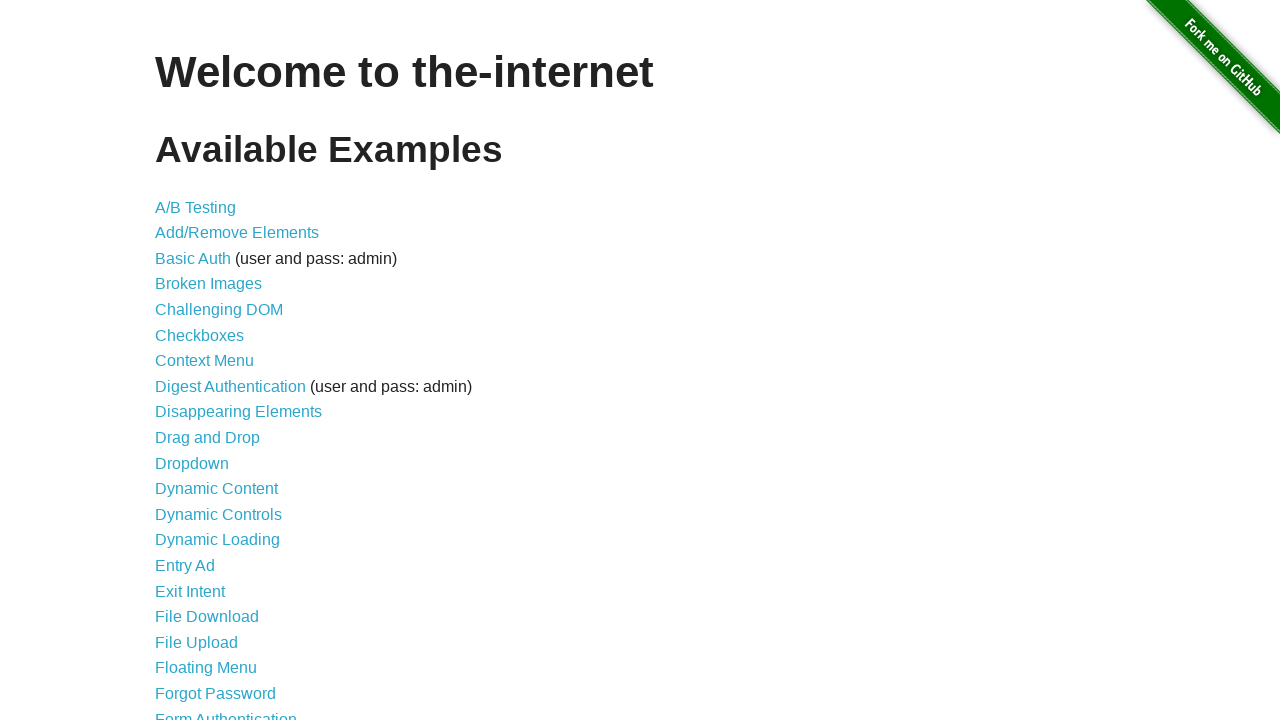

Returned to original page after failed navigation
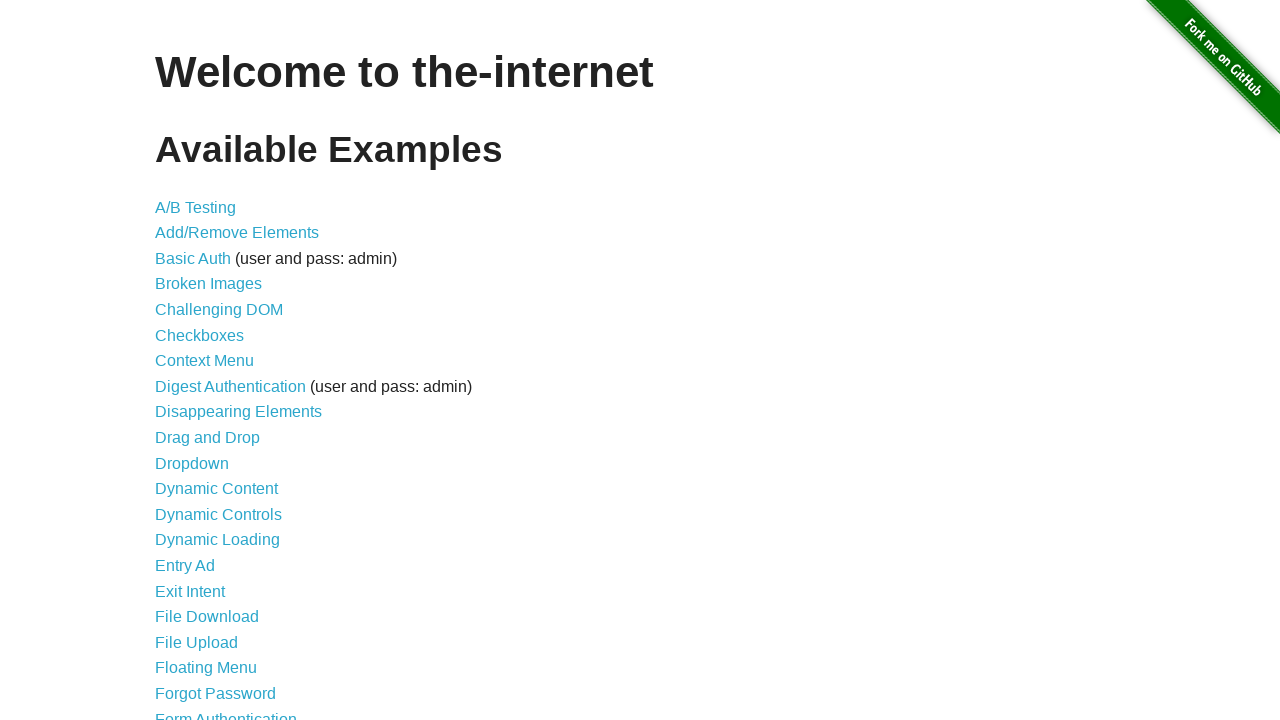

Failed to navigate to link: /dynamic_controls
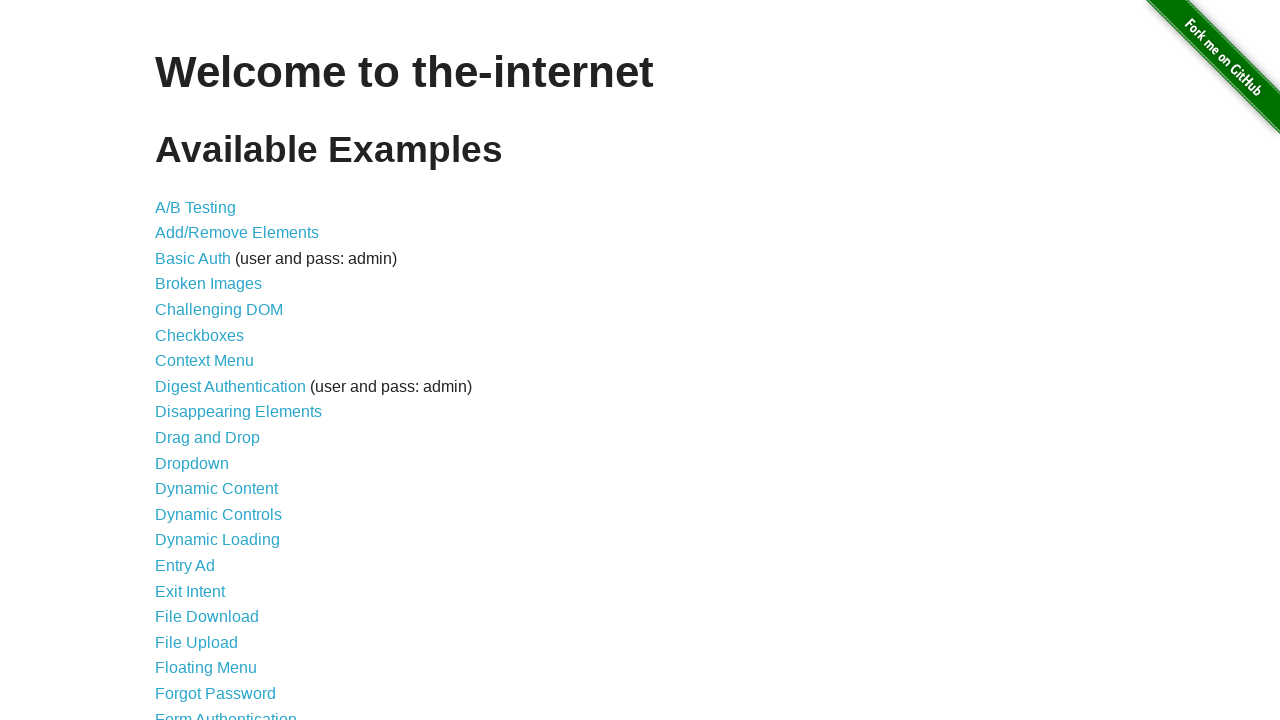

Returned to original page after failed navigation
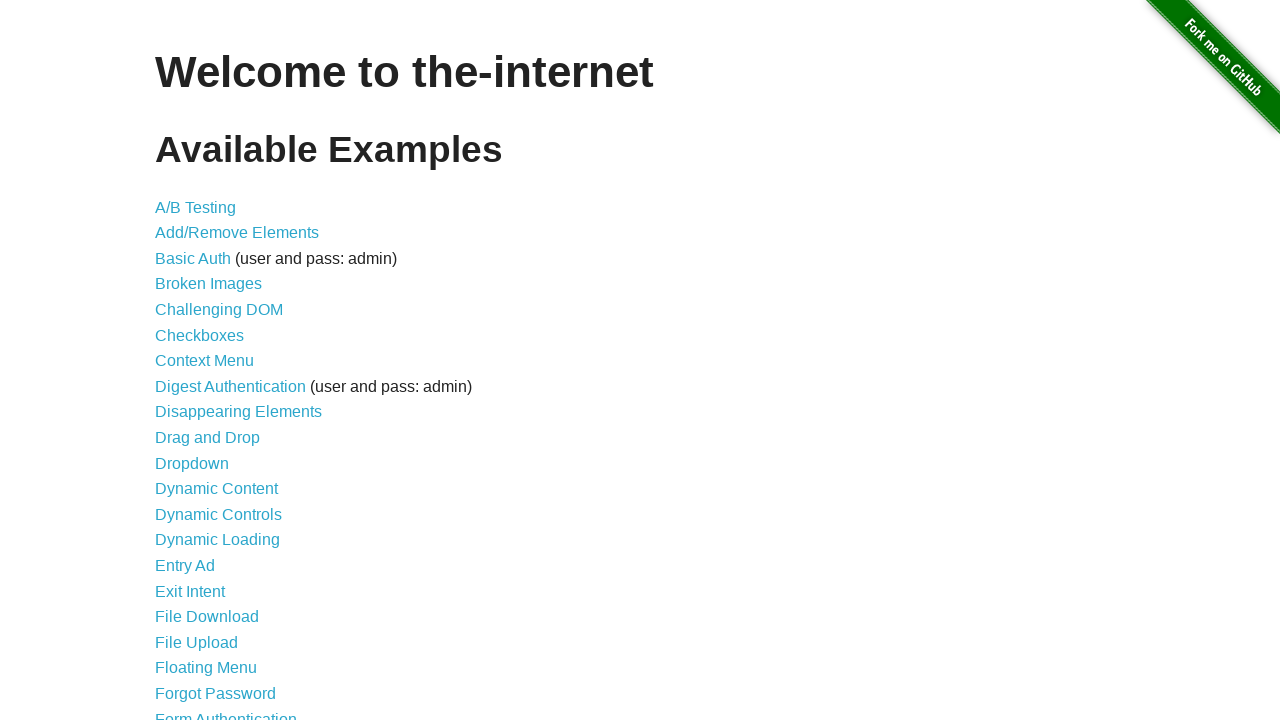

Failed to navigate to link: /dynamic_loading
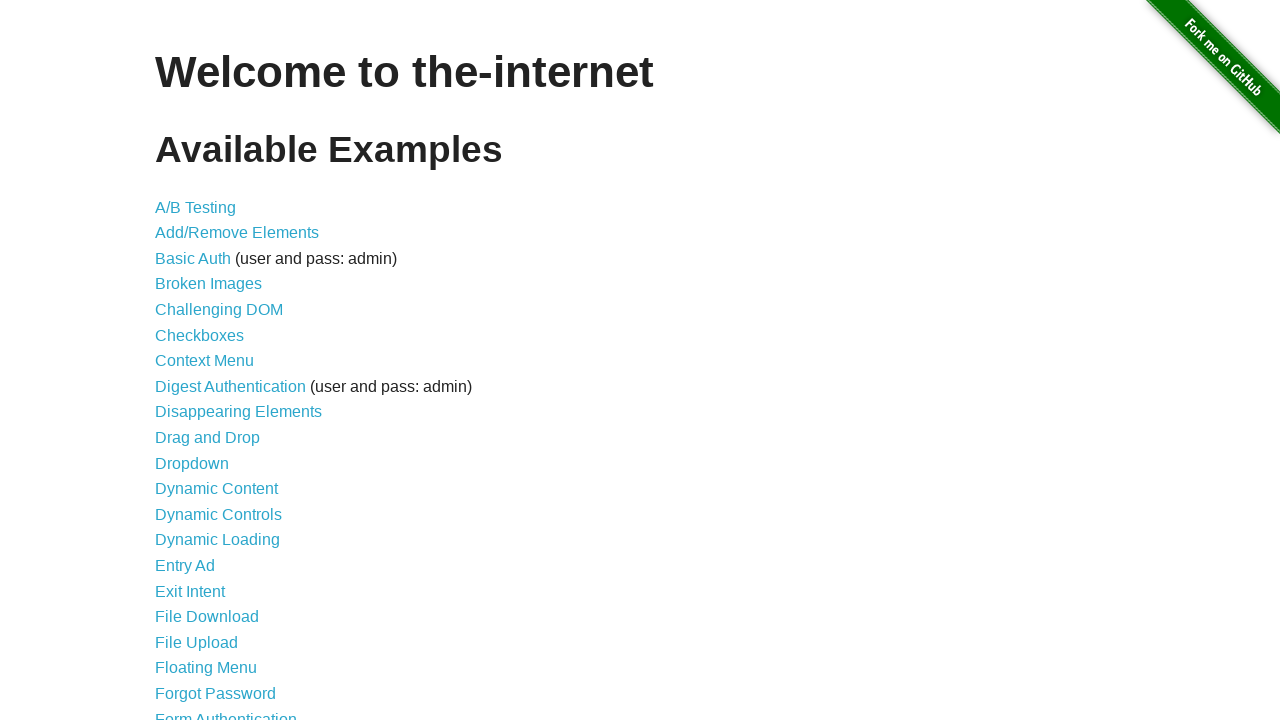

Returned to original page after failed navigation
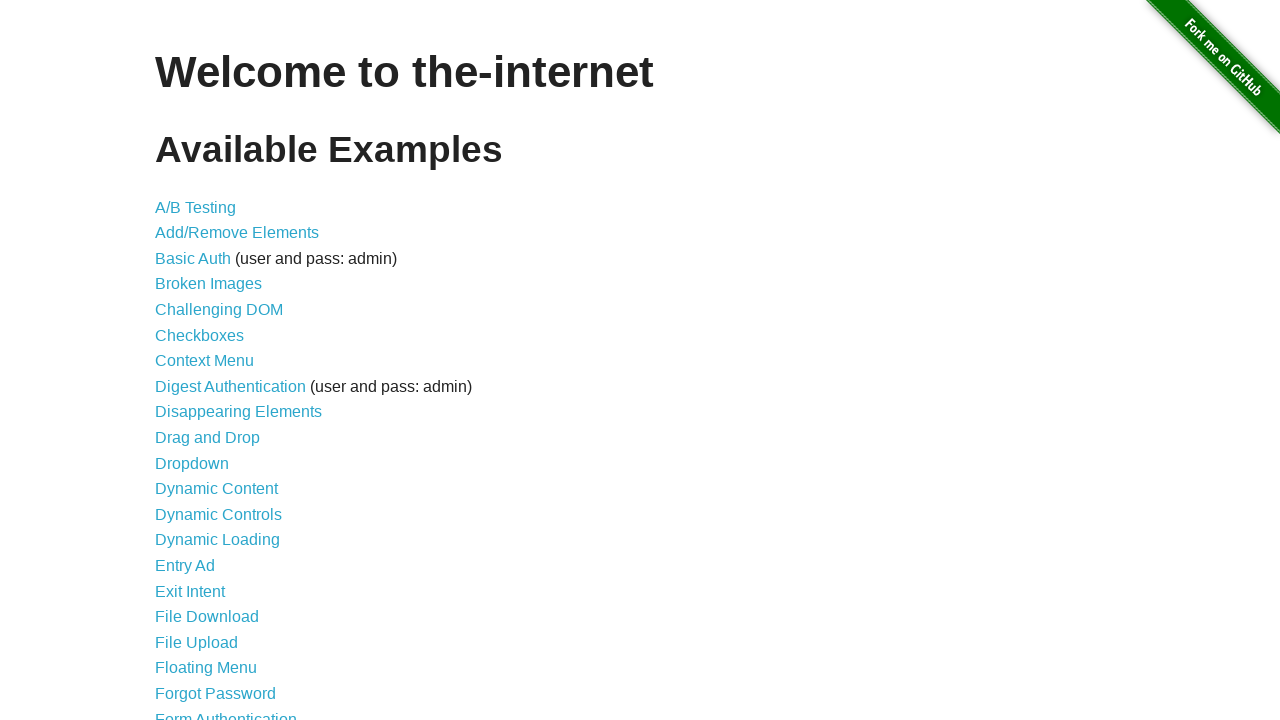

Failed to navigate to link: /entry_ad
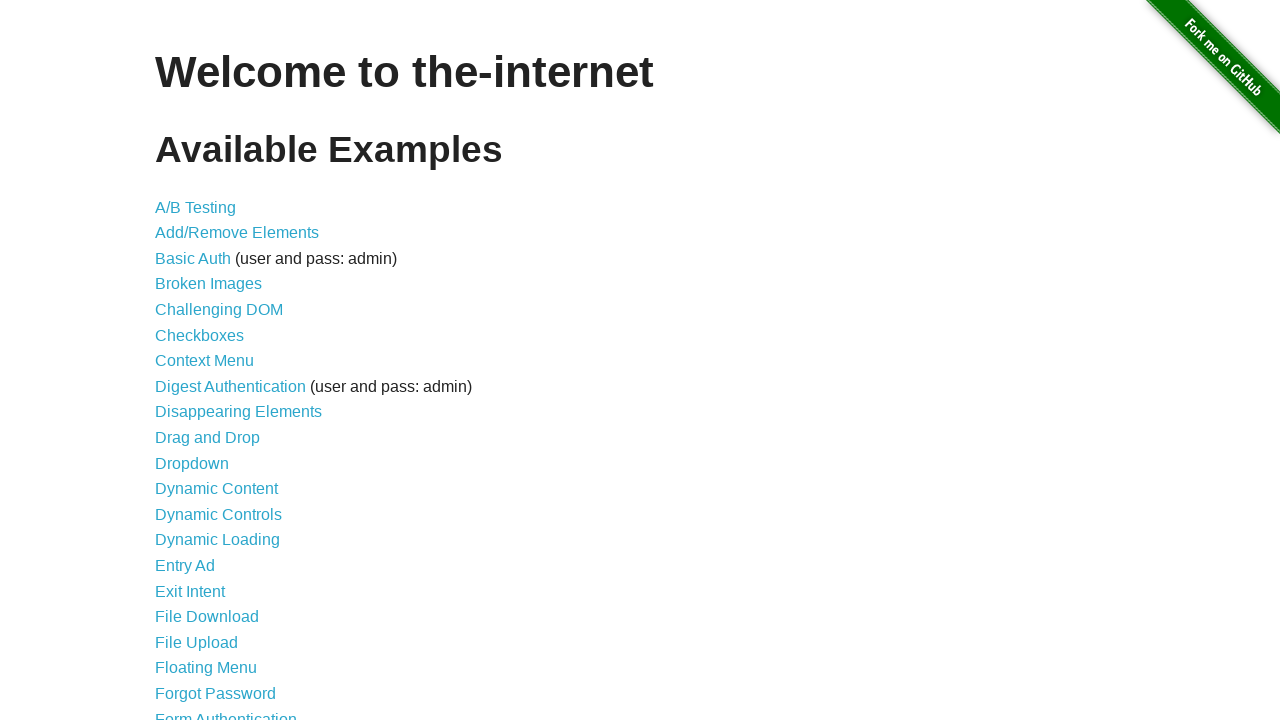

Returned to original page after failed navigation
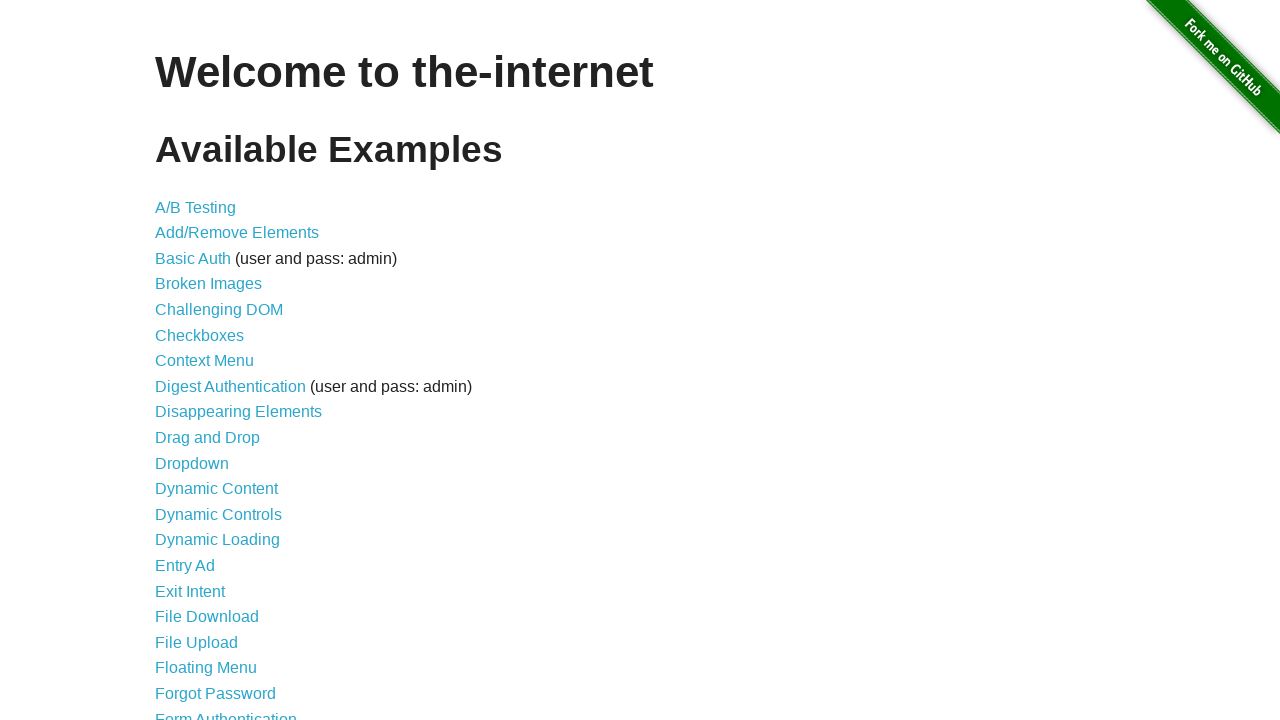

Failed to navigate to link: /exit_intent
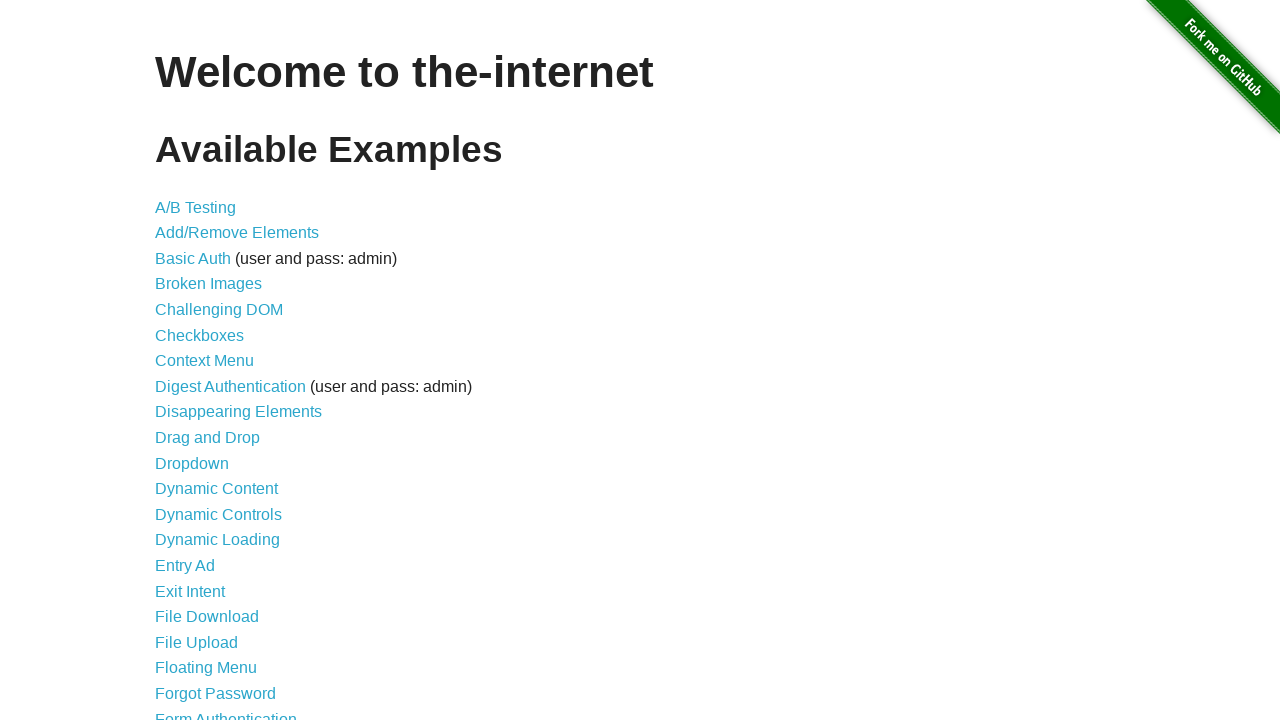

Returned to original page after failed navigation
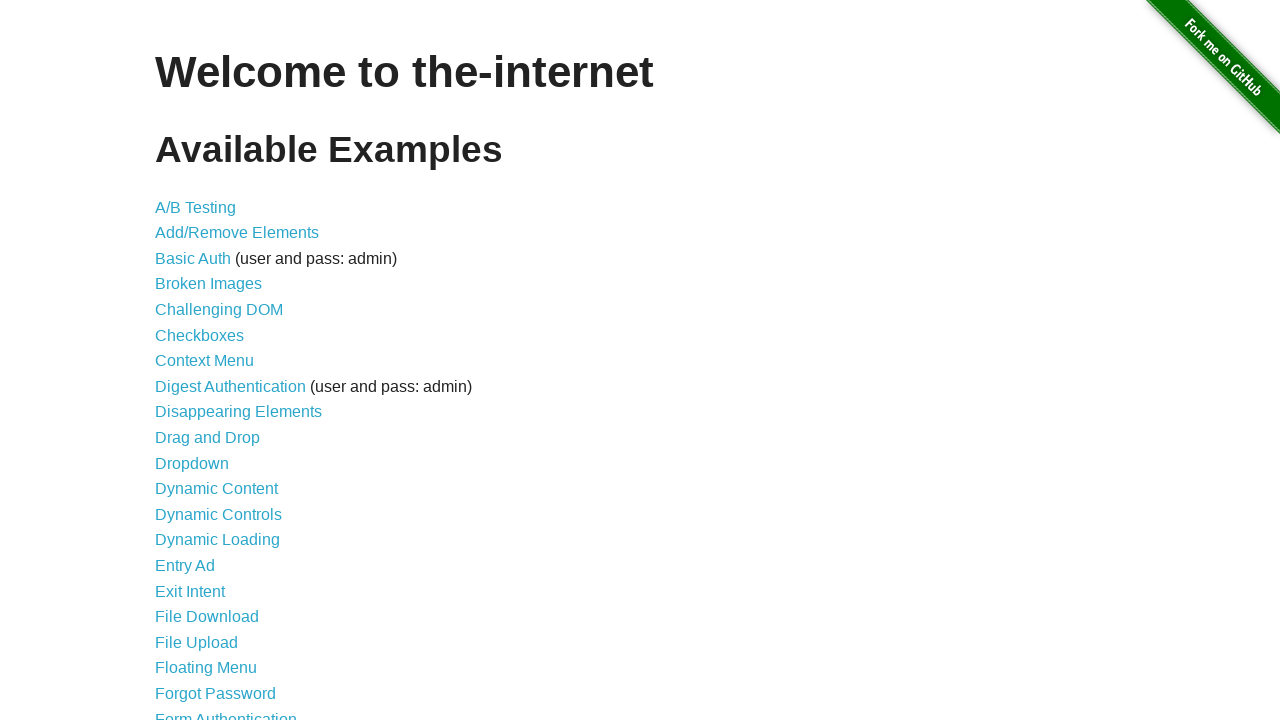

Failed to navigate to link: /download
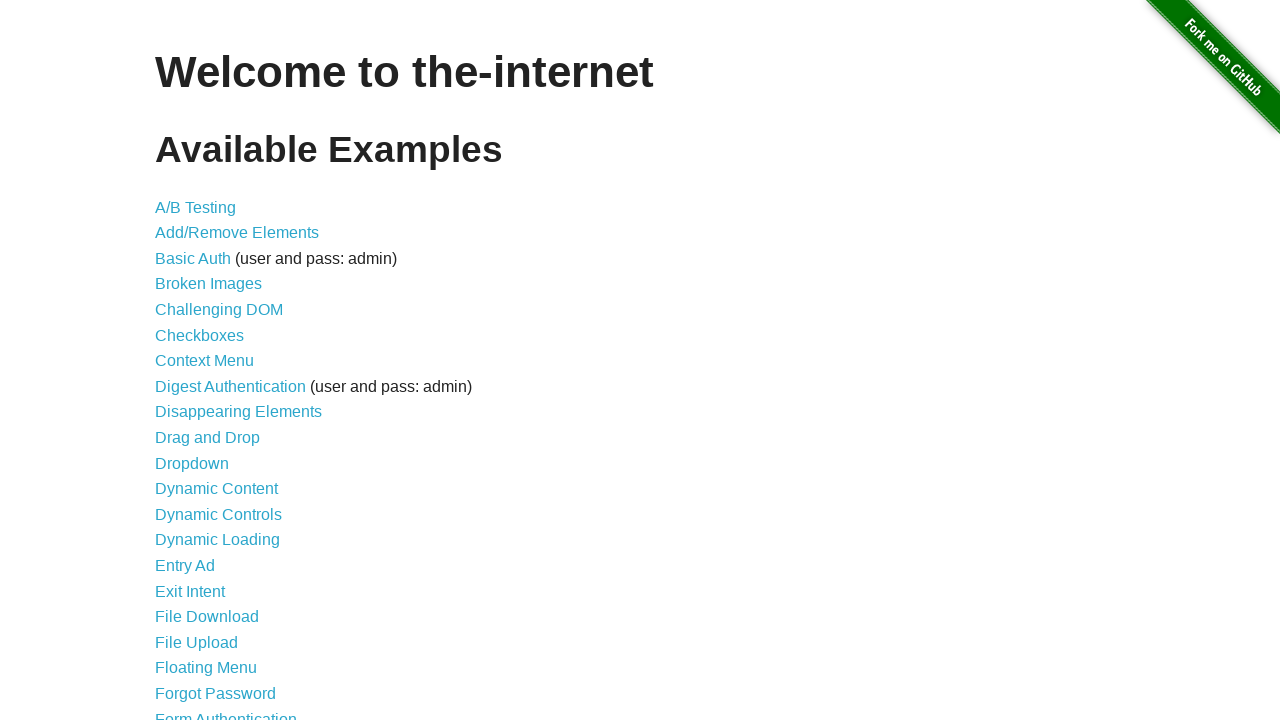

Returned to original page after failed navigation
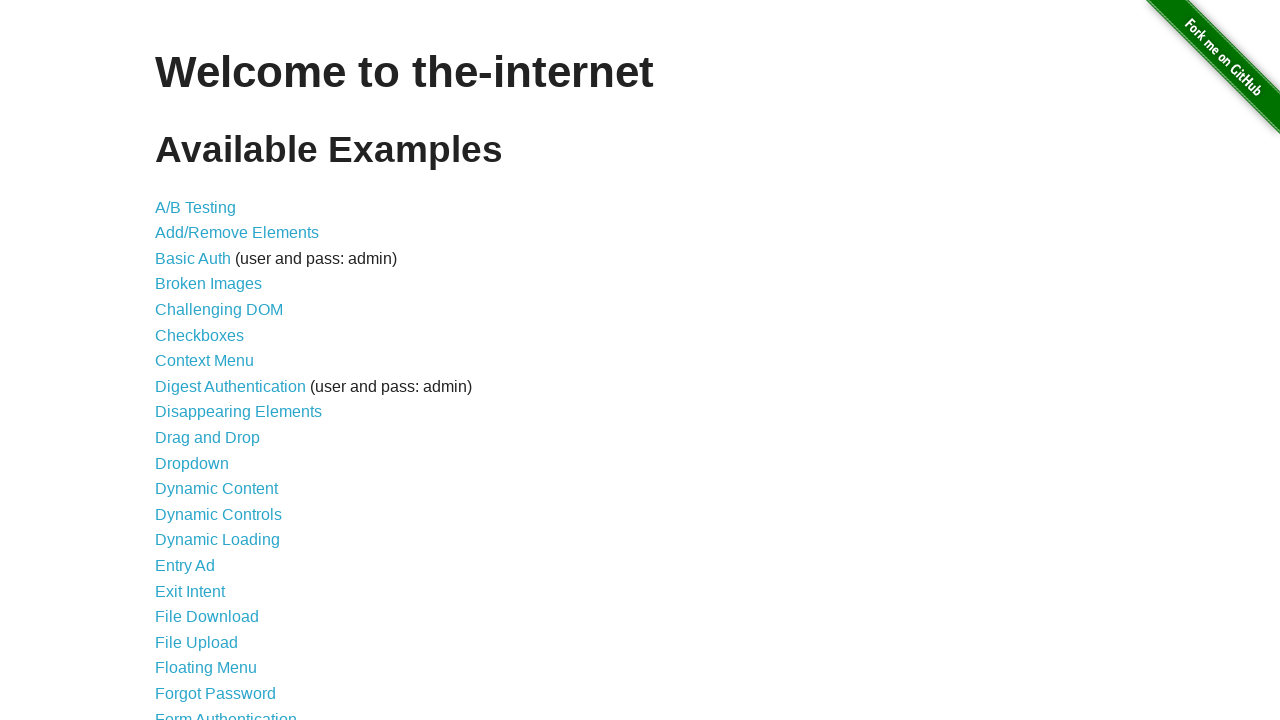

Failed to navigate to link: /upload
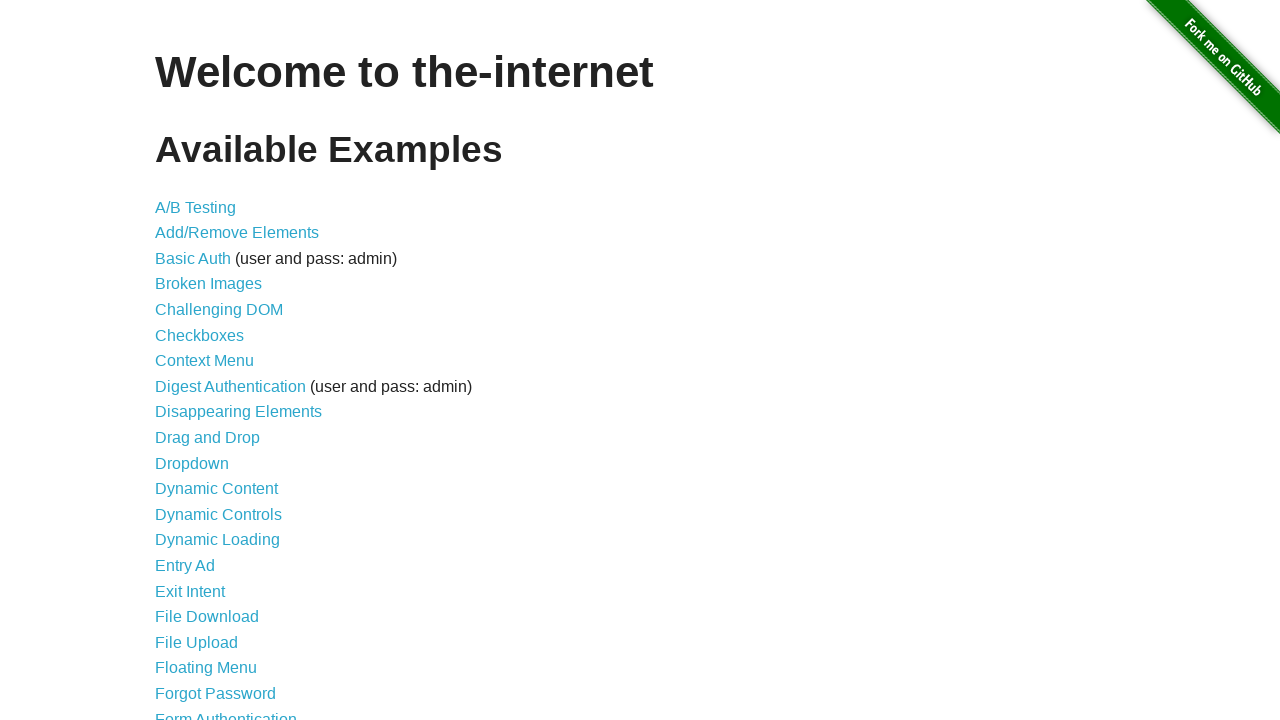

Returned to original page after failed navigation
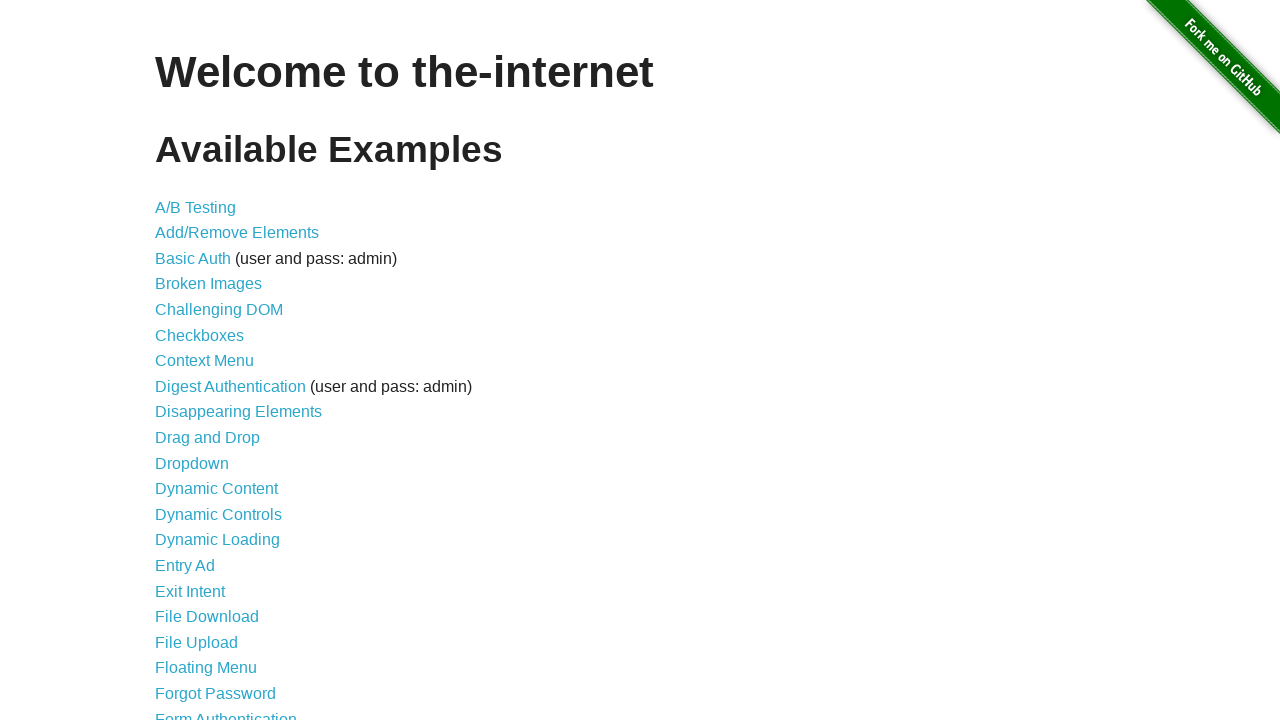

Failed to navigate to link: /floating_menu
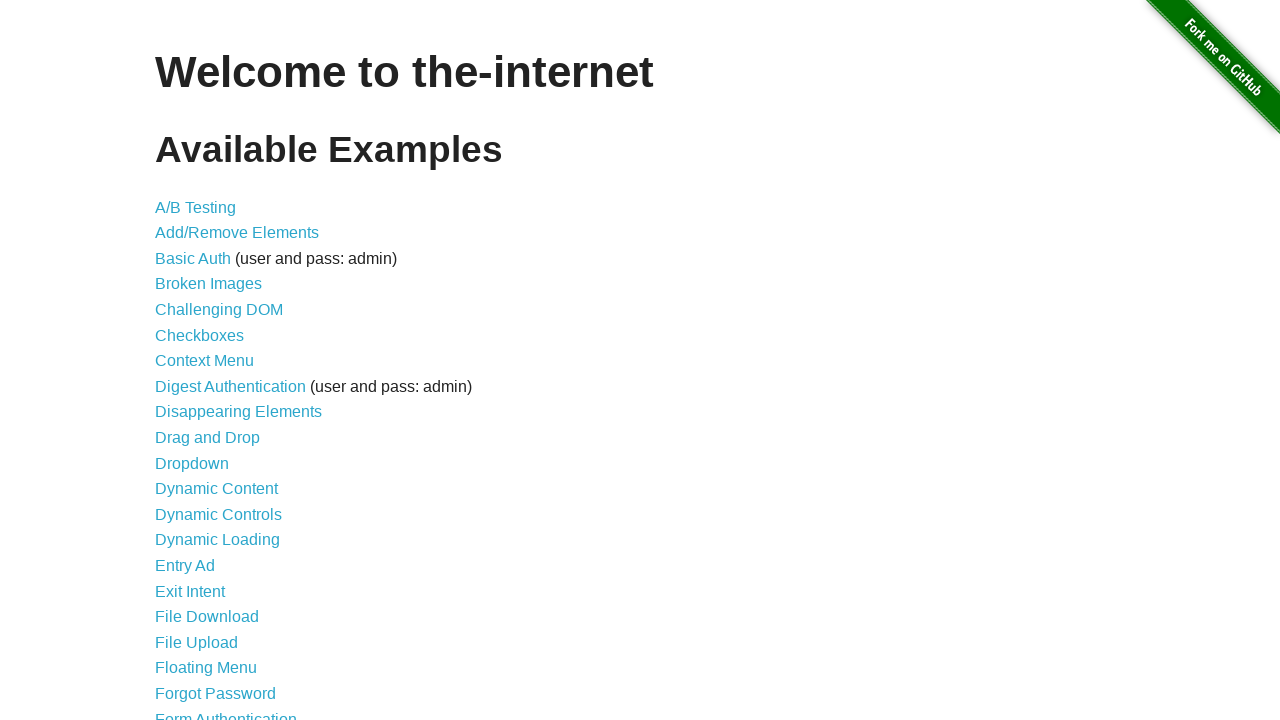

Returned to original page after failed navigation
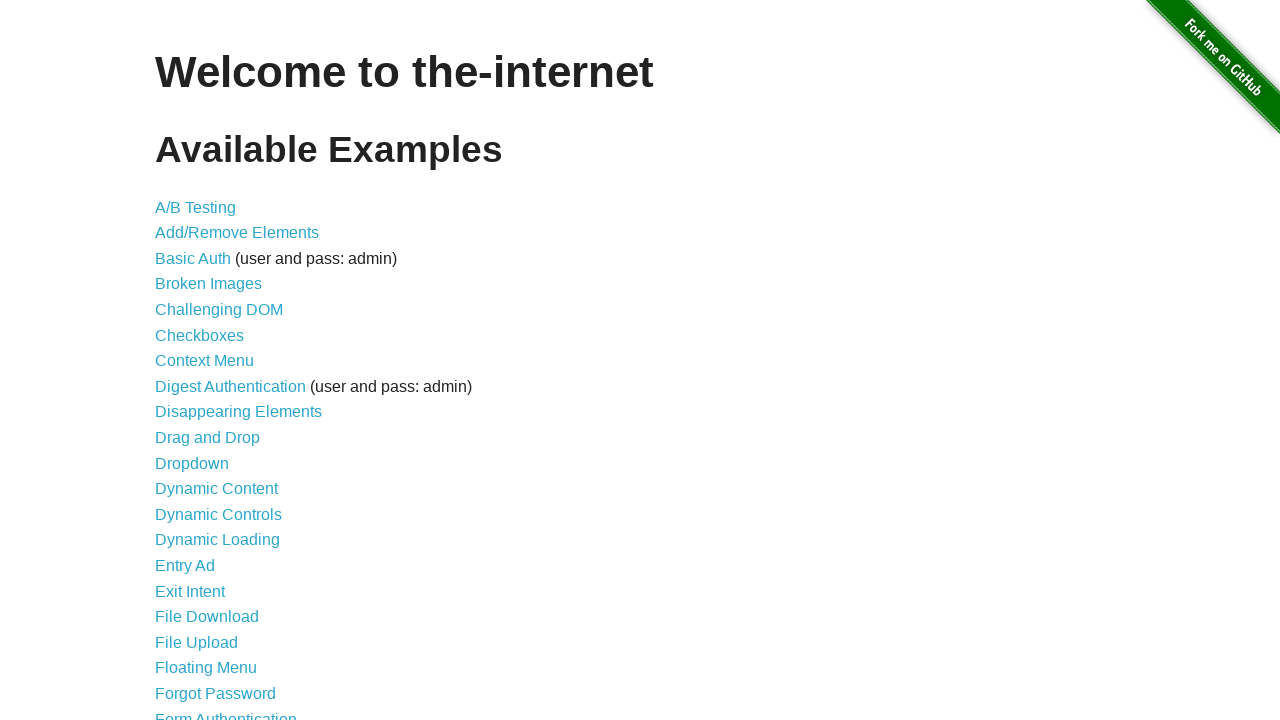

Failed to navigate to link: /forgot_password
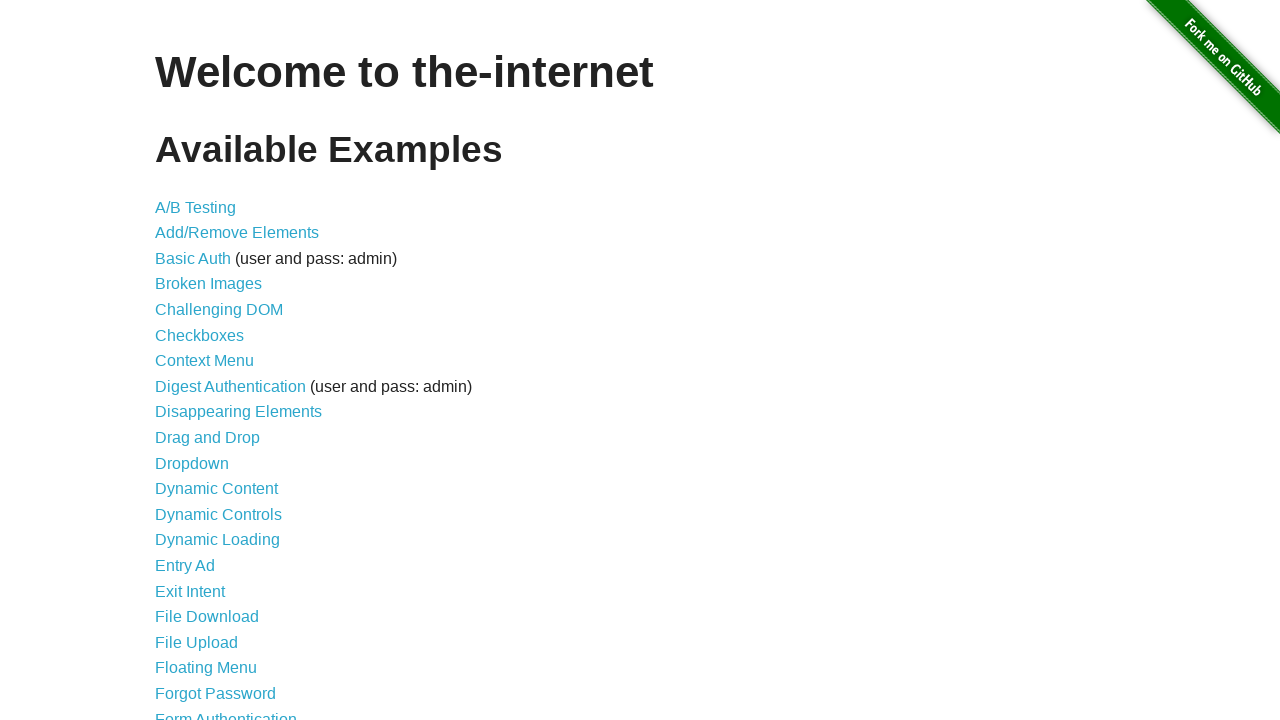

Returned to original page after failed navigation
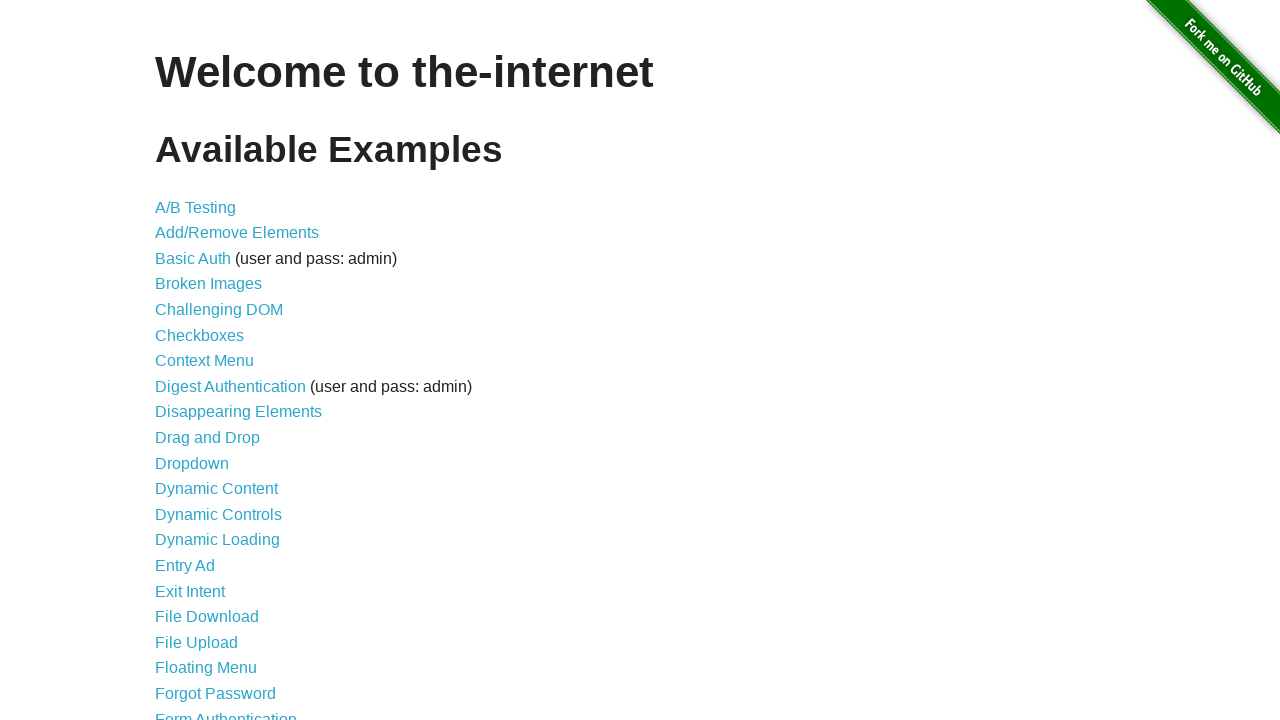

Failed to navigate to link: /login
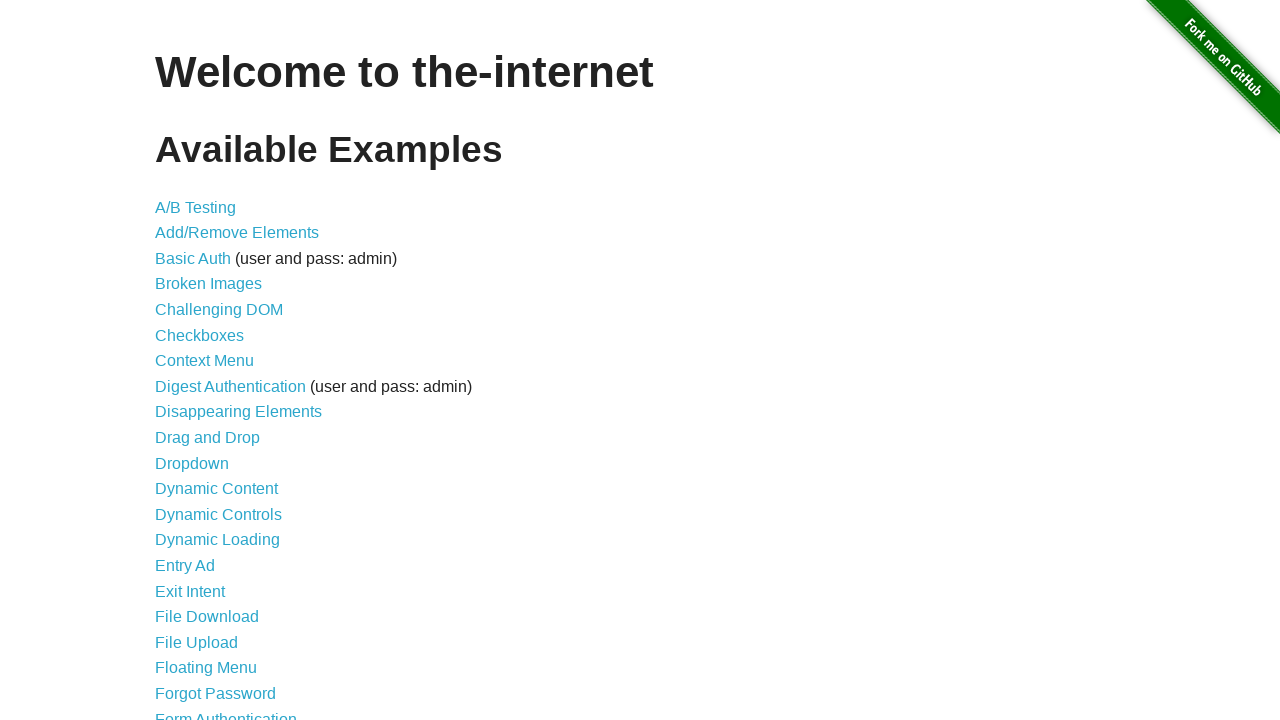

Returned to original page after failed navigation
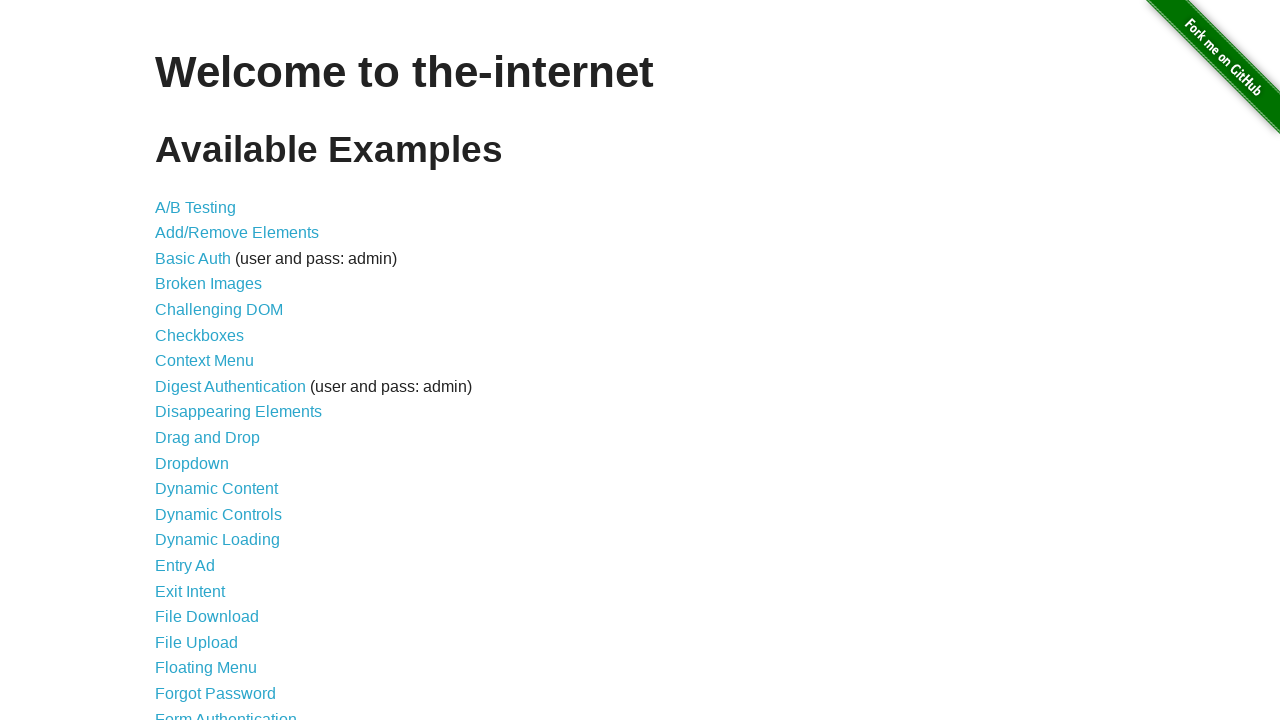

Failed to navigate to link: /frames
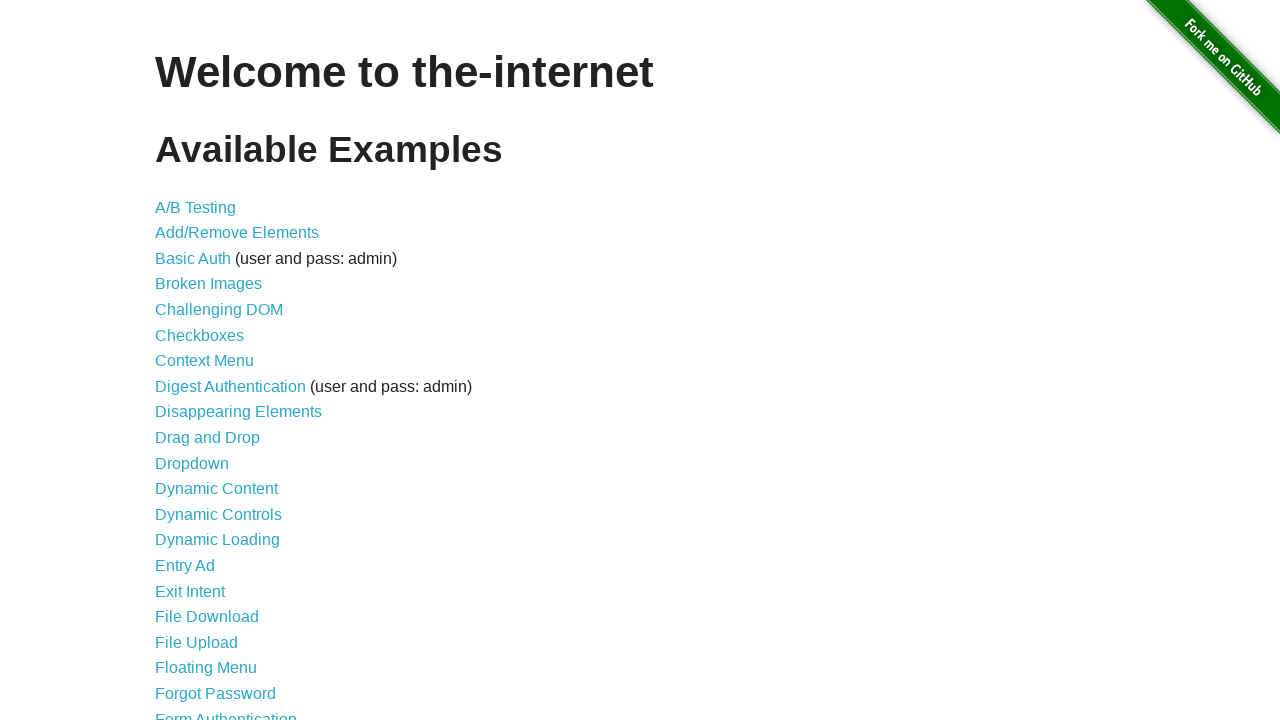

Returned to original page after failed navigation
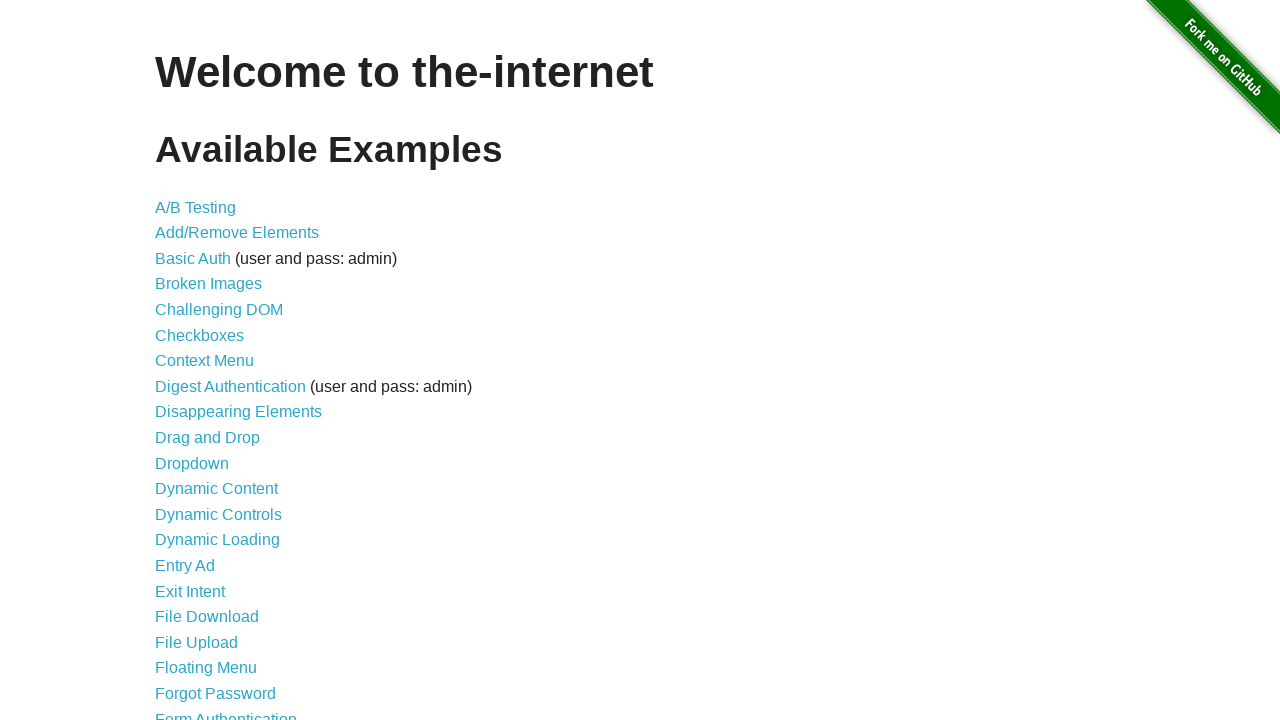

Failed to navigate to link: /geolocation
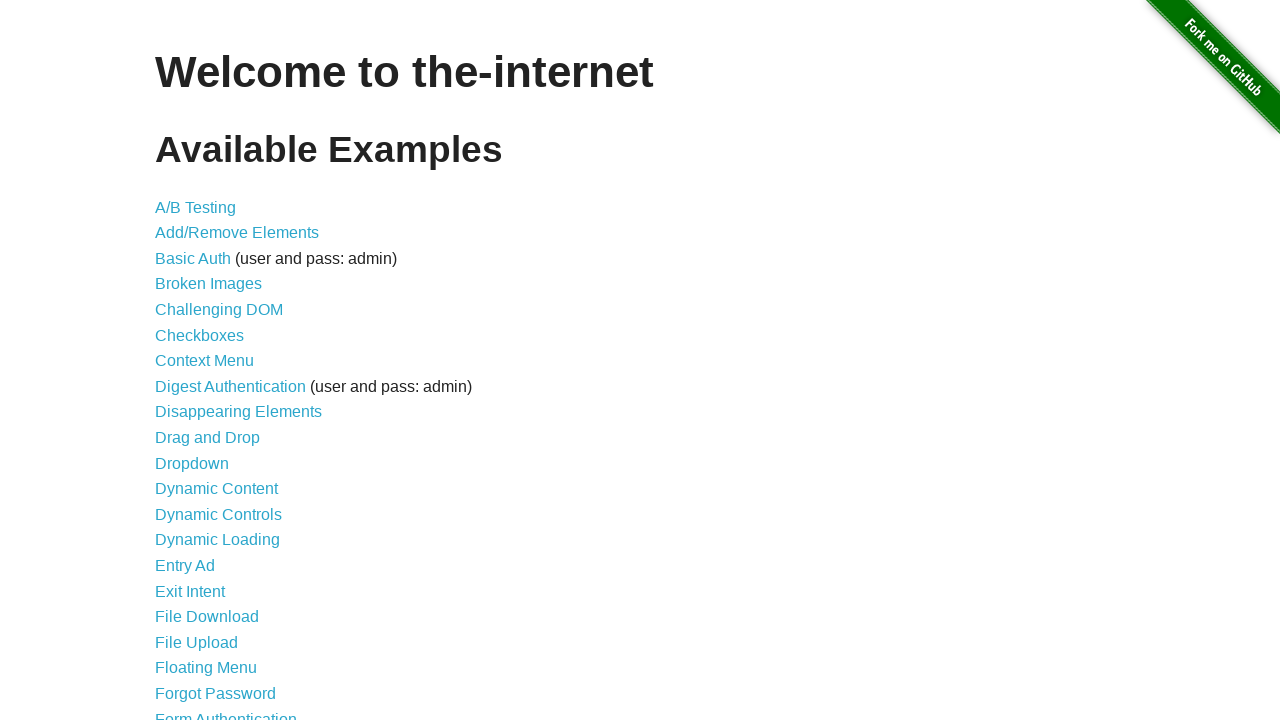

Returned to original page after failed navigation
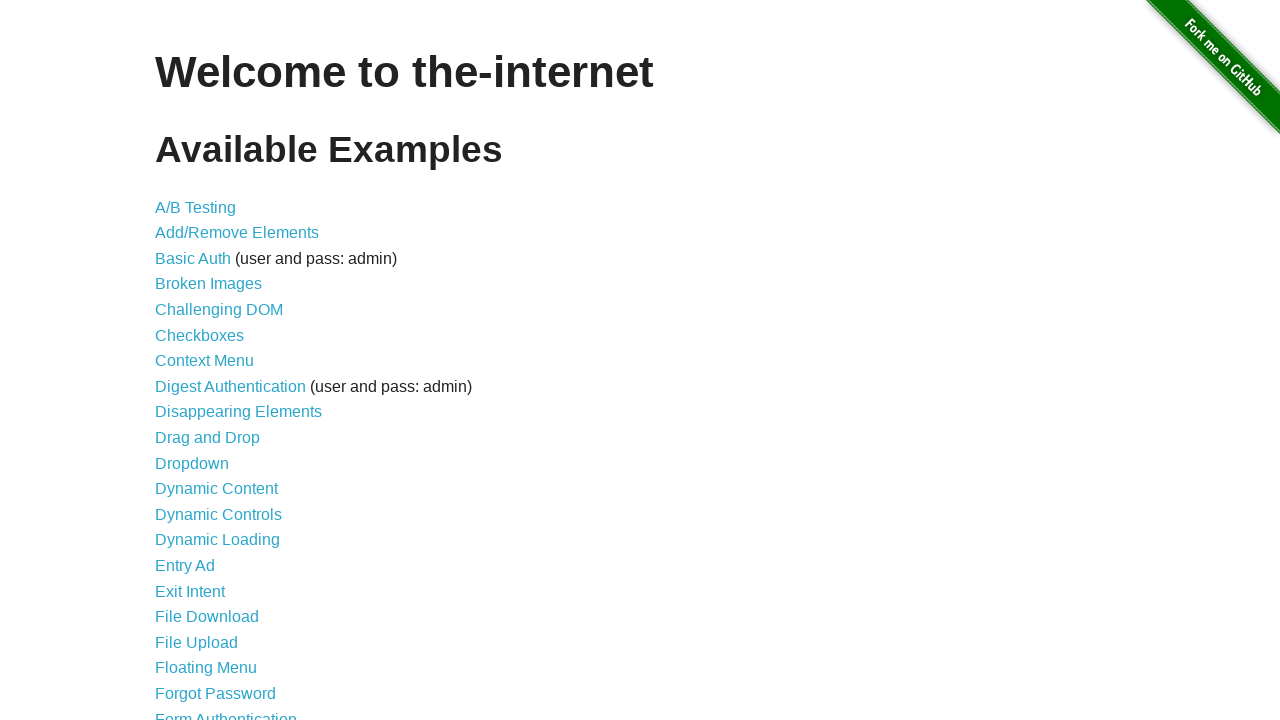

Failed to navigate to link: /horizontal_slider
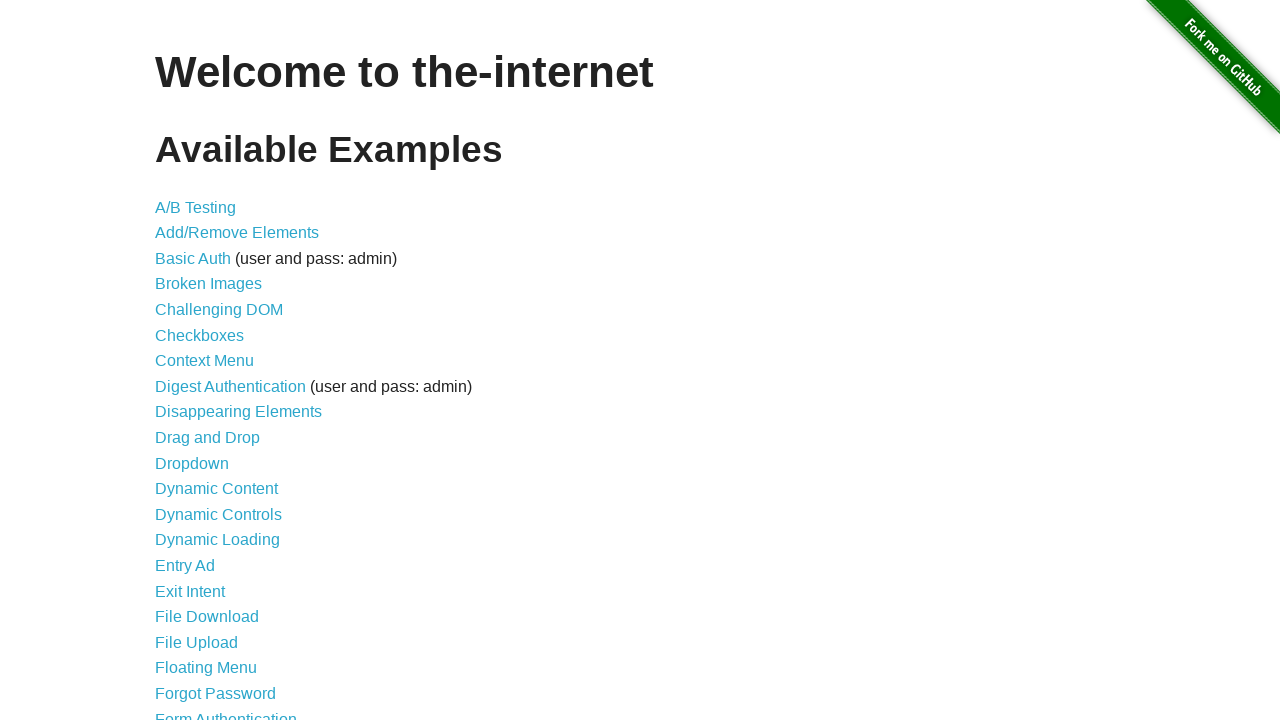

Returned to original page after failed navigation
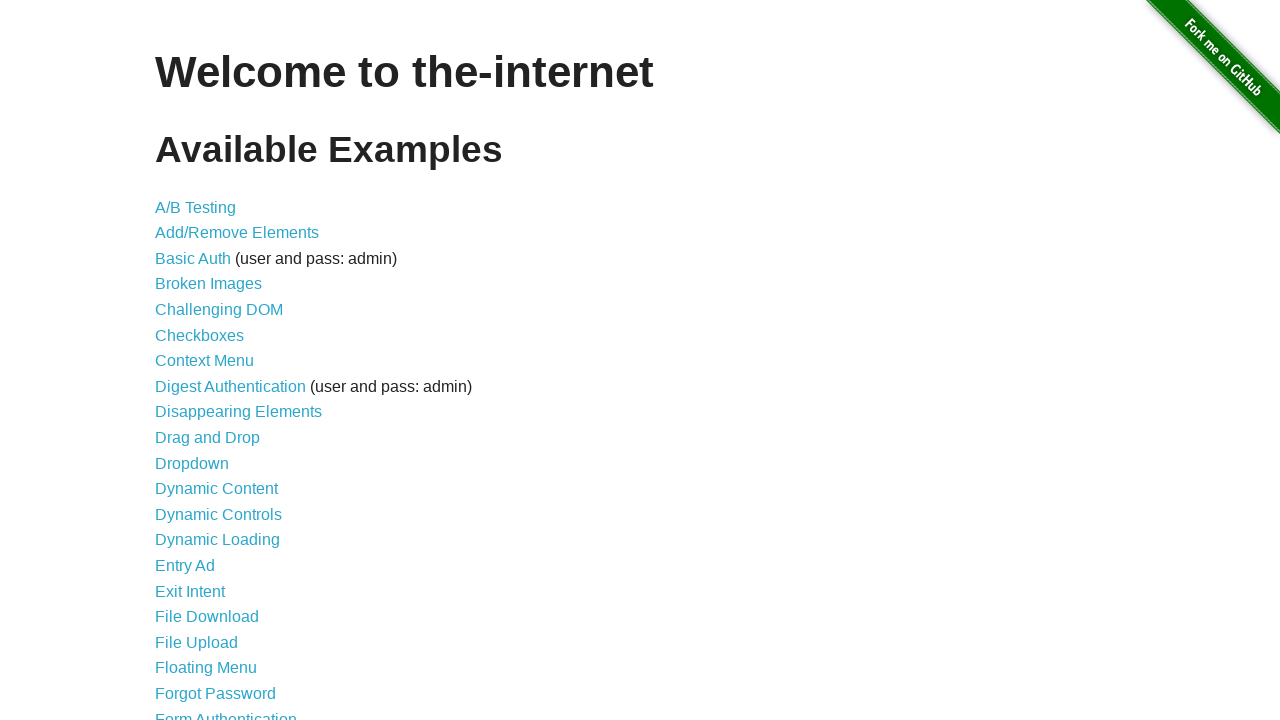

Failed to navigate to link: /hovers
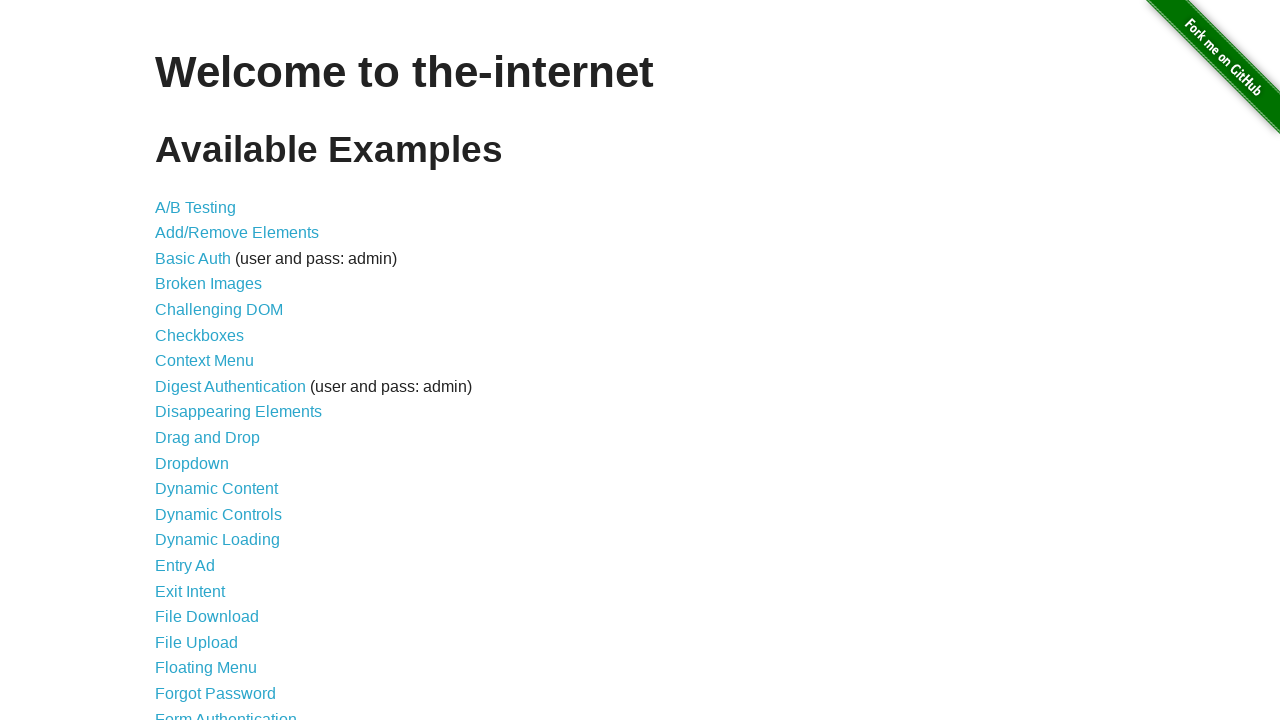

Returned to original page after failed navigation
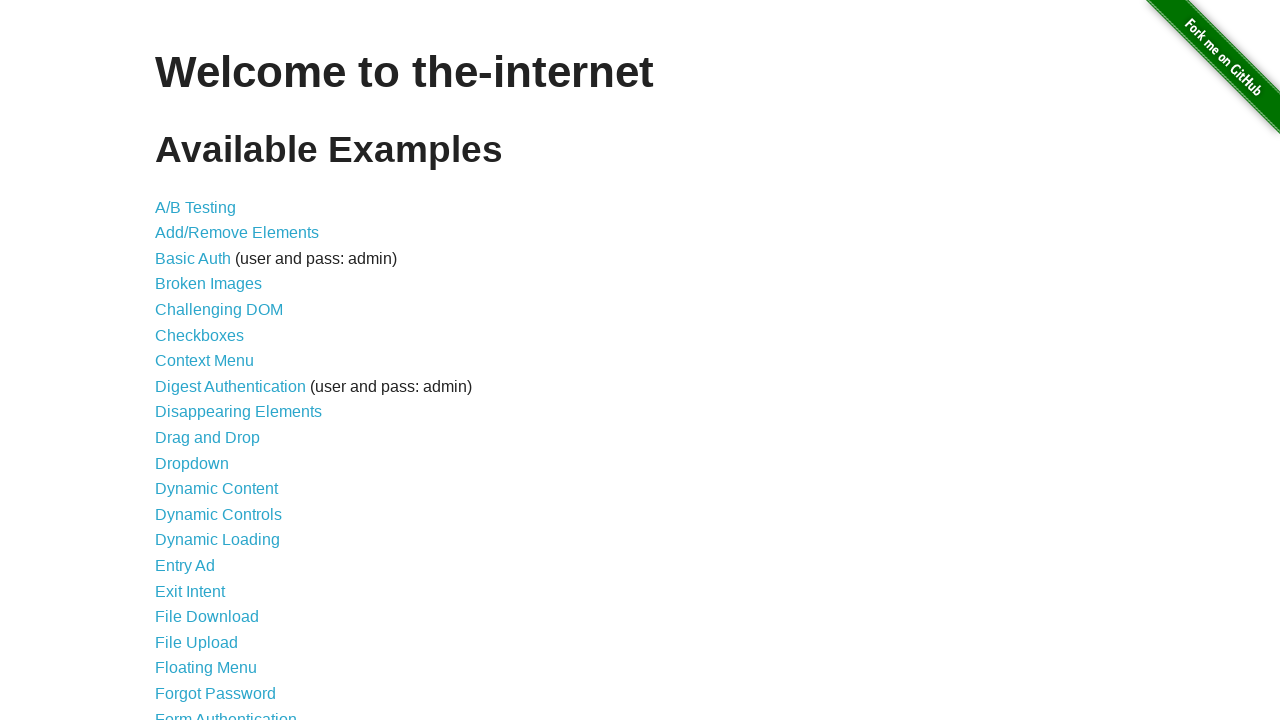

Failed to navigate to link: /infinite_scroll
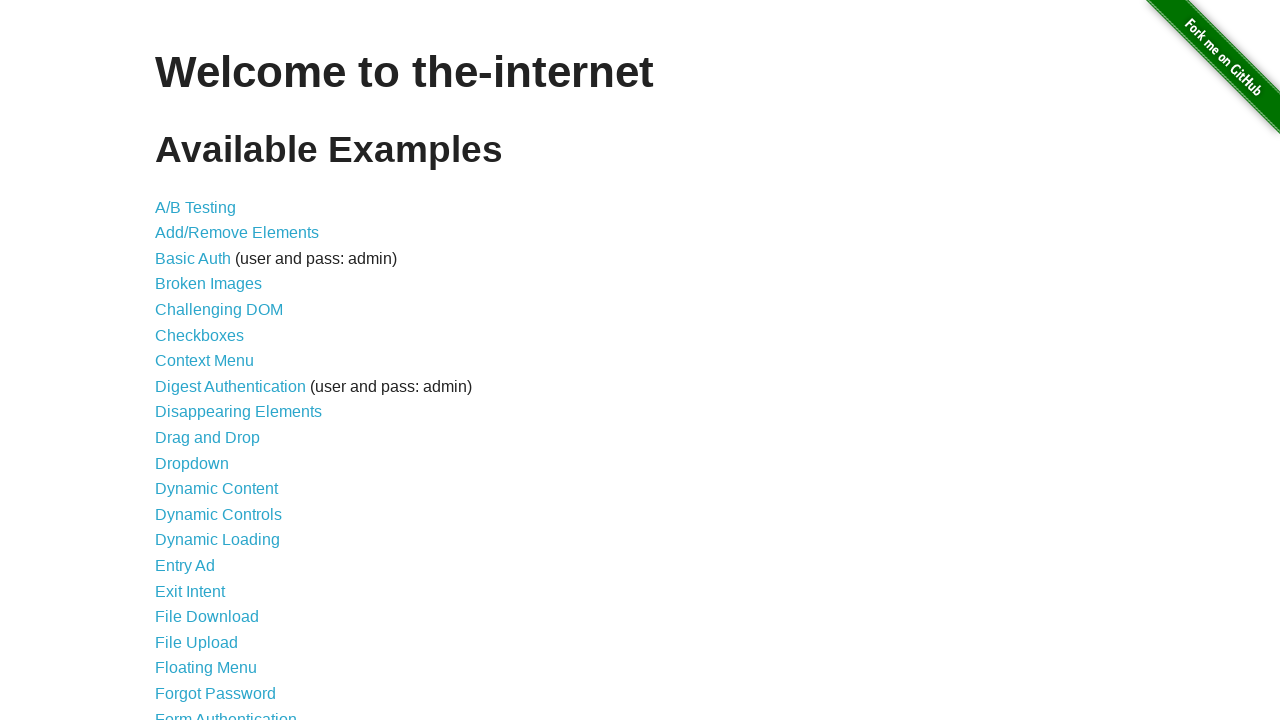

Returned to original page after failed navigation
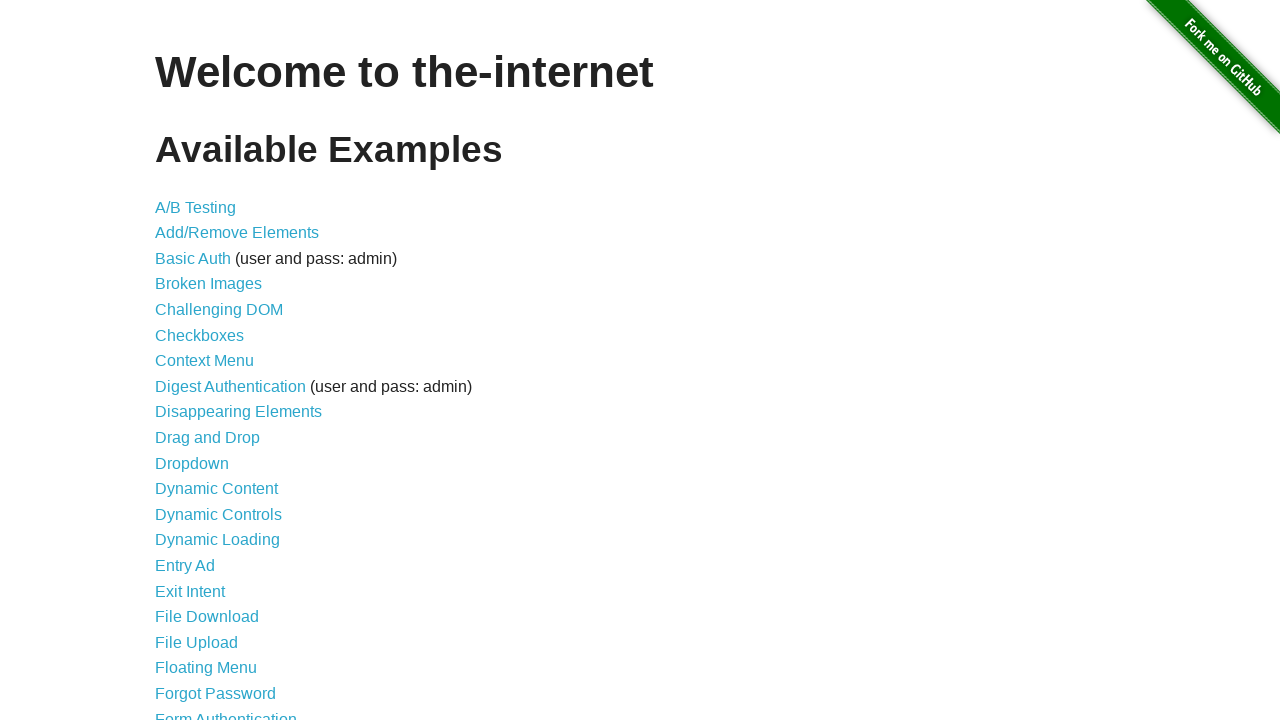

Failed to navigate to link: /inputs
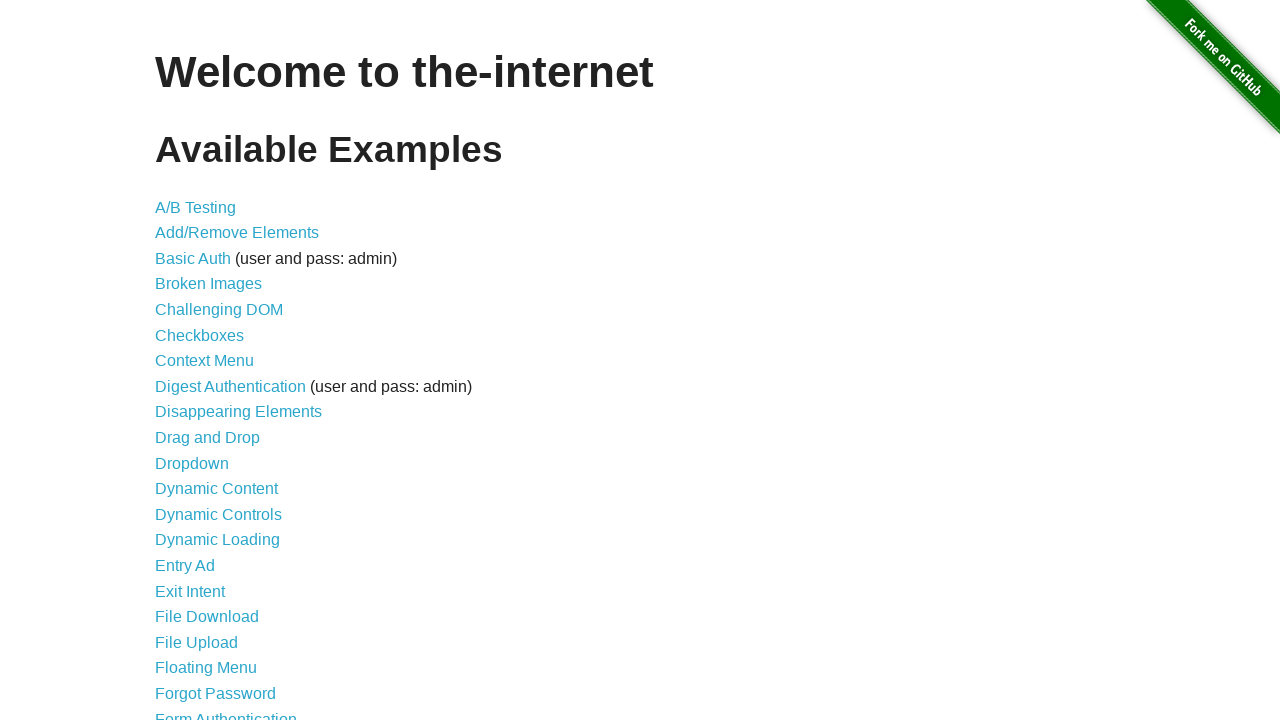

Returned to original page after failed navigation
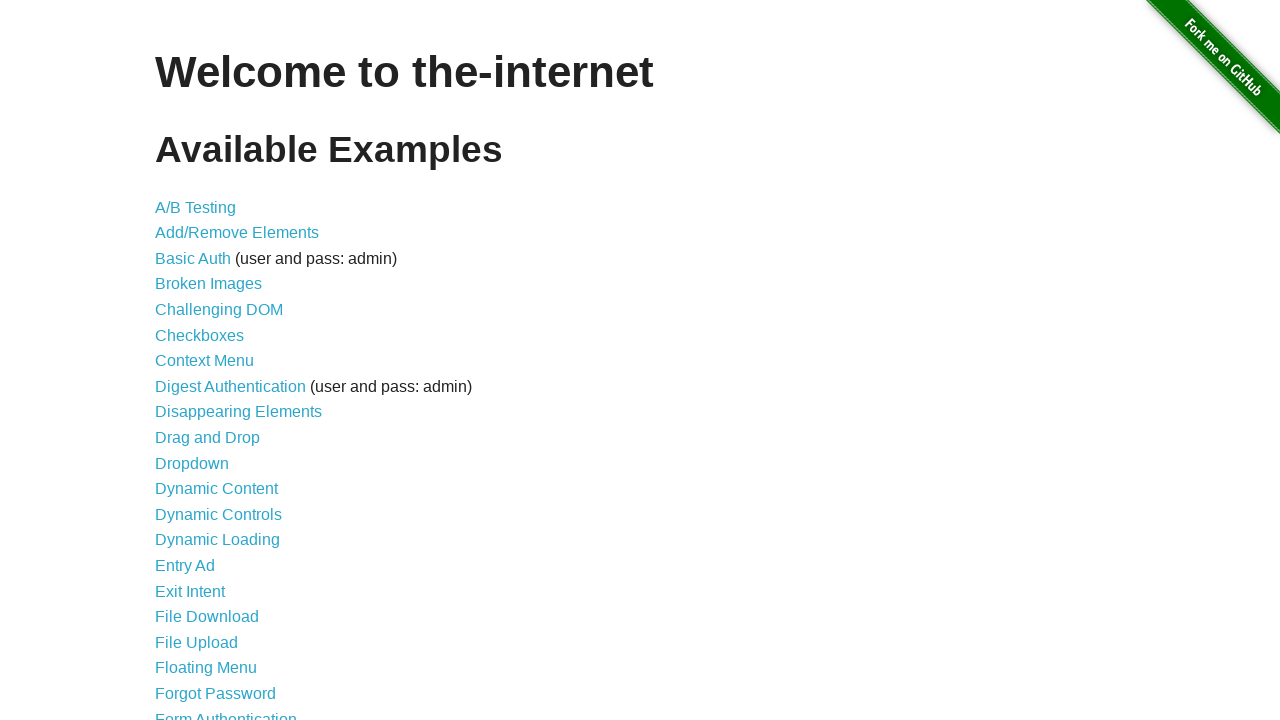

Failed to navigate to link: /jqueryui/menu
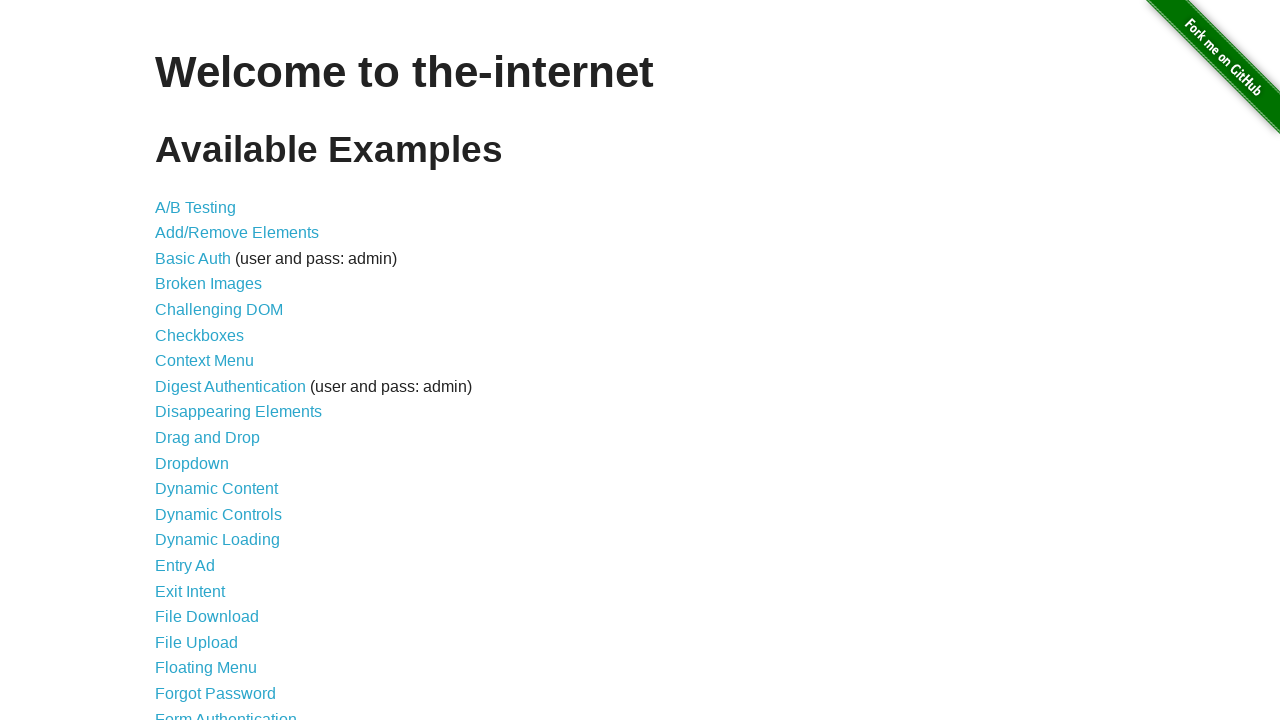

Returned to original page after failed navigation
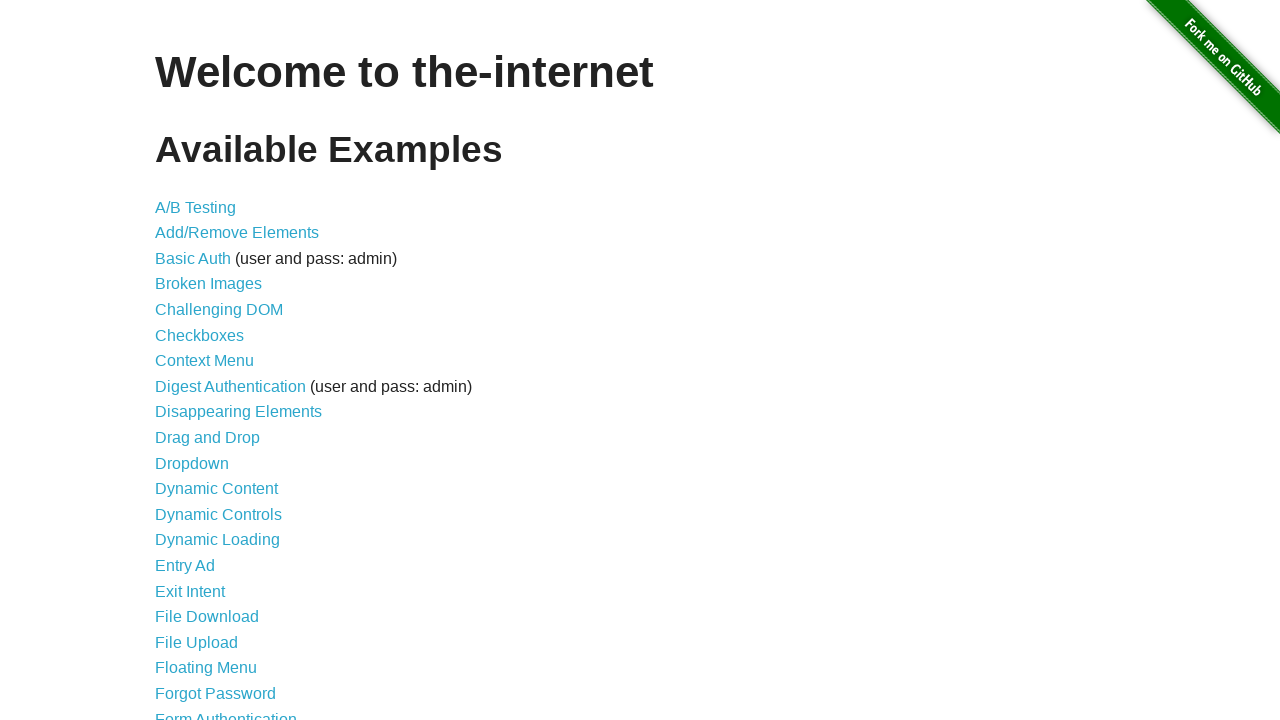

Failed to navigate to link: /javascript_alerts
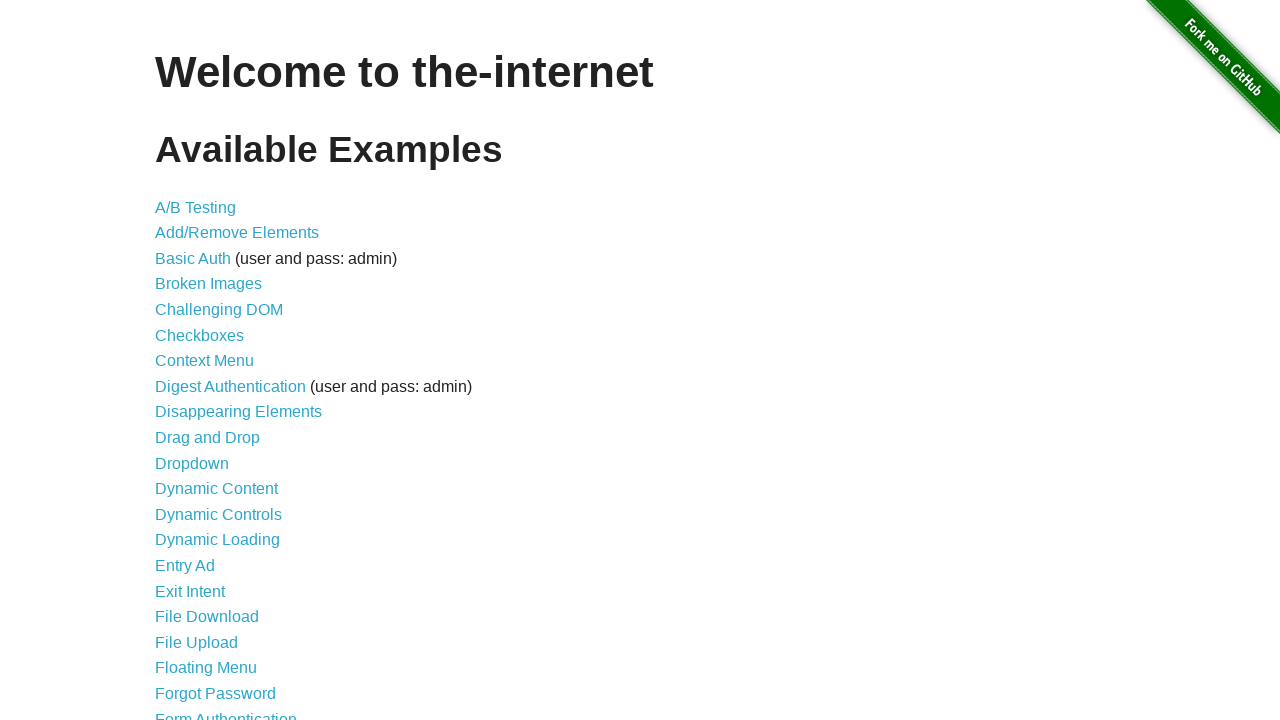

Returned to original page after failed navigation
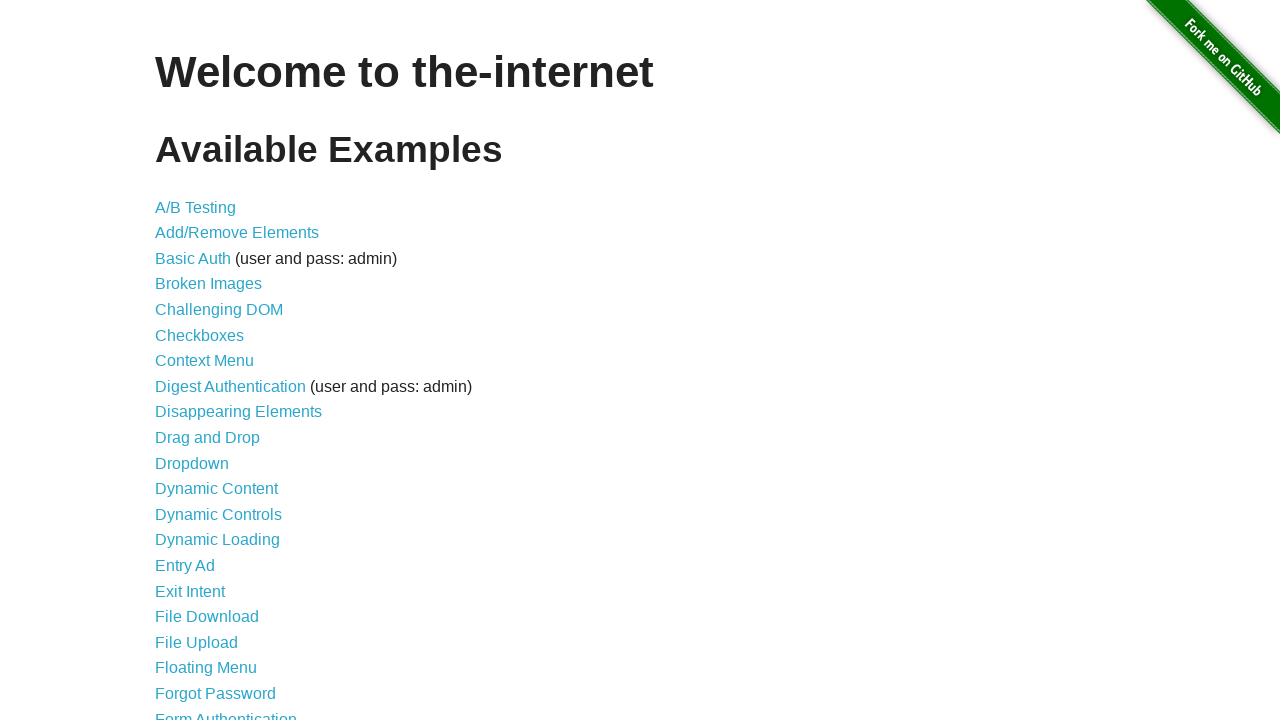

Failed to navigate to link: /javascript_error
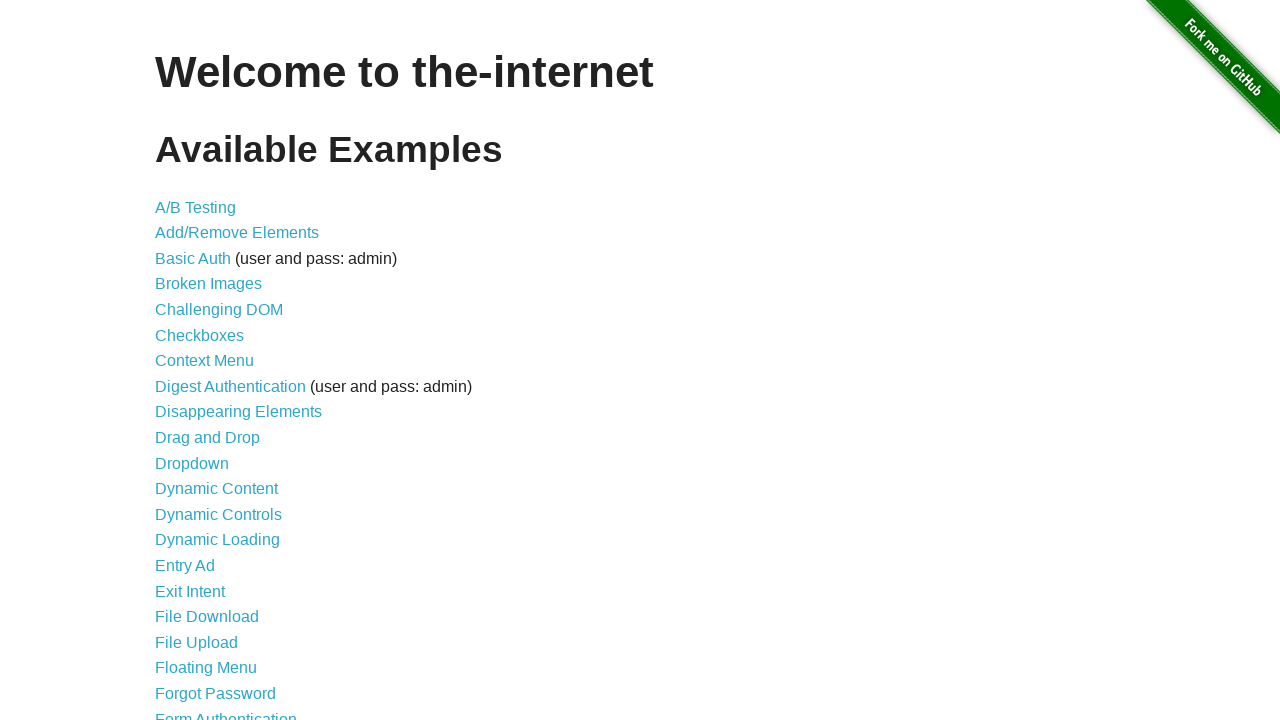

Returned to original page after failed navigation
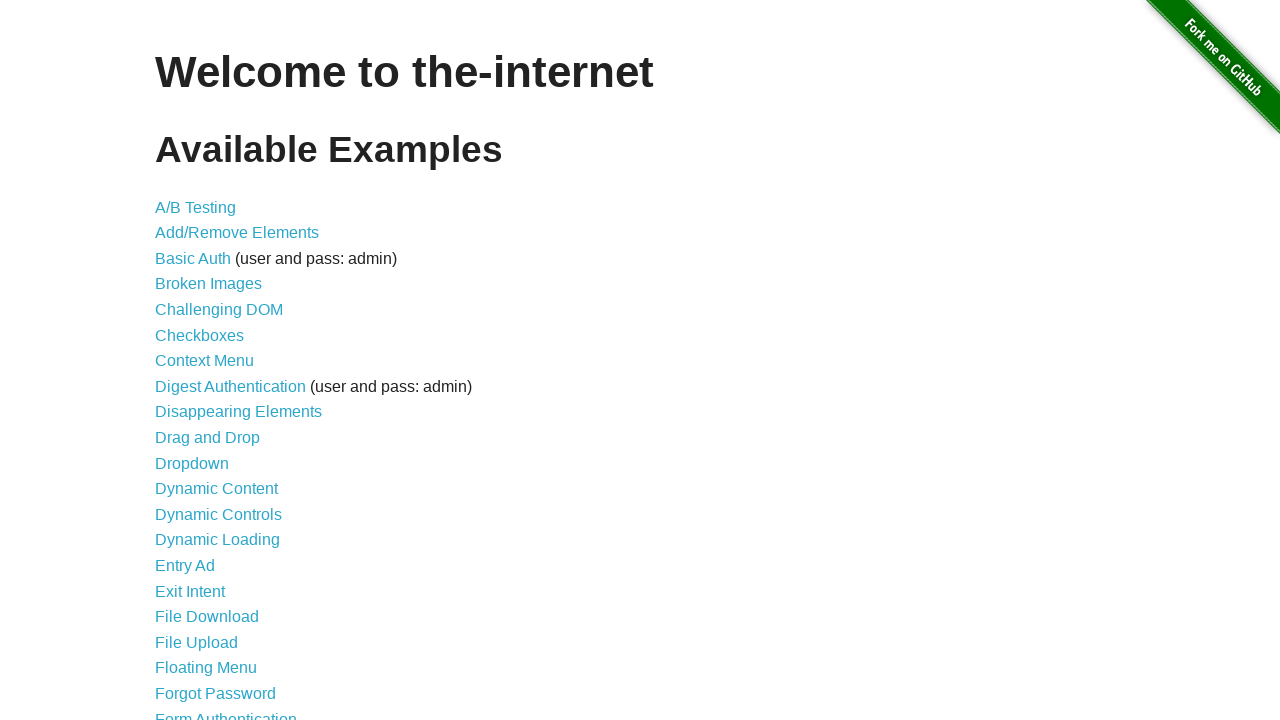

Failed to navigate to link: /key_presses
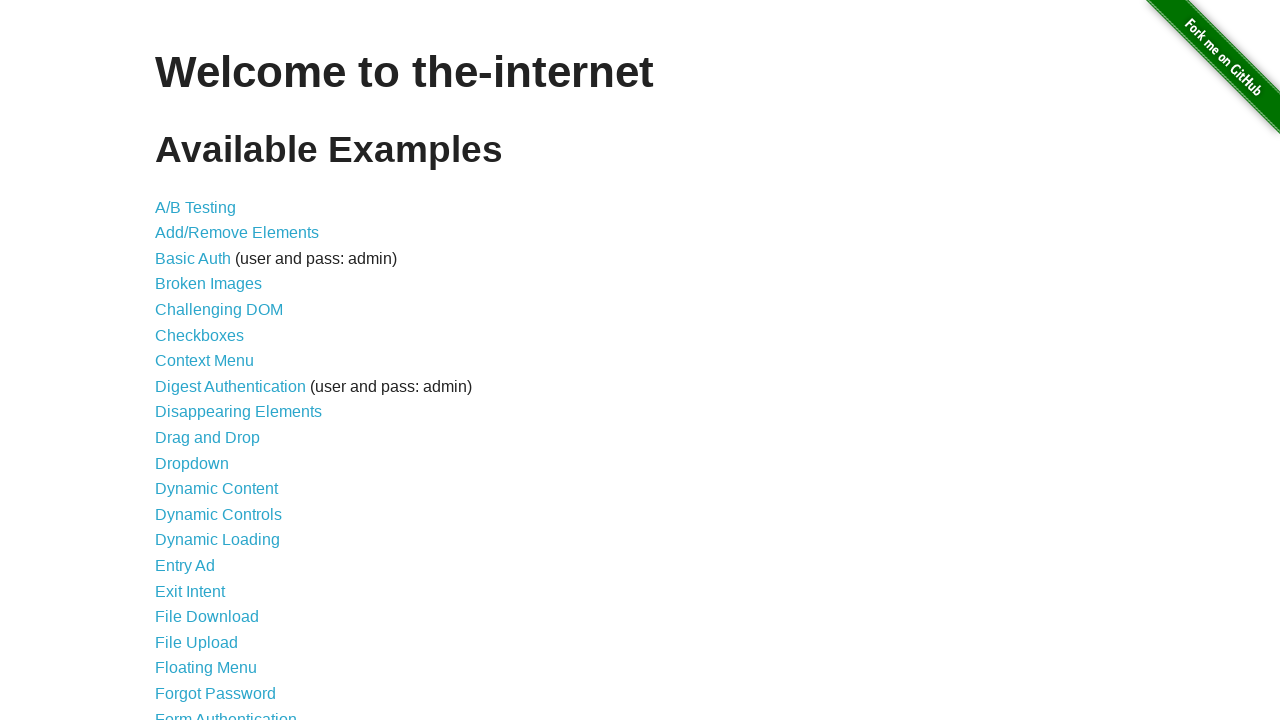

Returned to original page after failed navigation
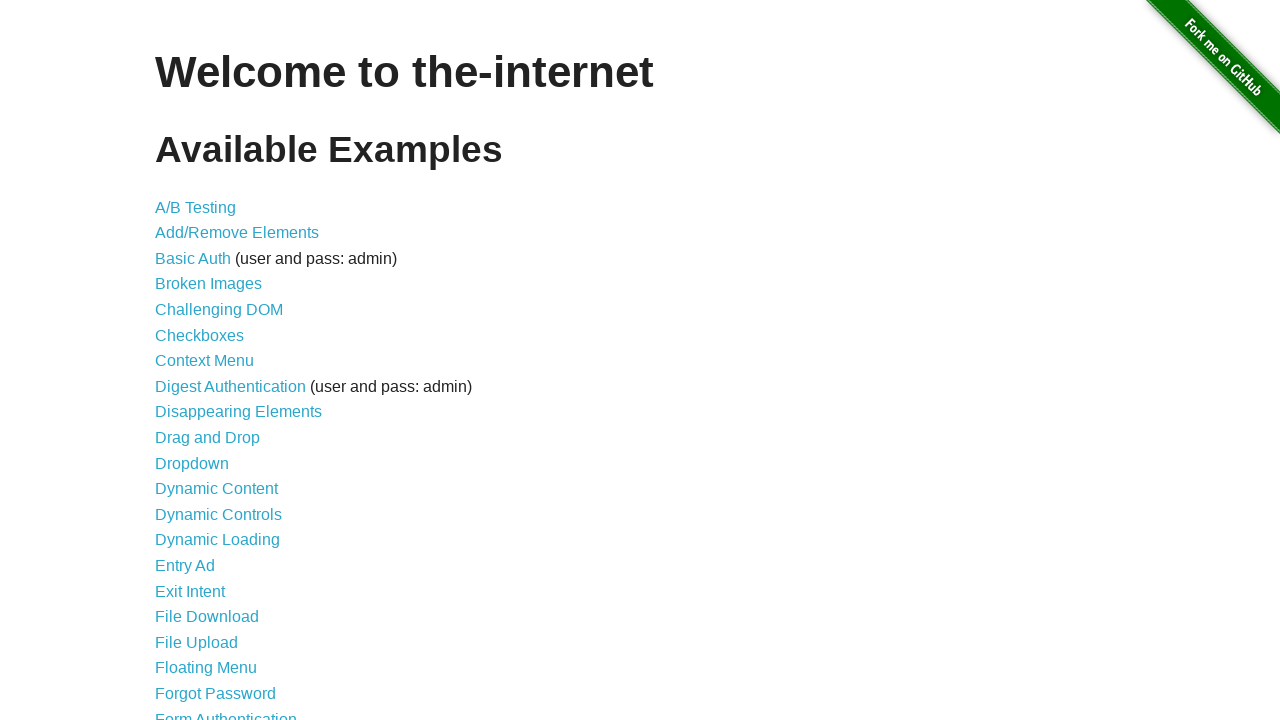

Failed to navigate to link: /large
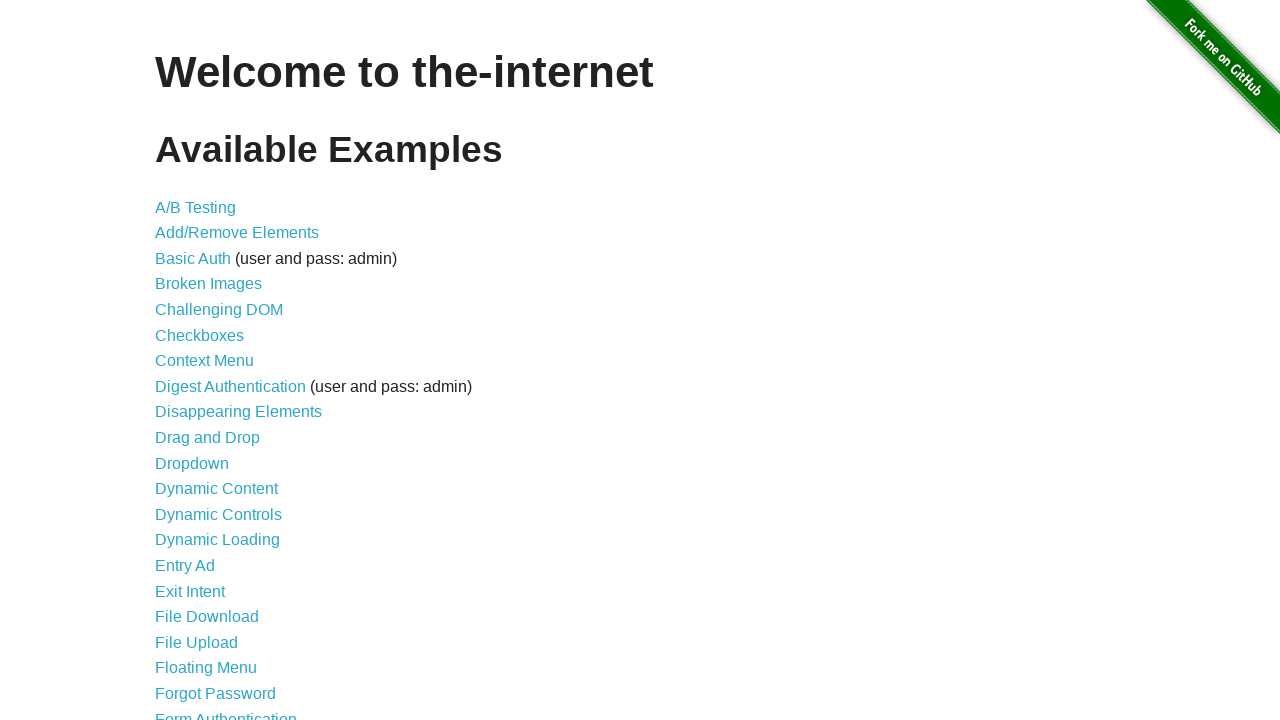

Returned to original page after failed navigation
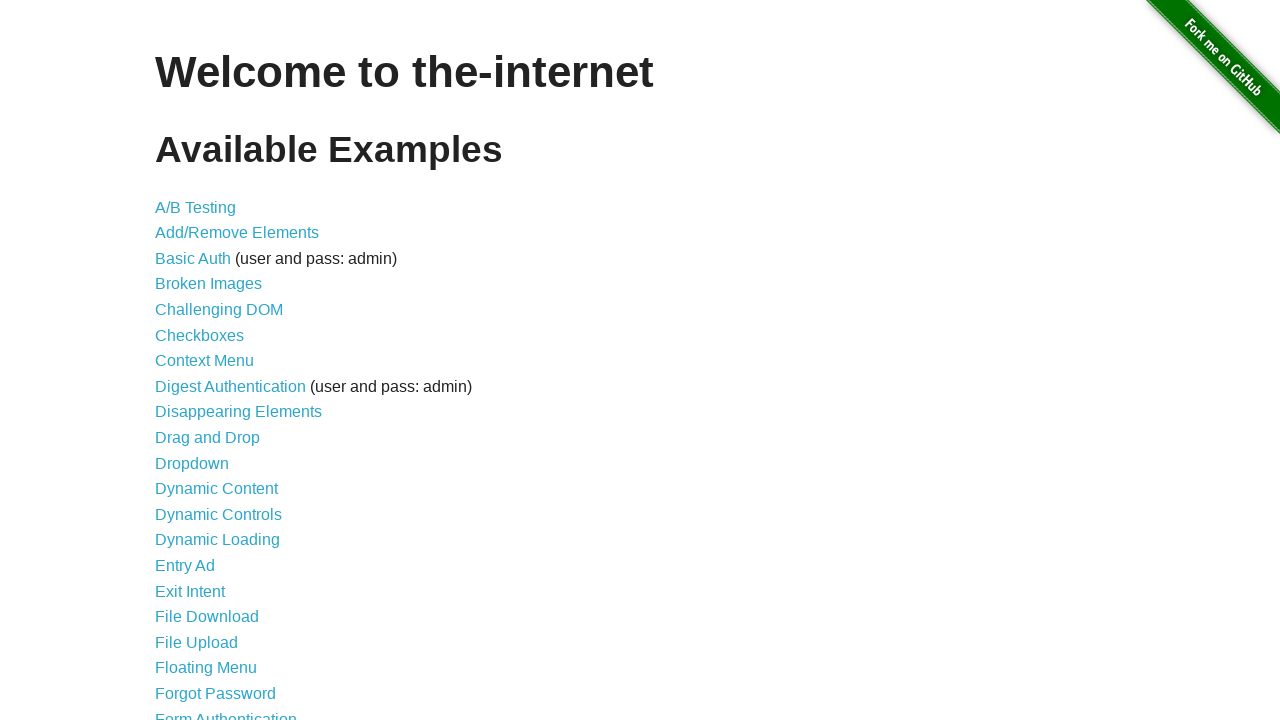

Failed to navigate to link: /windows
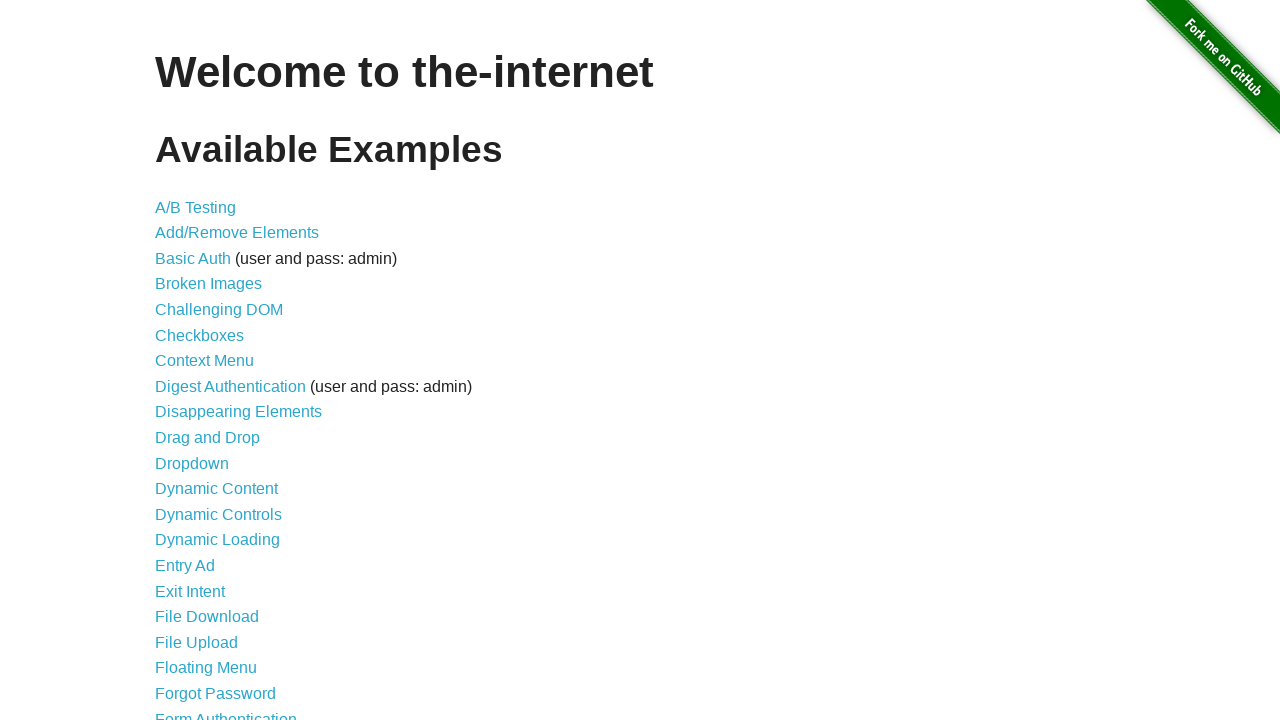

Returned to original page after failed navigation
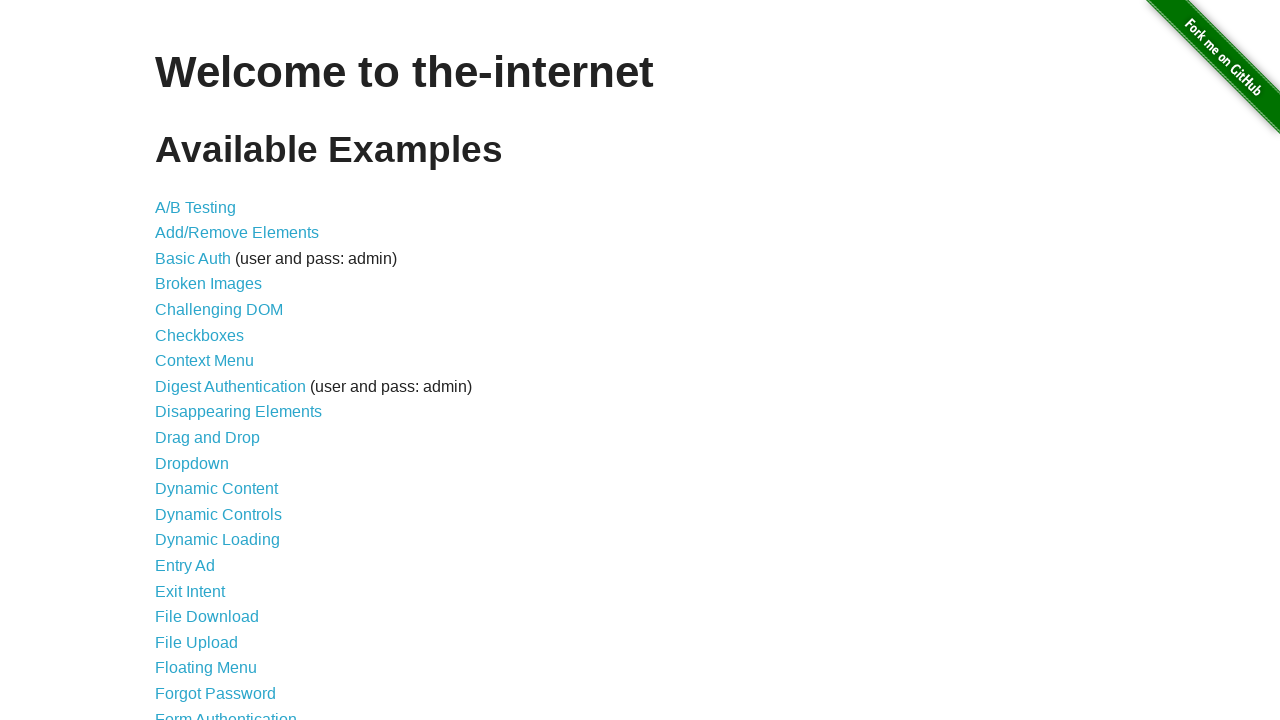

Failed to navigate to link: /nested_frames
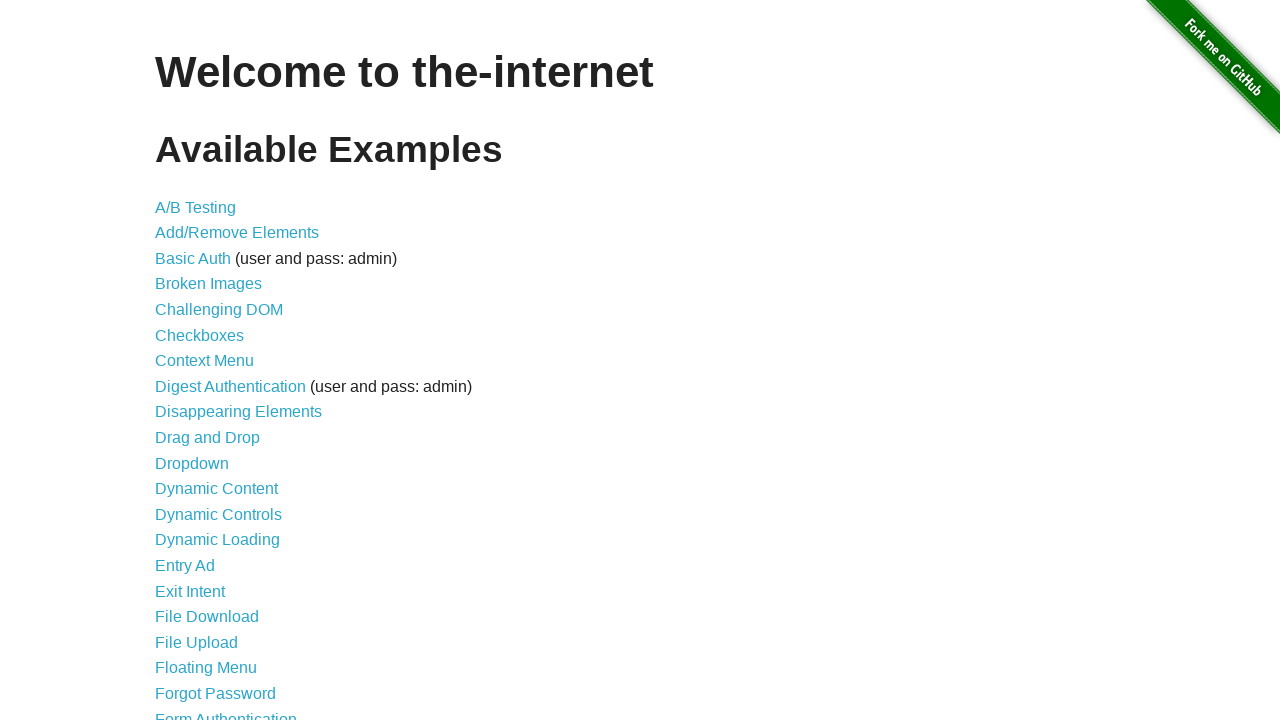

Returned to original page after failed navigation
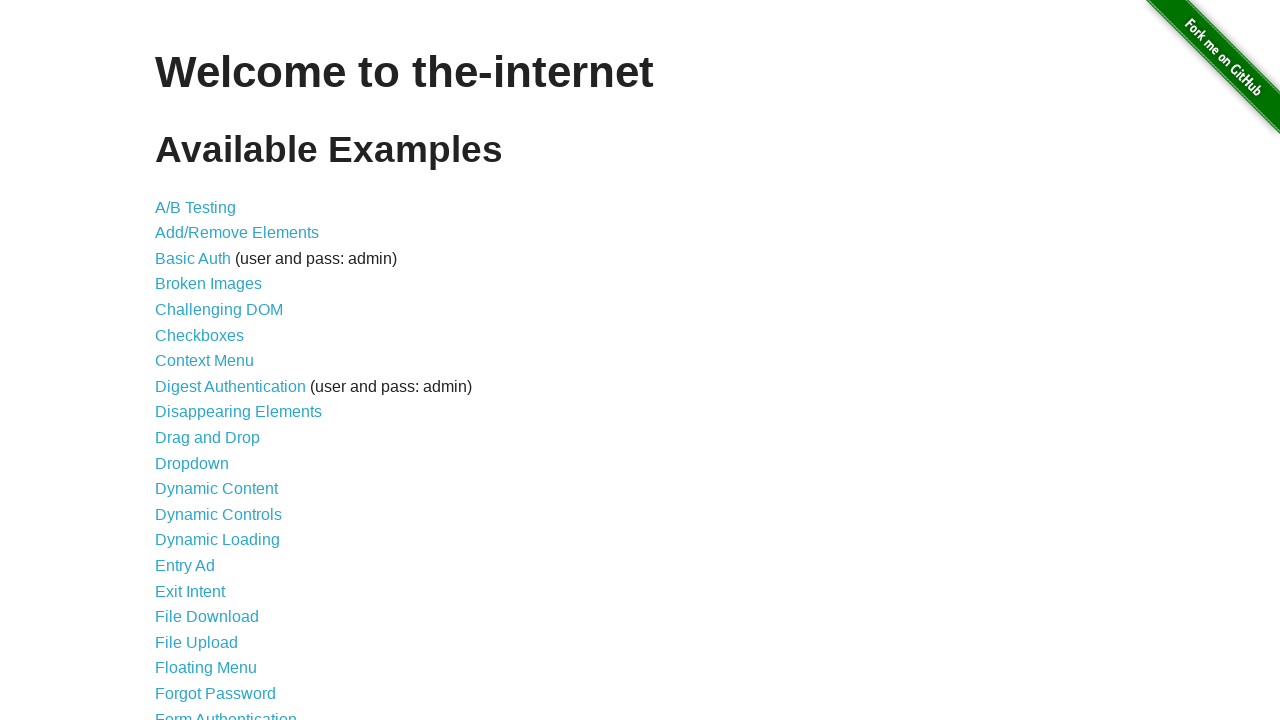

Failed to navigate to link: /notification_message
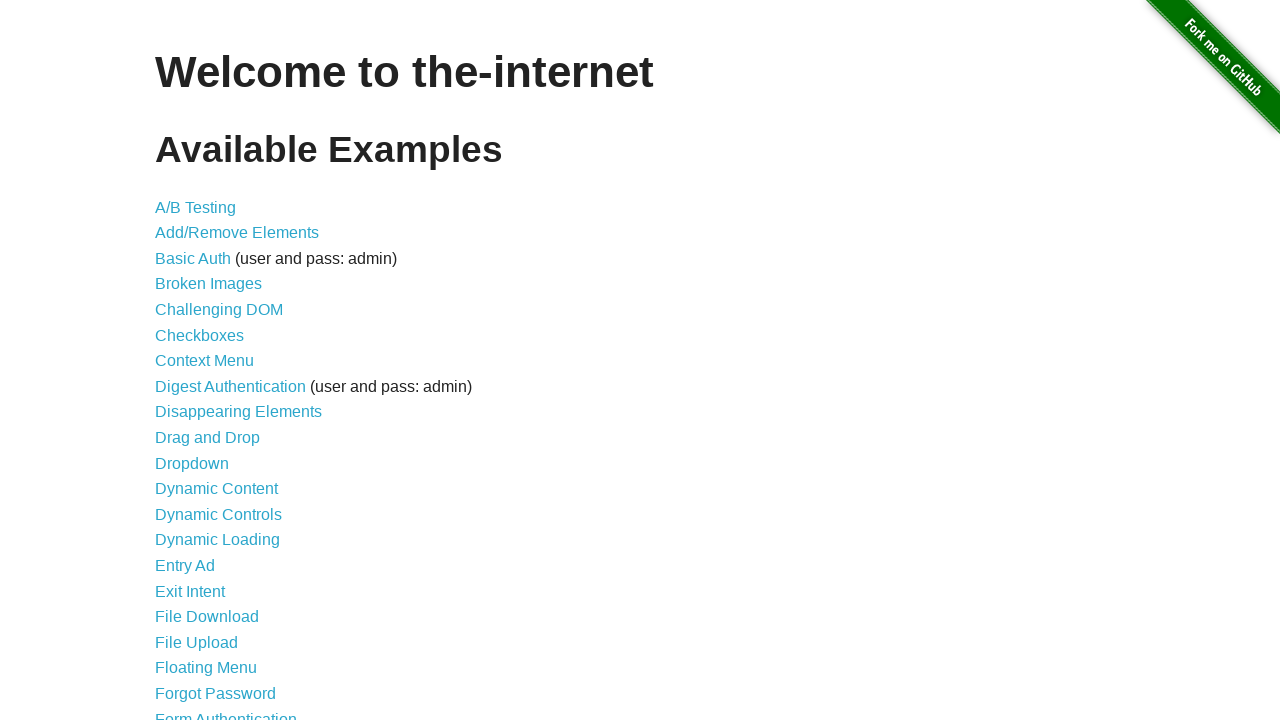

Returned to original page after failed navigation
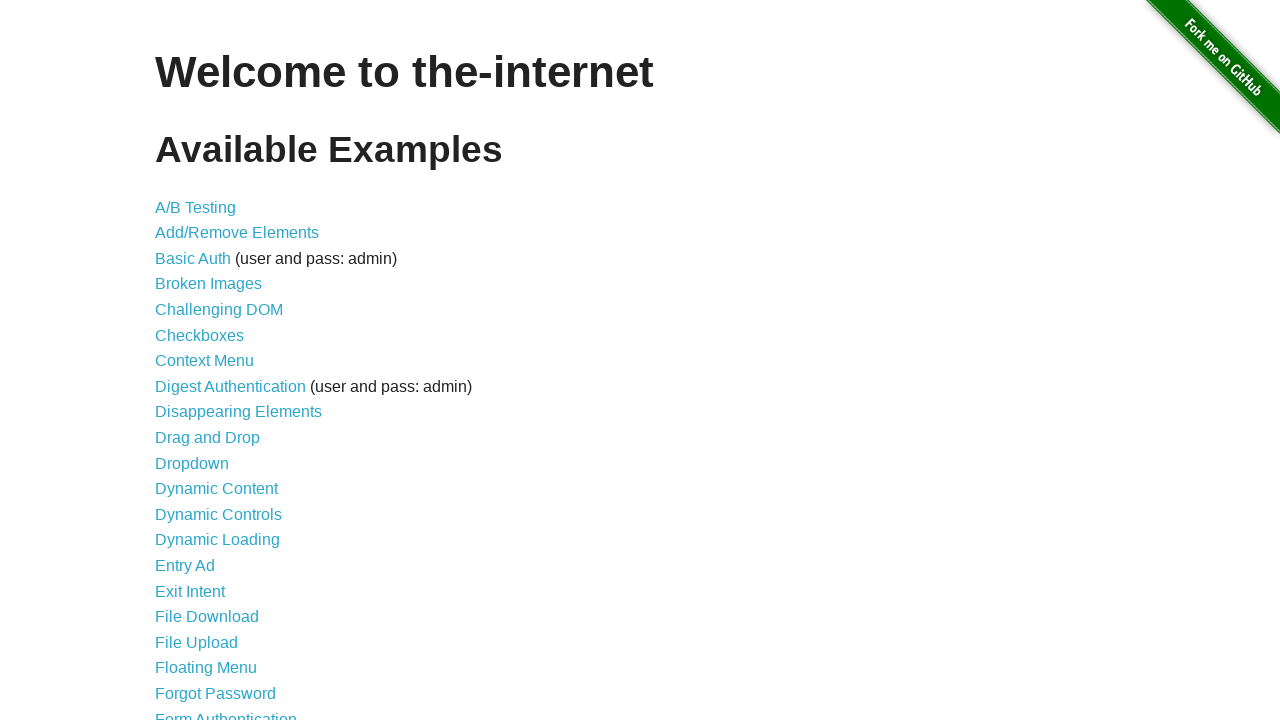

Failed to navigate to link: /redirector
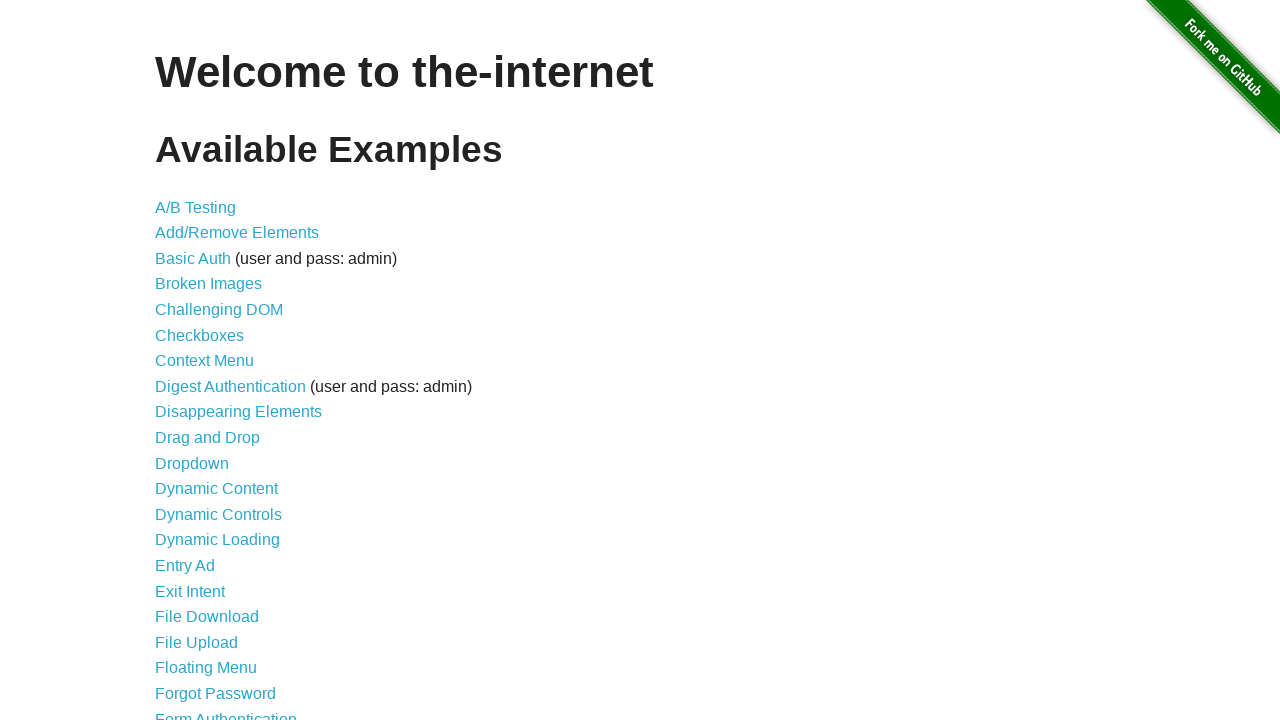

Returned to original page after failed navigation
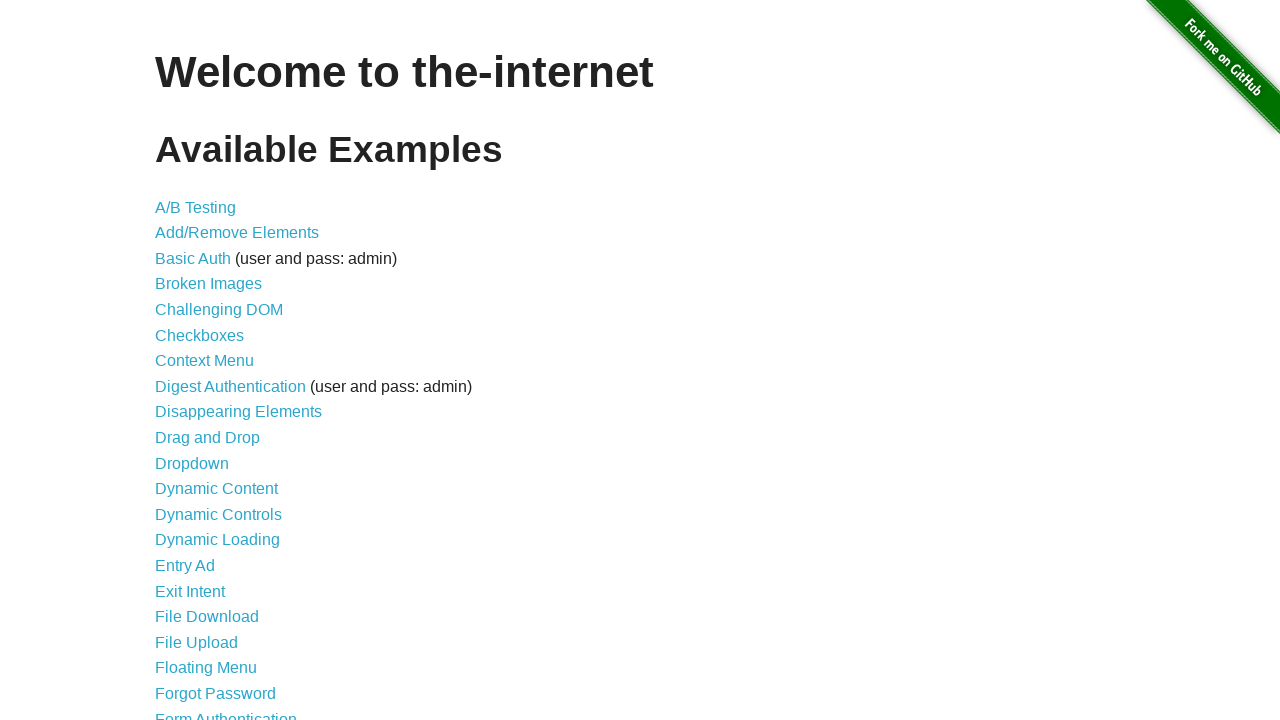

Failed to navigate to link: /download_secure
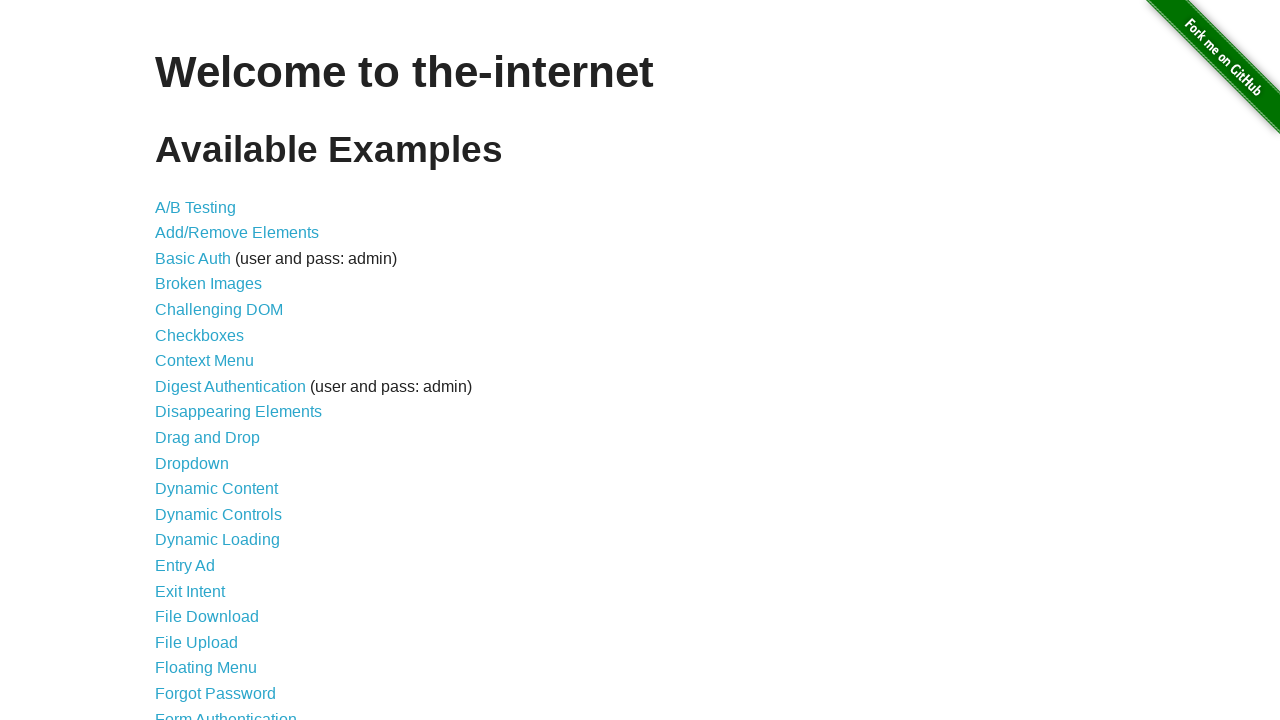

Returned to original page after failed navigation
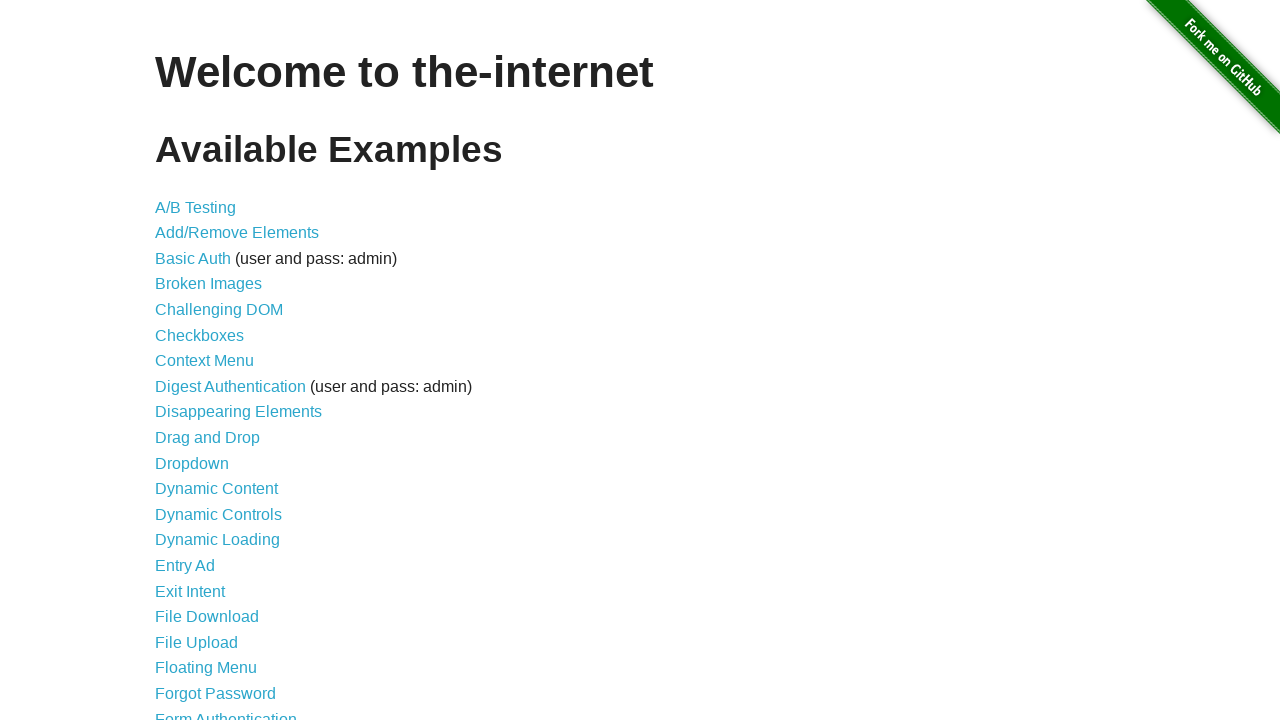

Failed to navigate to link: /shadowdom
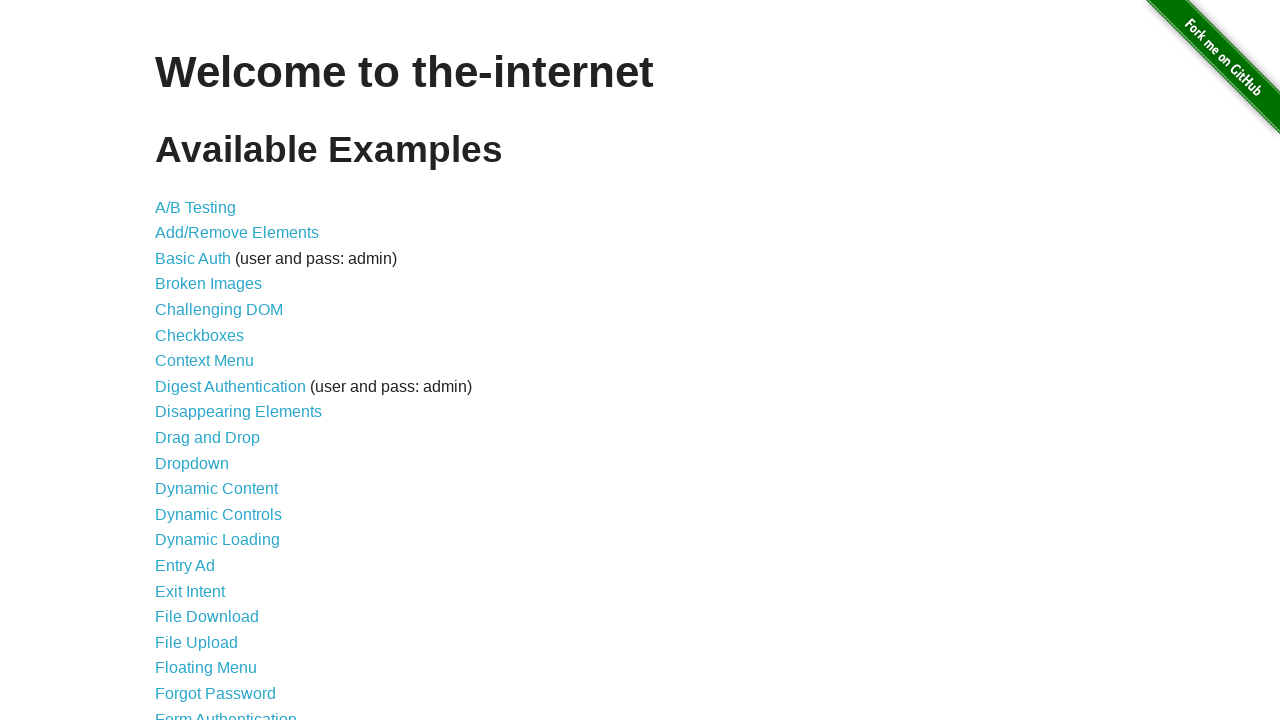

Returned to original page after failed navigation
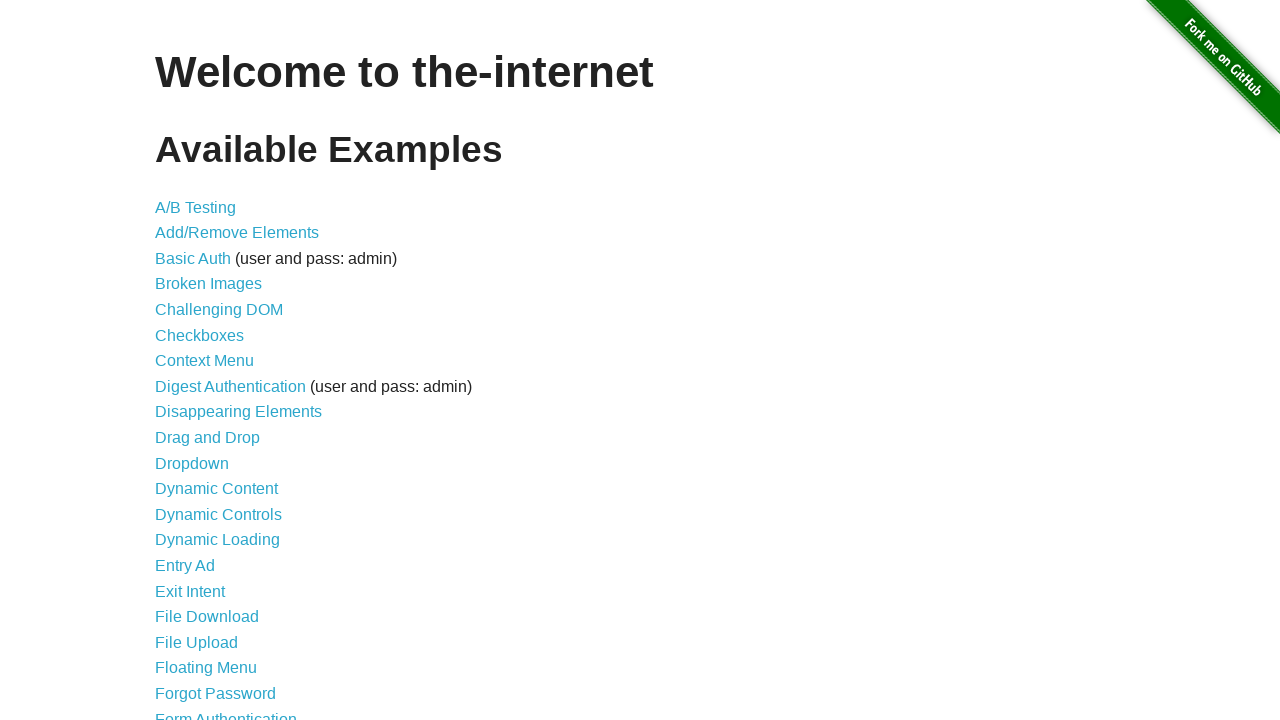

Failed to navigate to link: /shifting_content
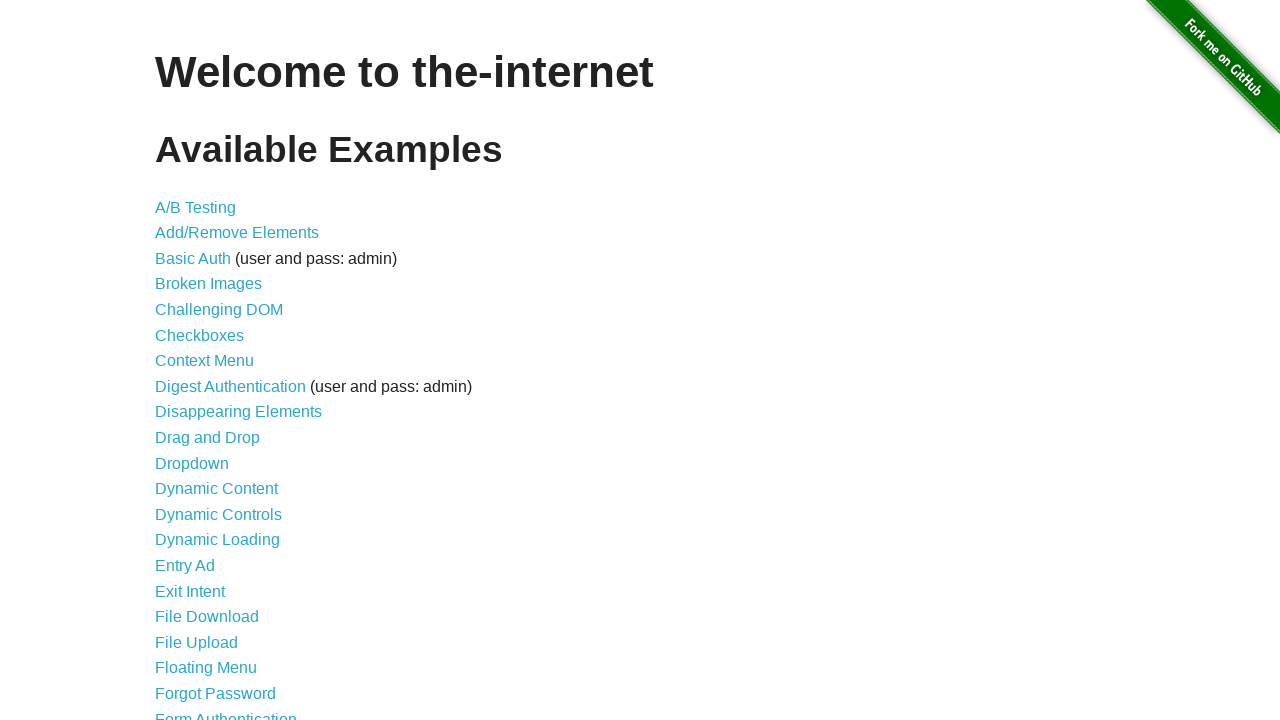

Returned to original page after failed navigation
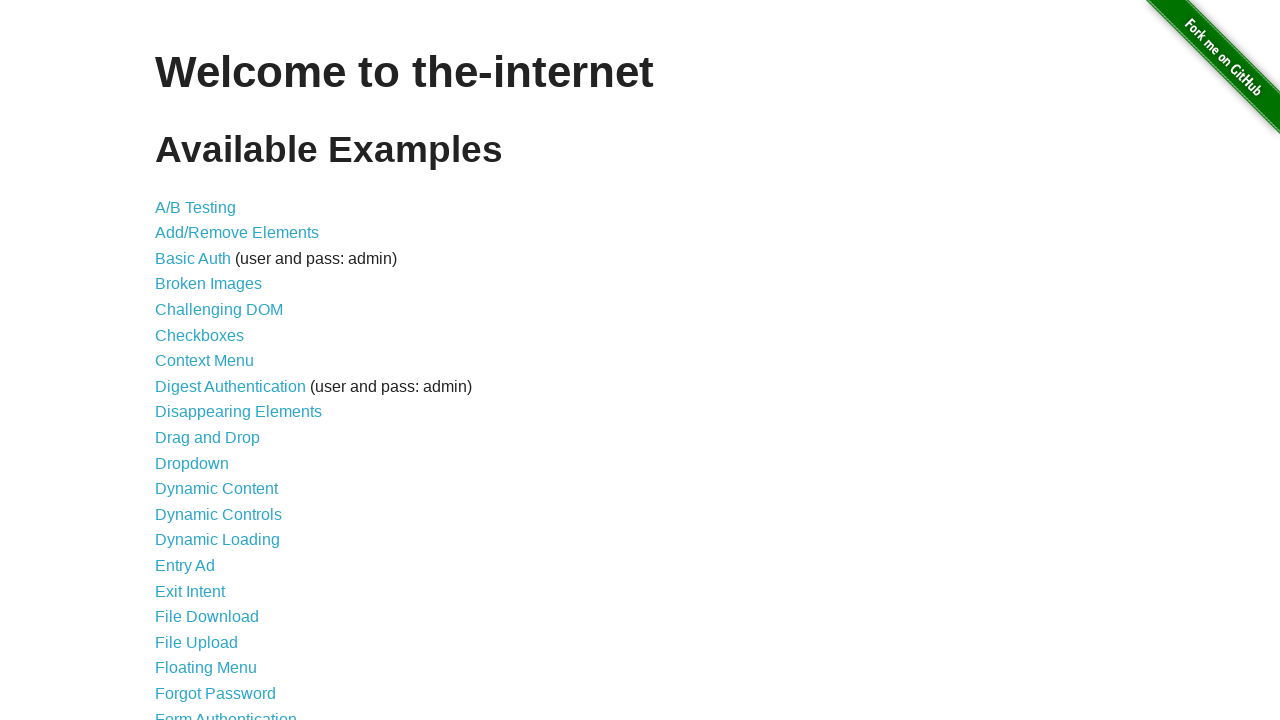

Failed to navigate to link: /slow
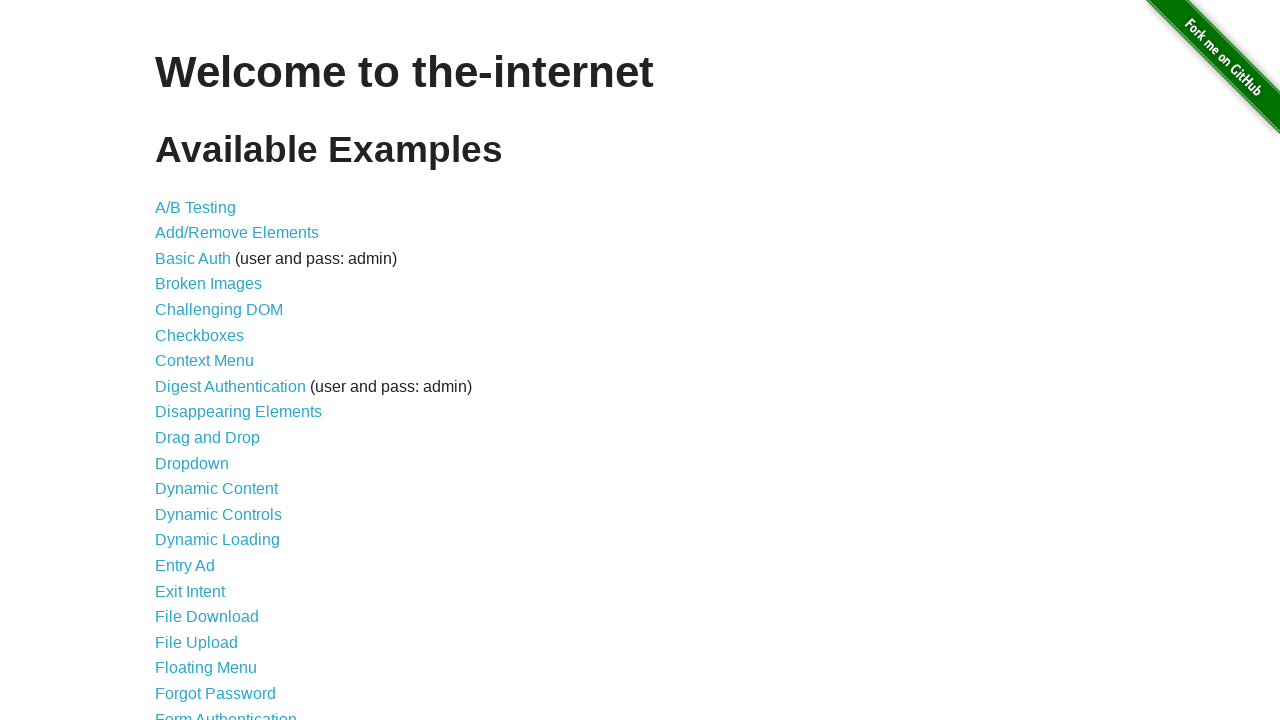

Returned to original page after failed navigation
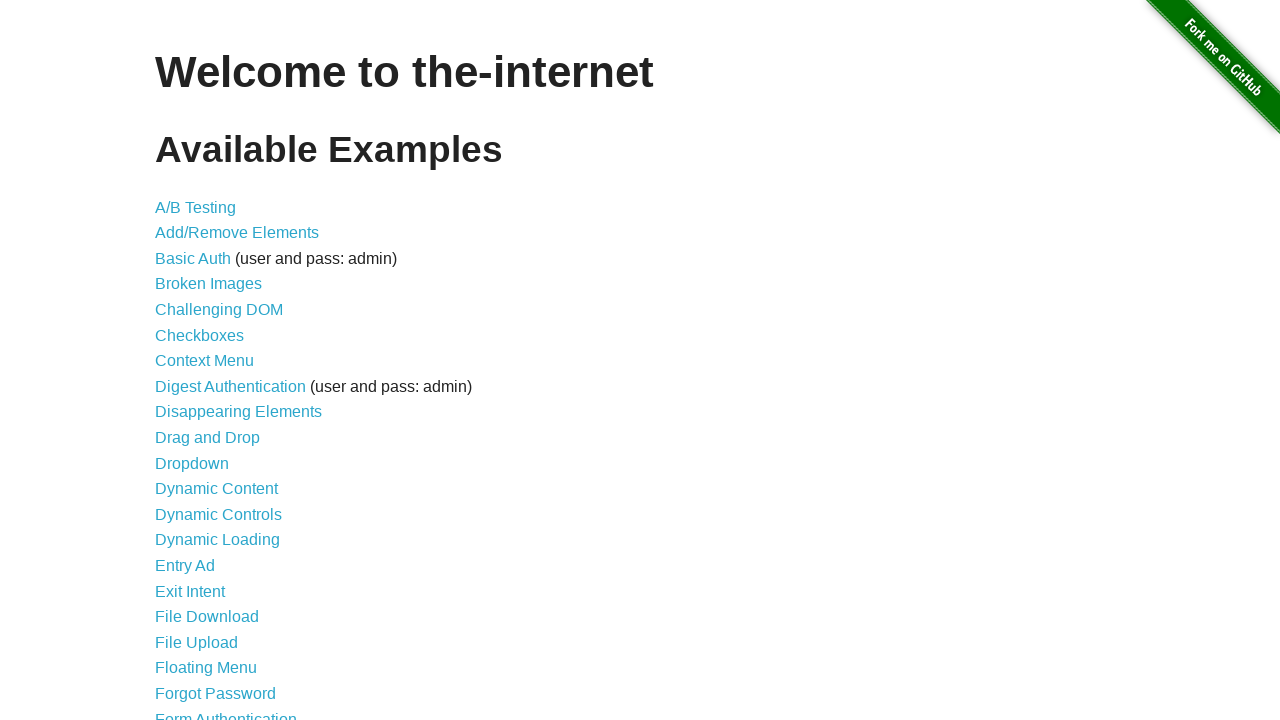

Failed to navigate to link: /tables
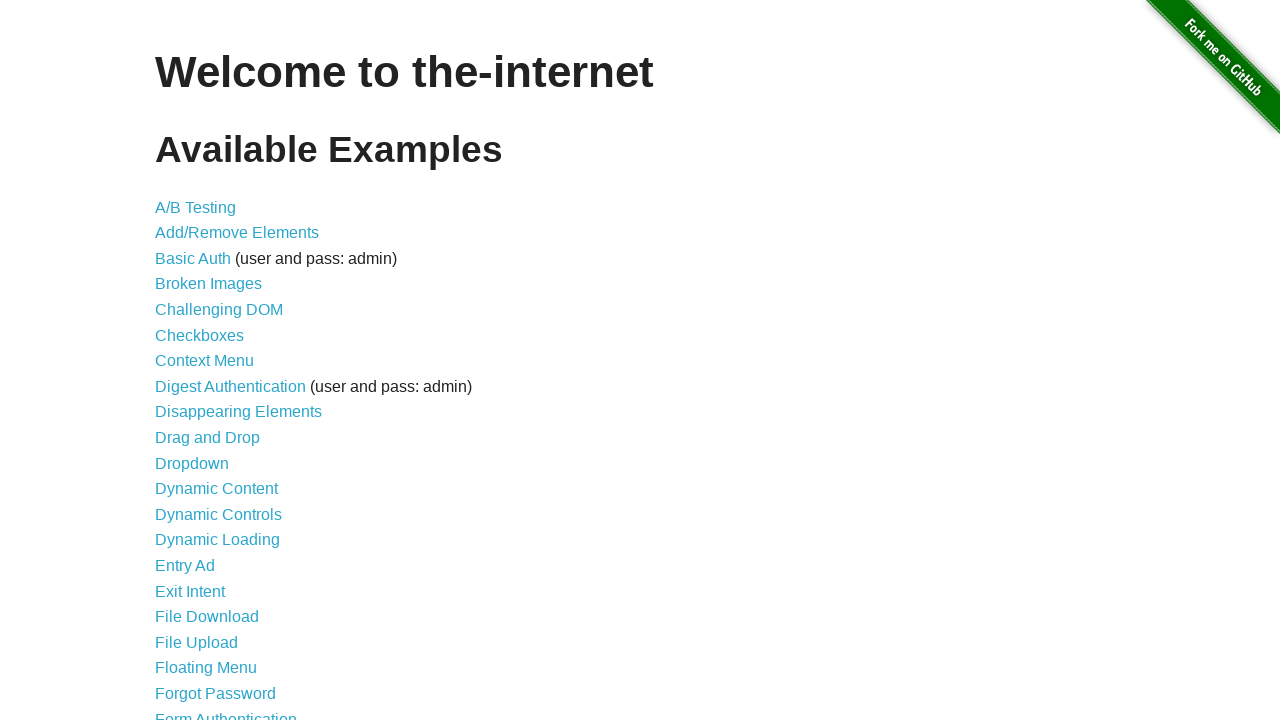

Returned to original page after failed navigation
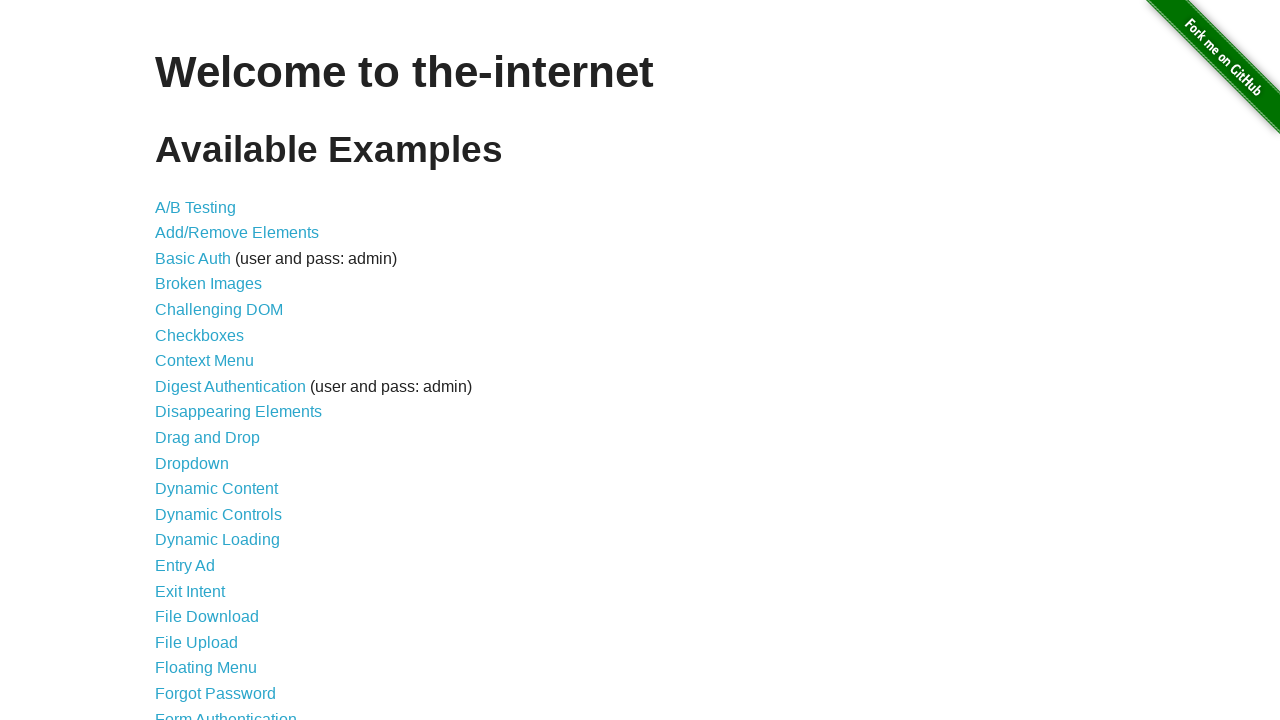

Failed to navigate to link: /status_codes
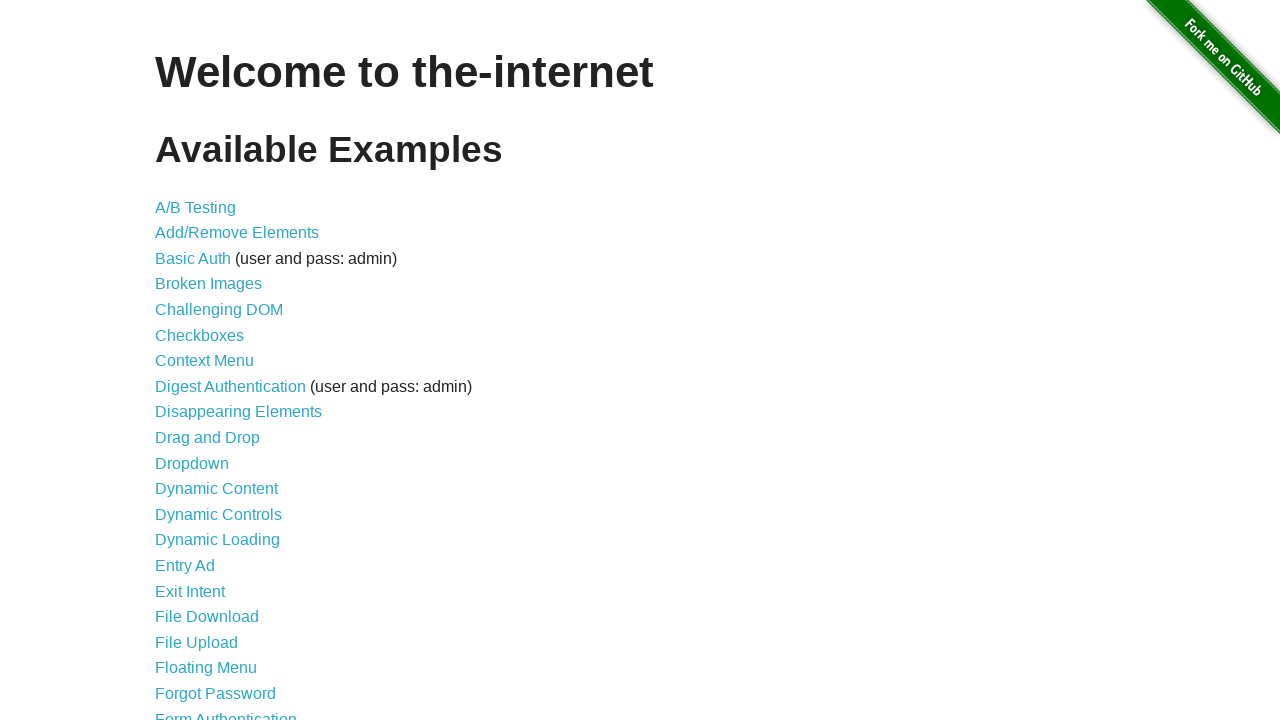

Returned to original page after failed navigation
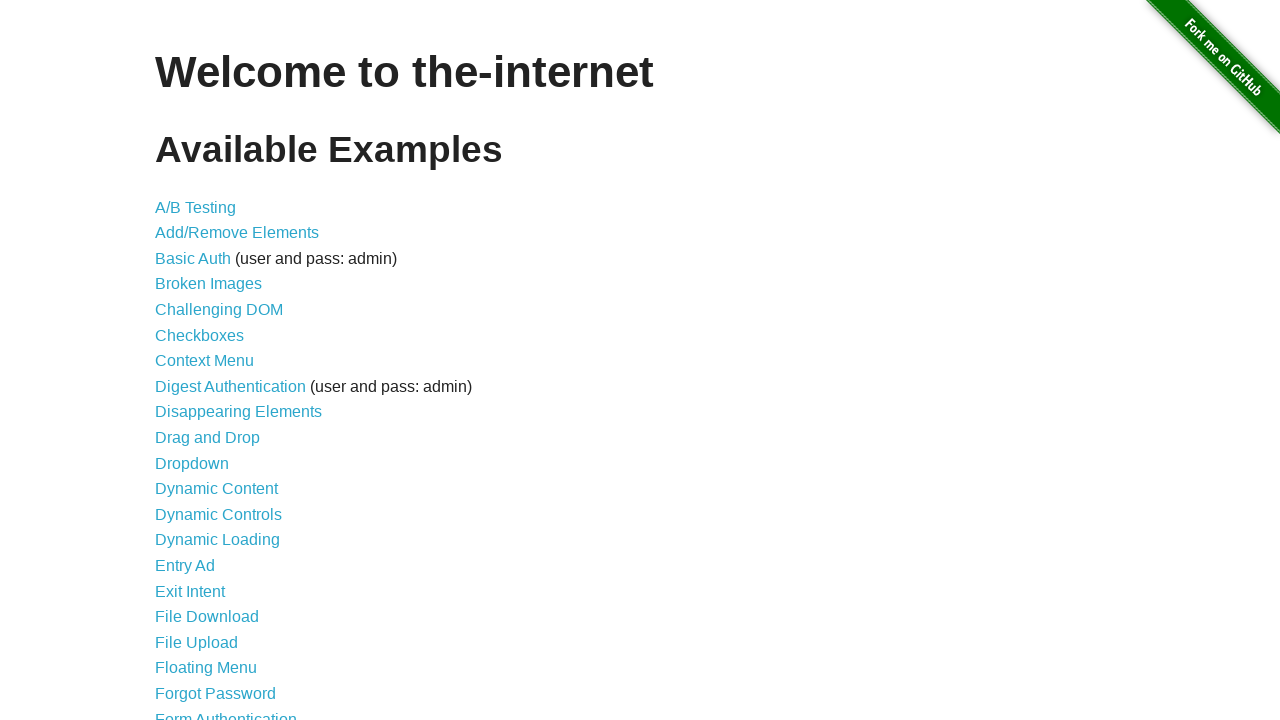

Failed to navigate to link: /typos
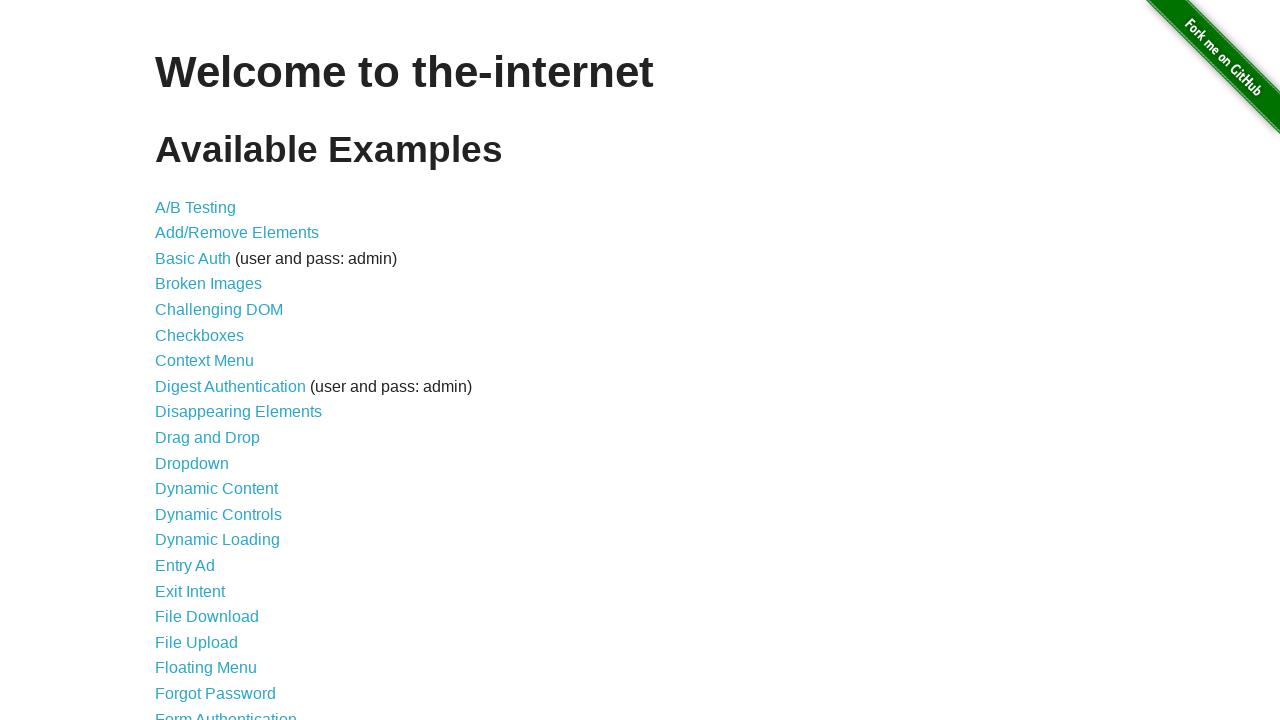

Returned to original page after failed navigation
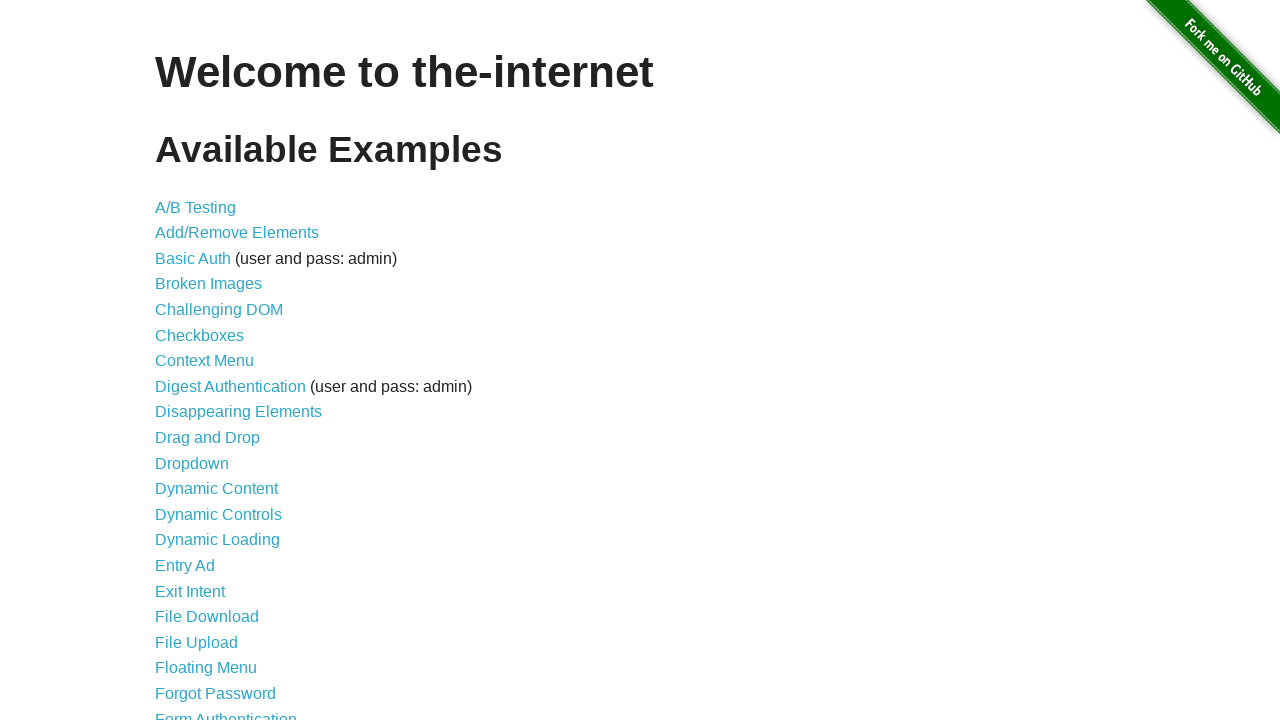

Failed to navigate to link: /tinymce
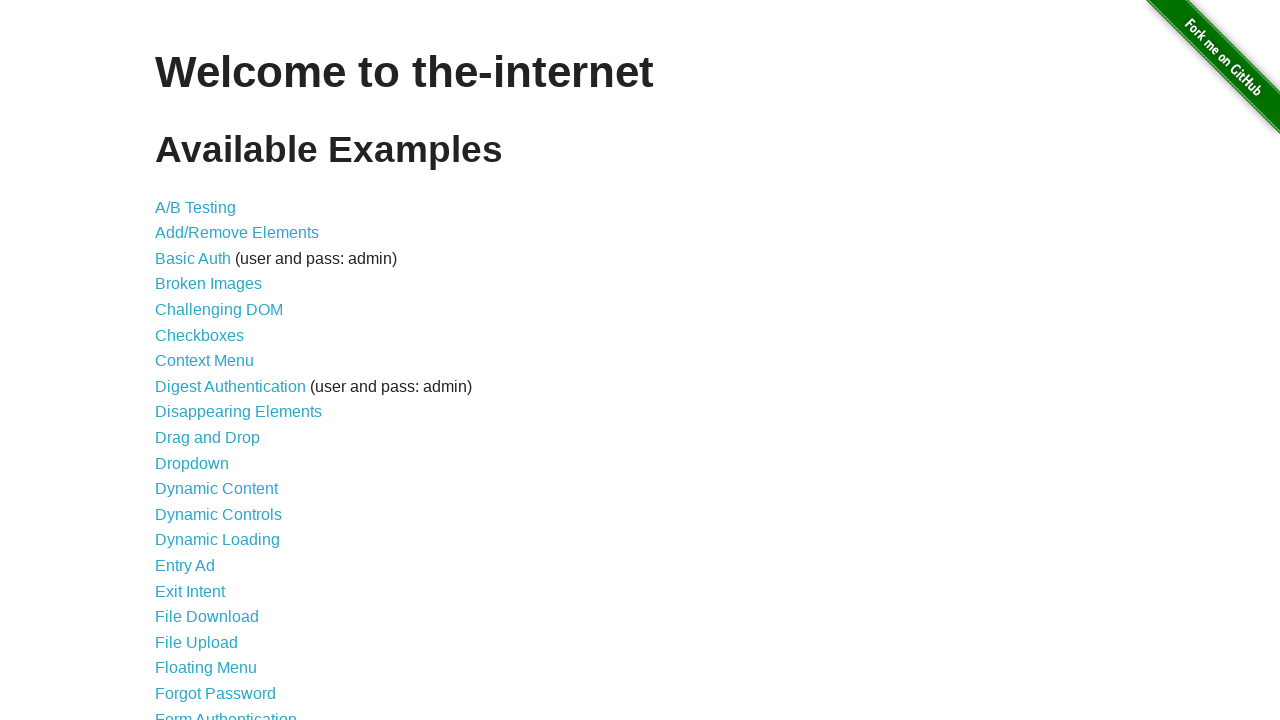

Returned to original page after failed navigation
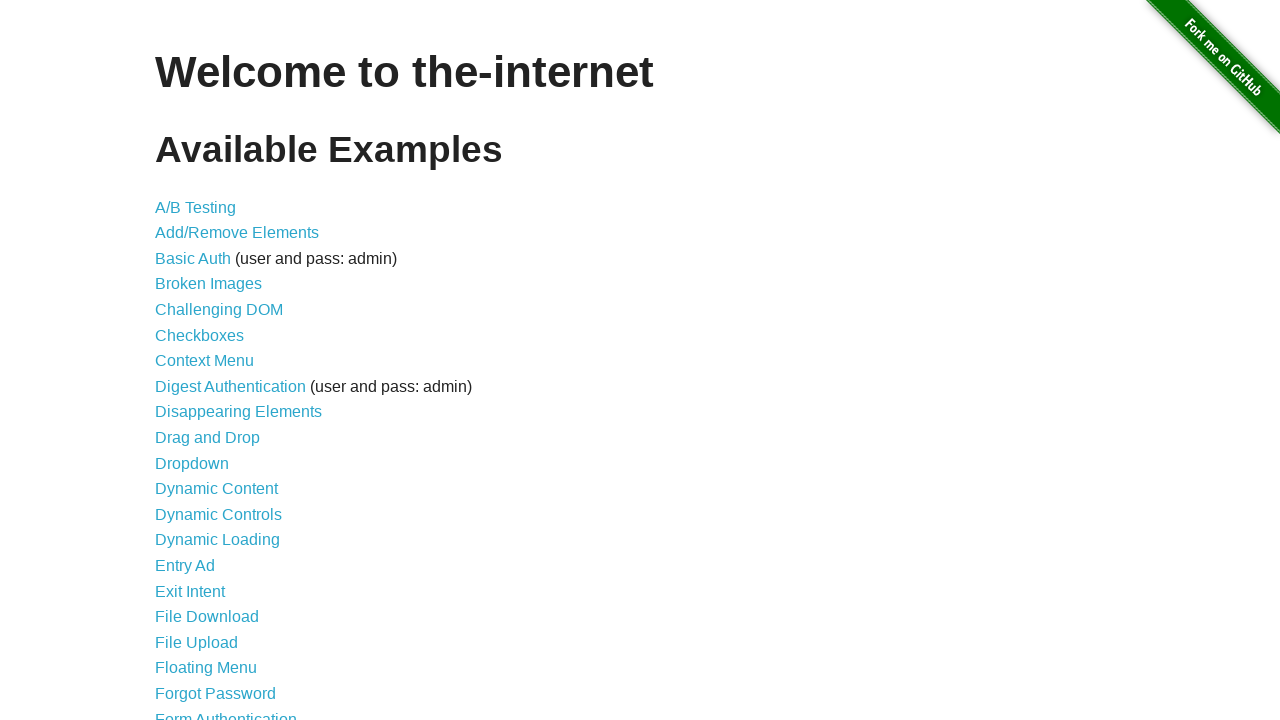

Successfully navigated to link: http://elementalselenium.com/
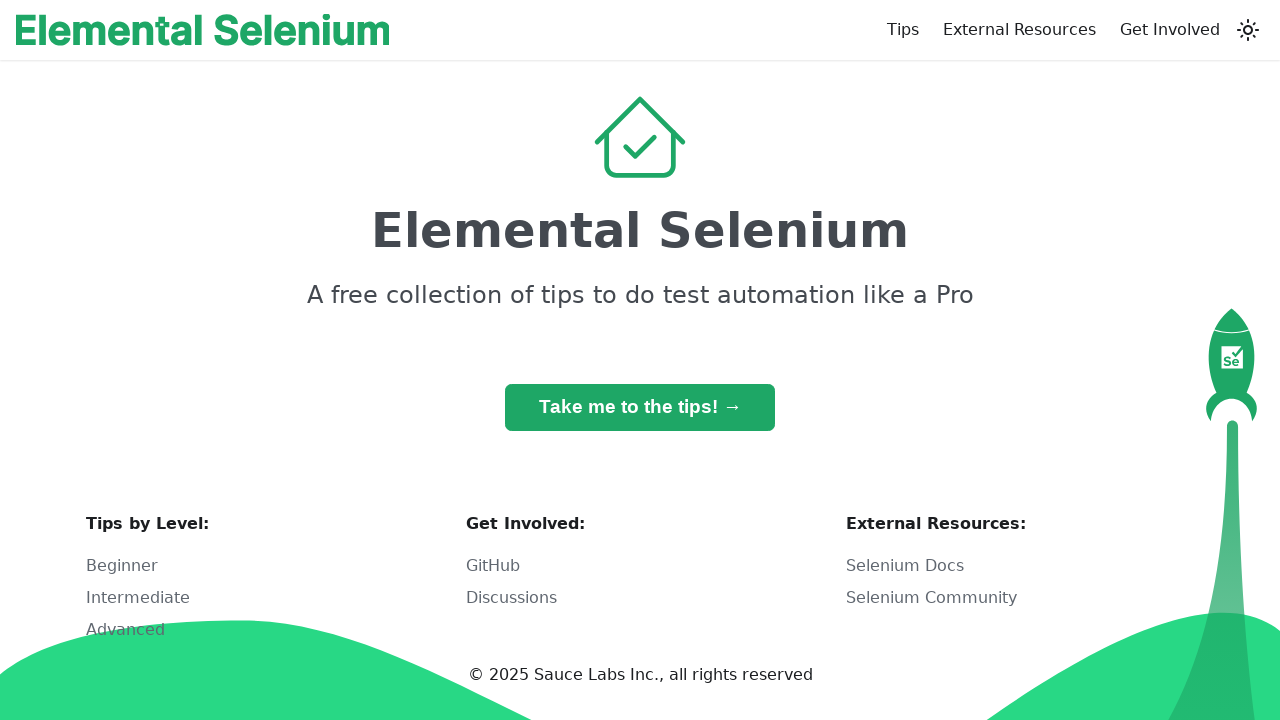

Navigated back to original page to test next link
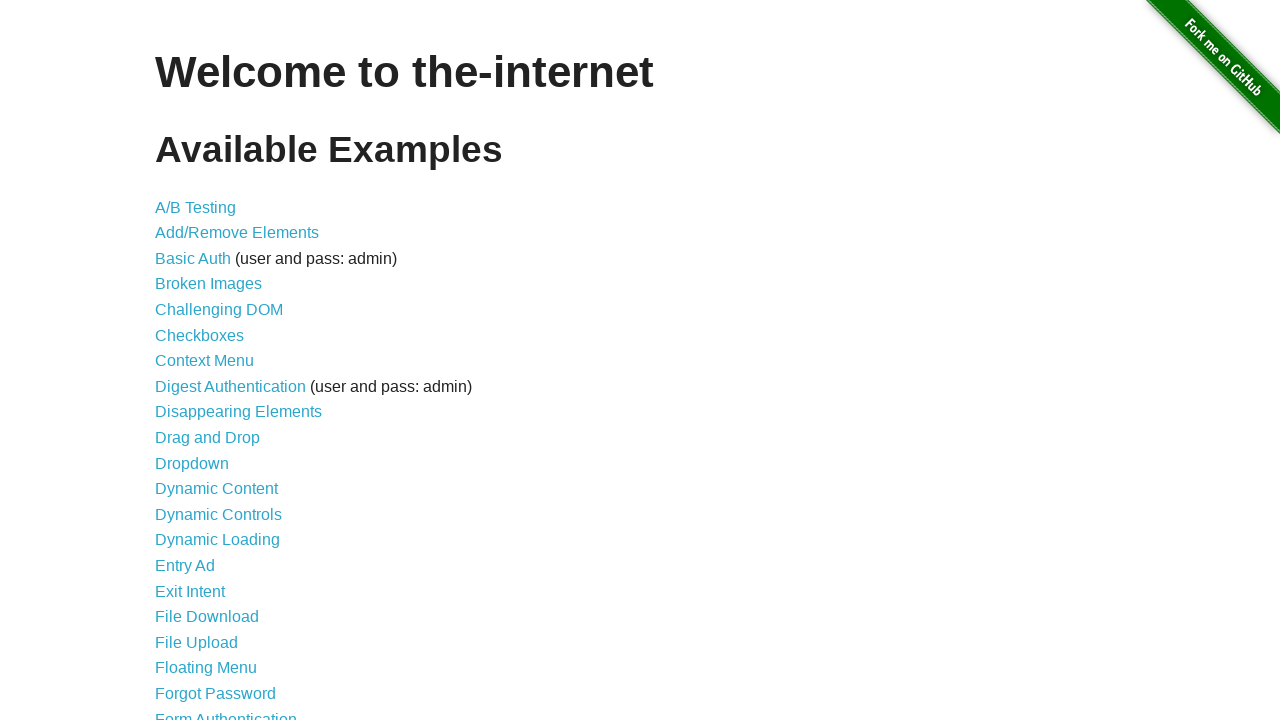

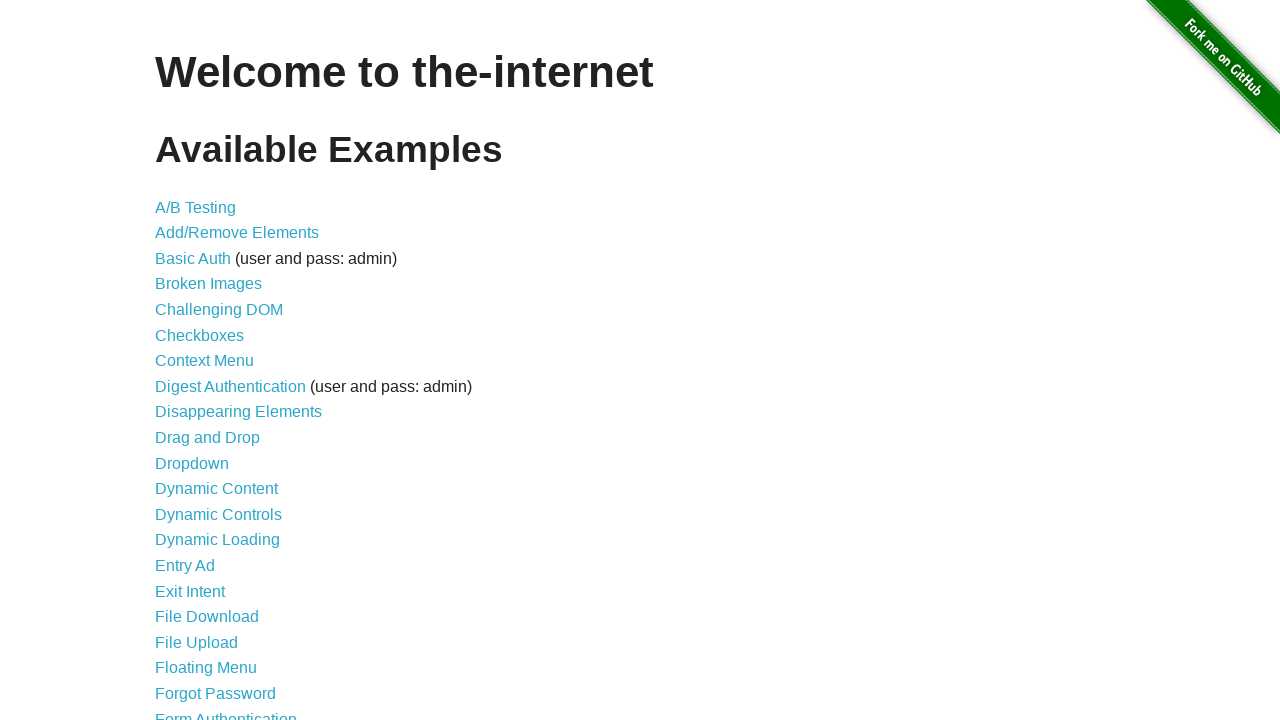